Tests footer links on vivus.ru by iterating through 5 footer links in the first column, scrolling to each, clicking them, and verifying each link URL is unique before switching back to the main window.

Starting URL: https://www.vivus.ru/

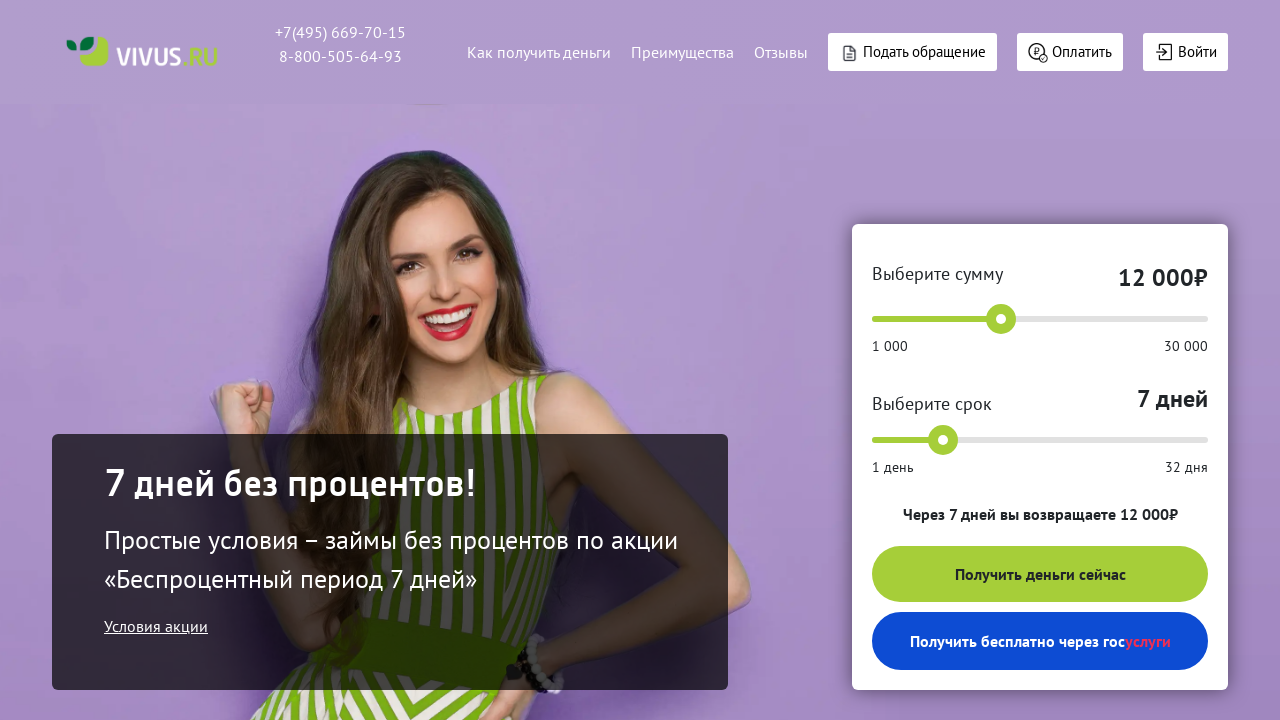

Set viewport size to 1600x900
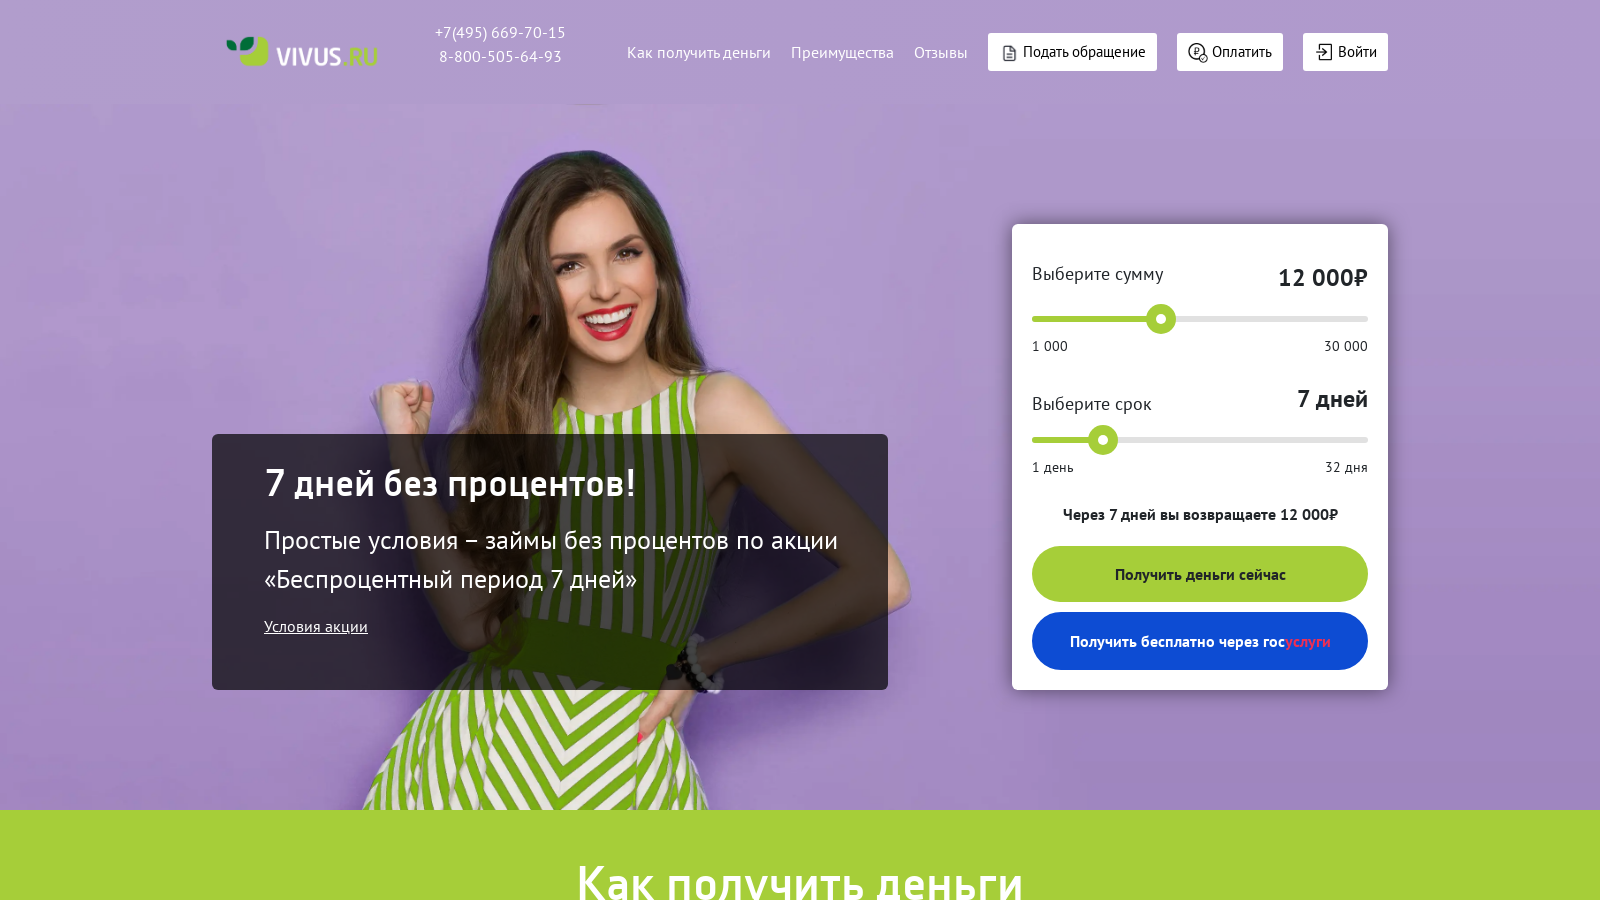

Stored reference to original page
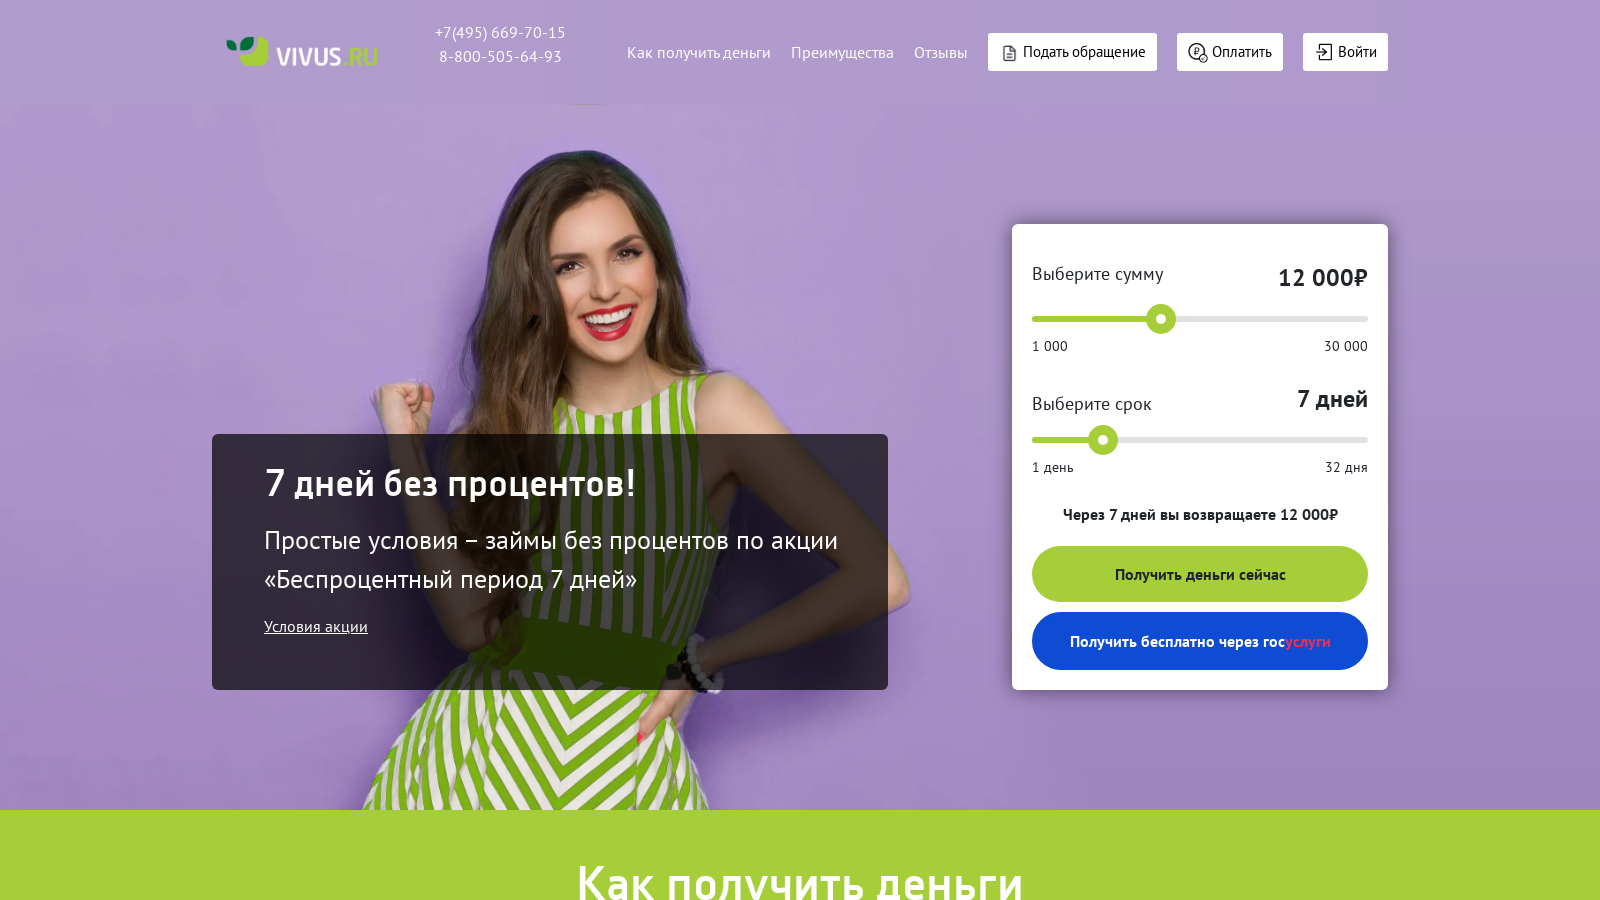

Located footer link 1 element
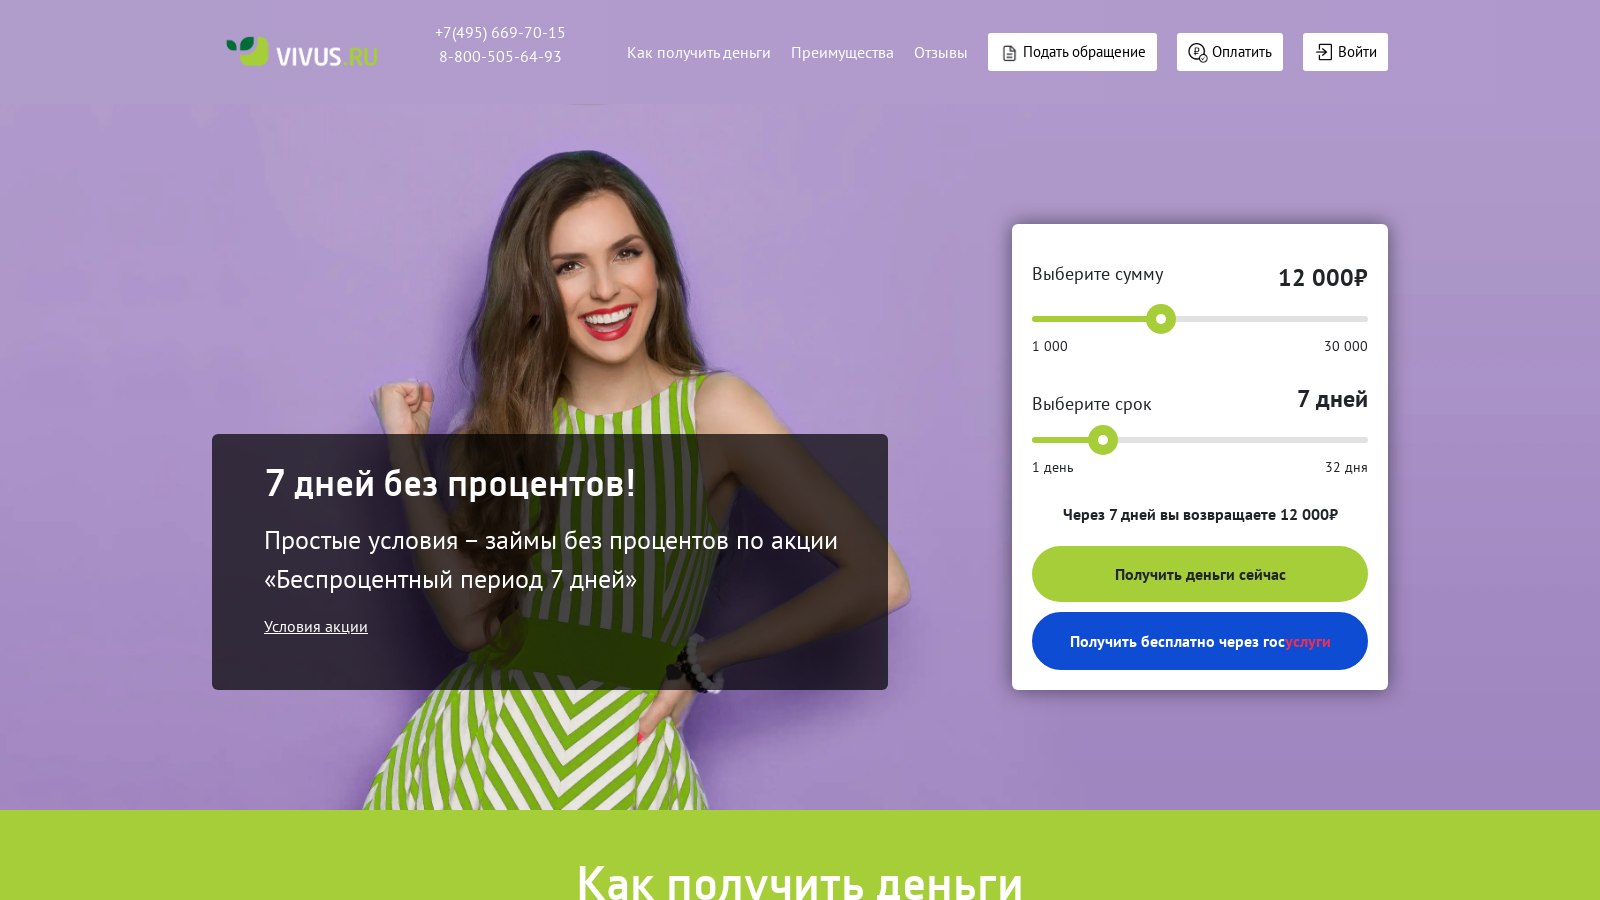

Retrieved href attribute from footer link 1: https://cbr.ru/microfinance/registry/
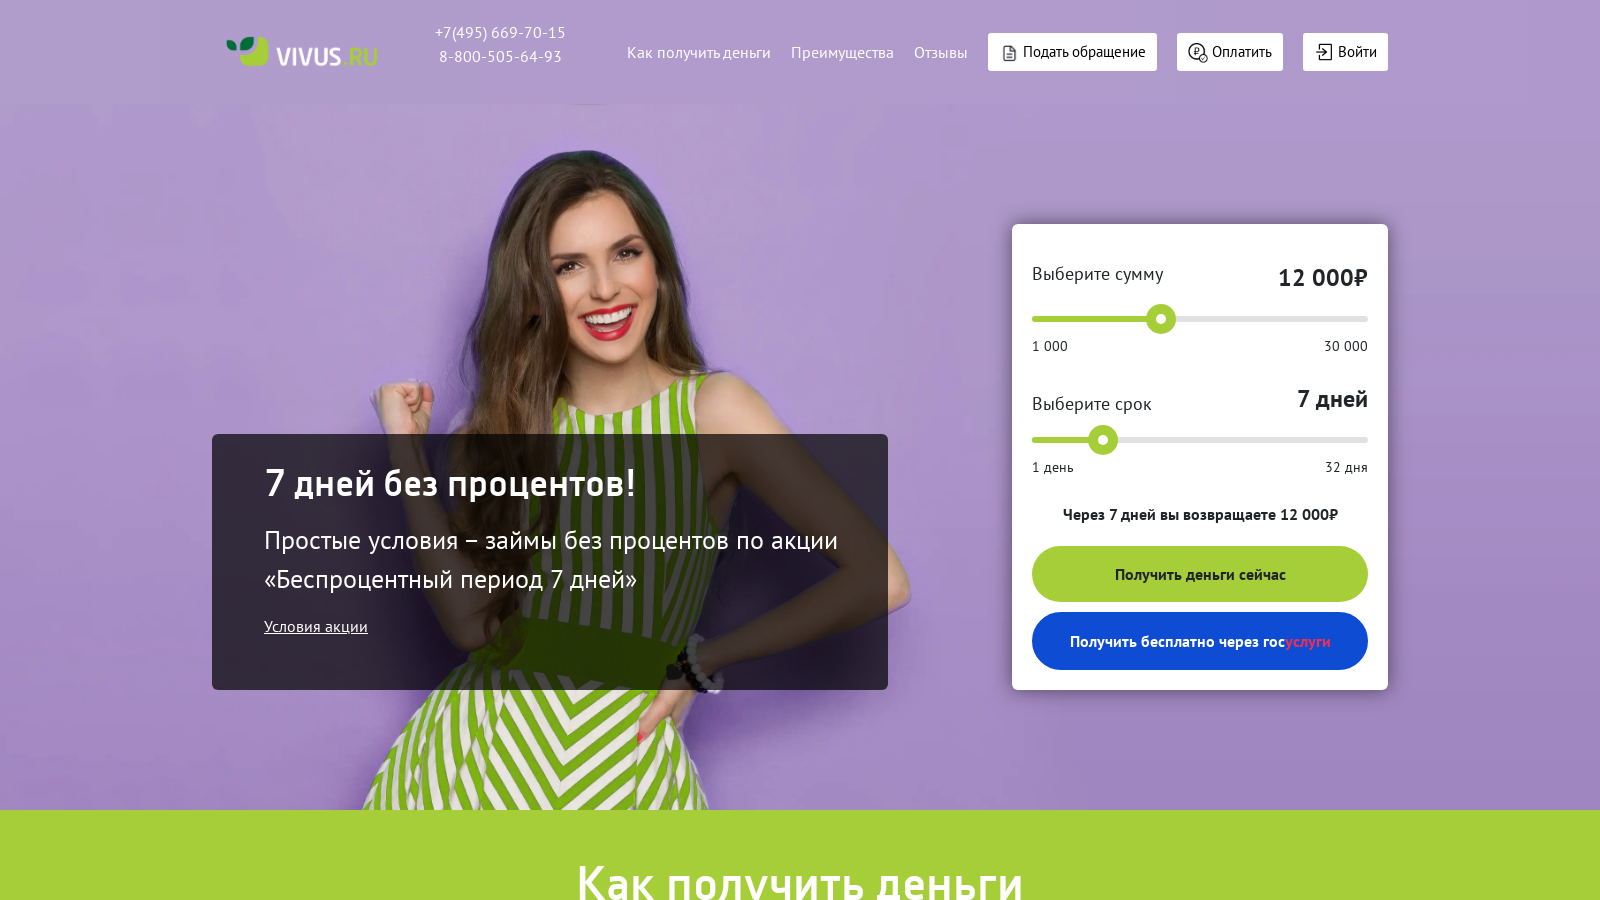

Verified footer link 1 URL is unique from previous link
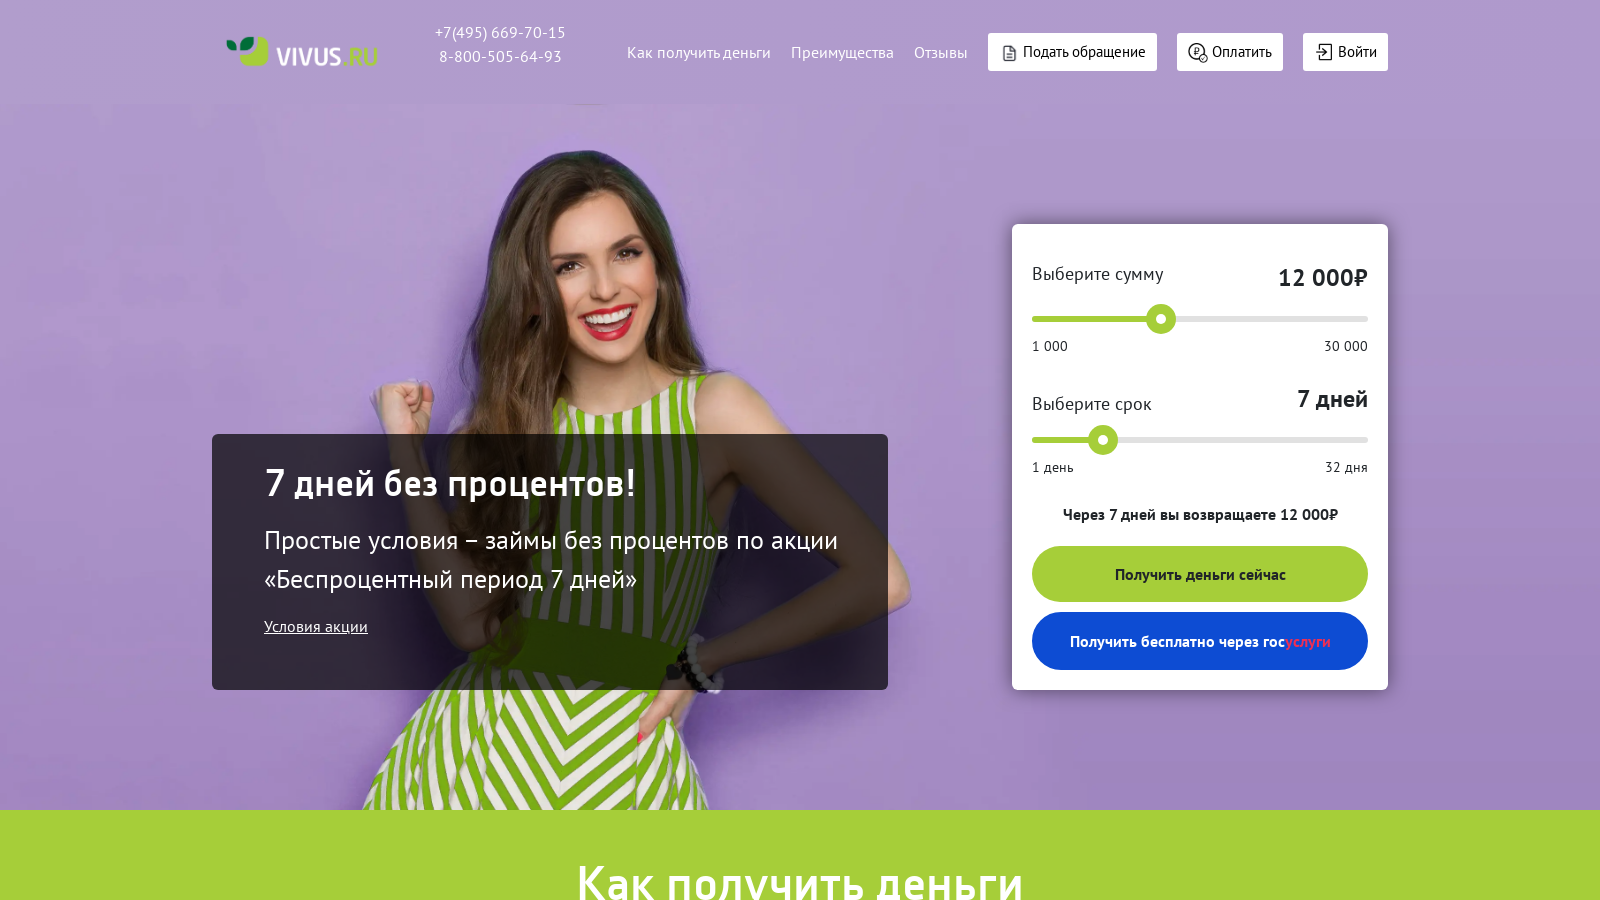

Scrolled footer link 1 into view
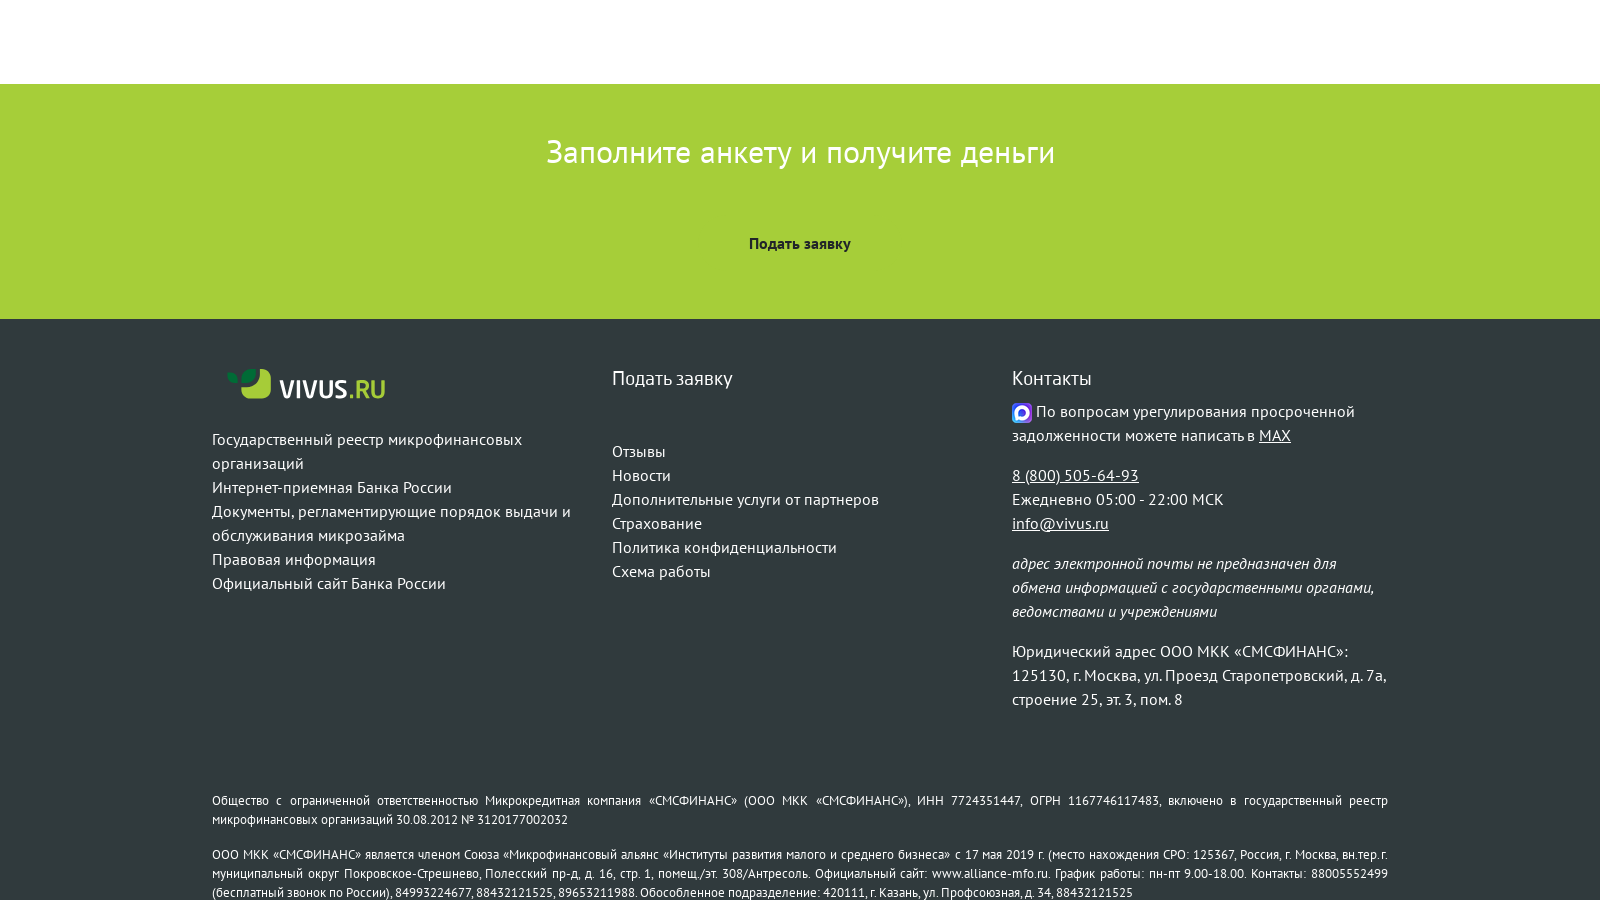

Waited for scroll animation to complete
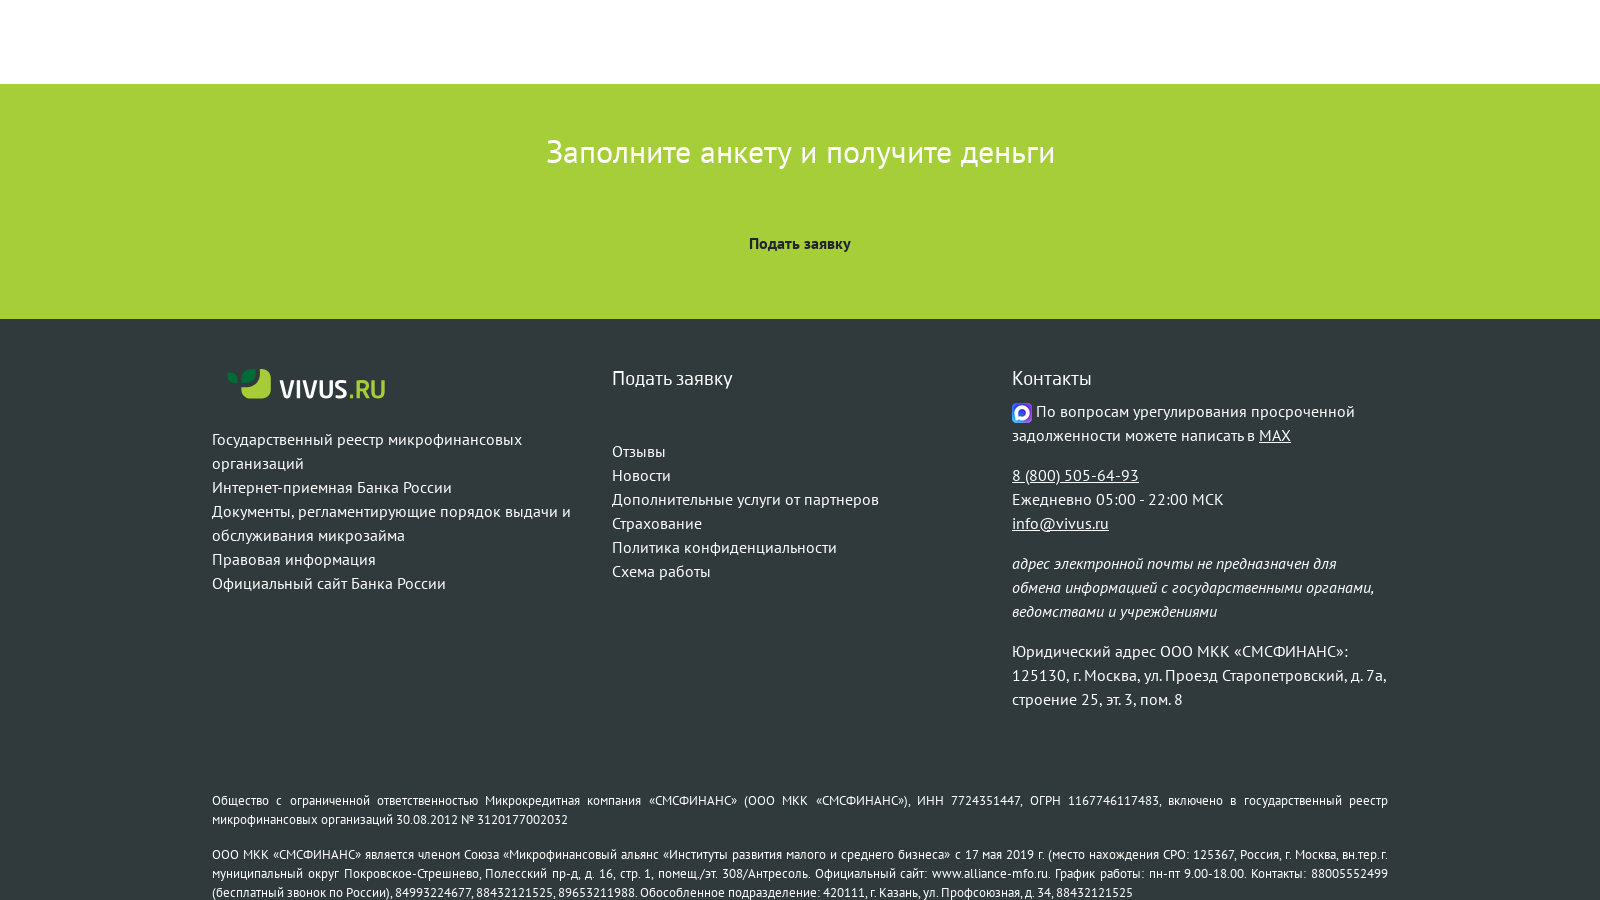

Clicked footer link 1 at (367, 439) on xpath=/html/body/footer/div/div/div[1]/p/a[1]
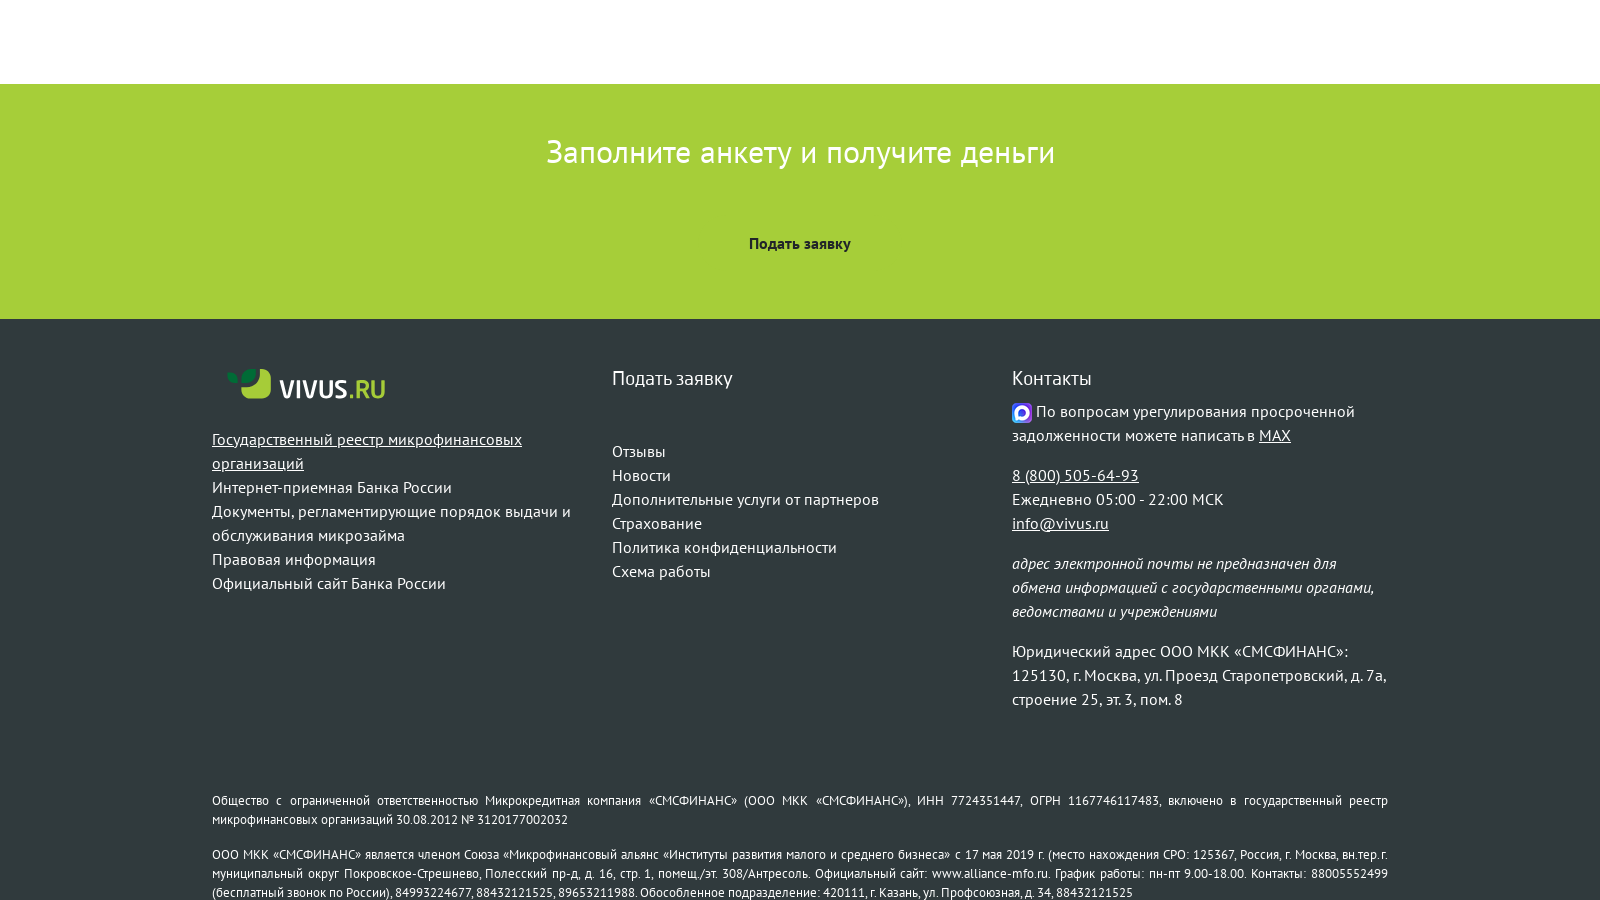

Waited for potential new tab to open
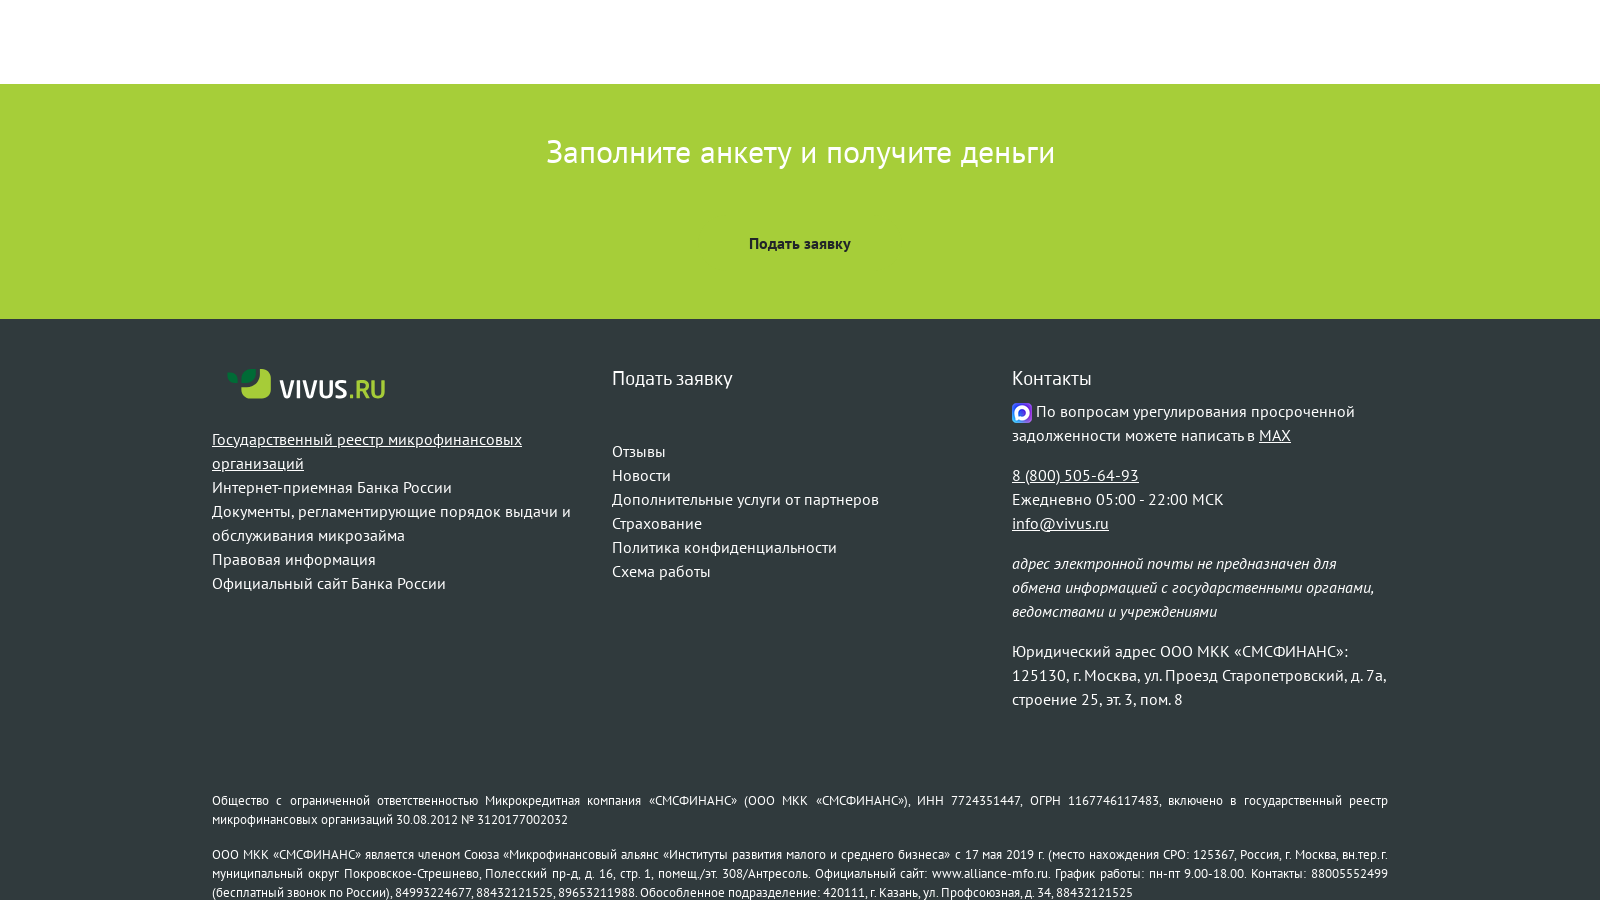

Closed new tab opened by footer link 1
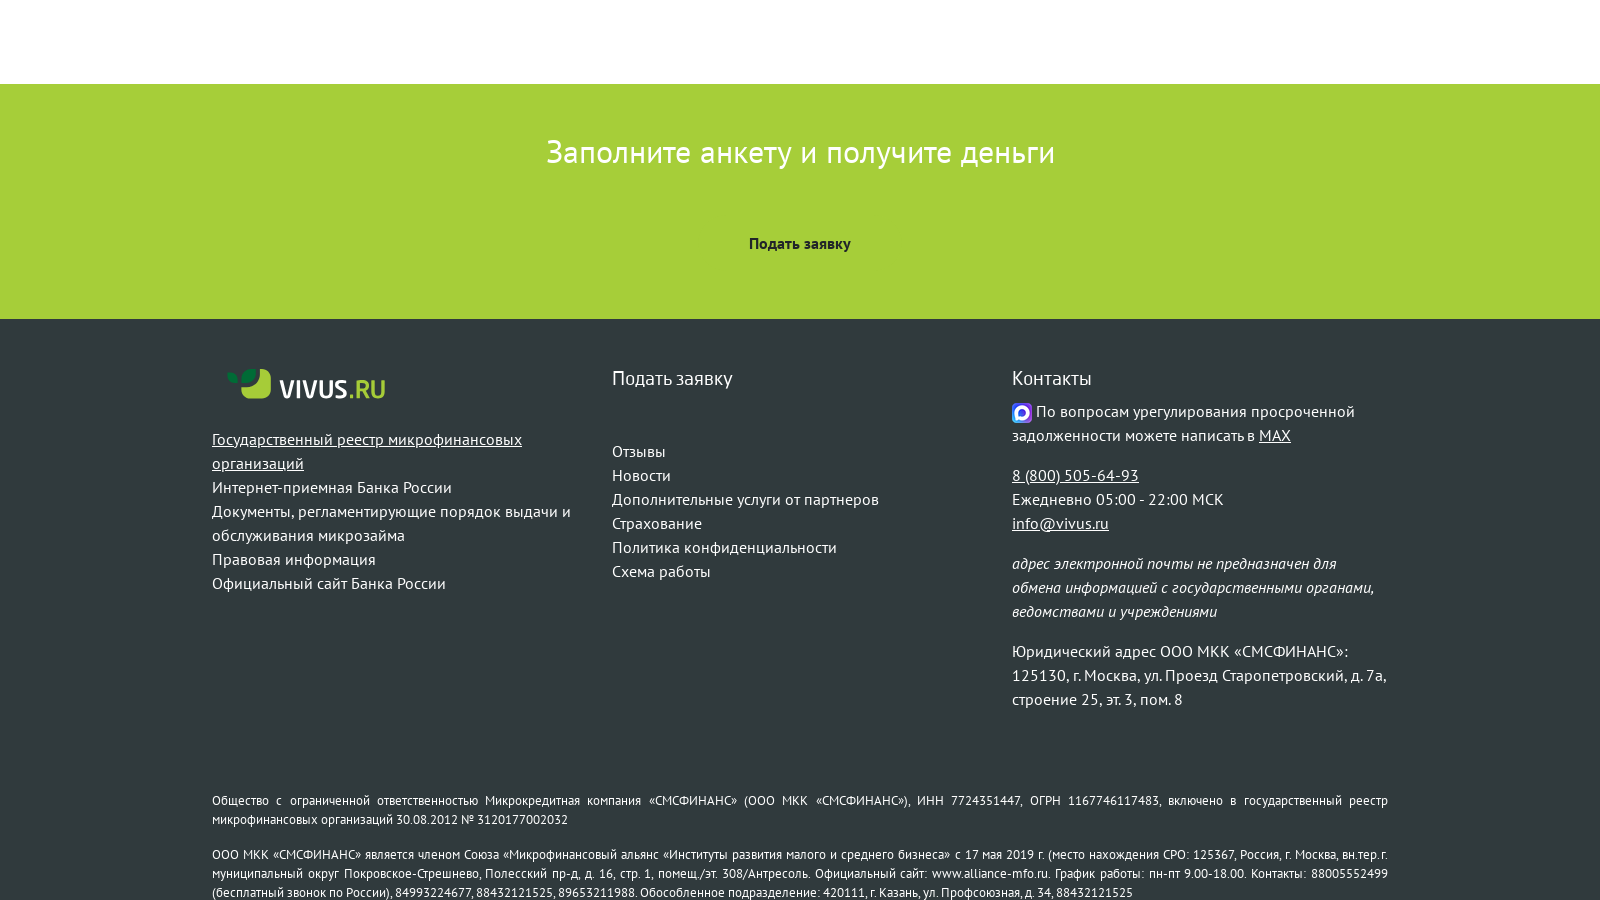

Brought original page to front
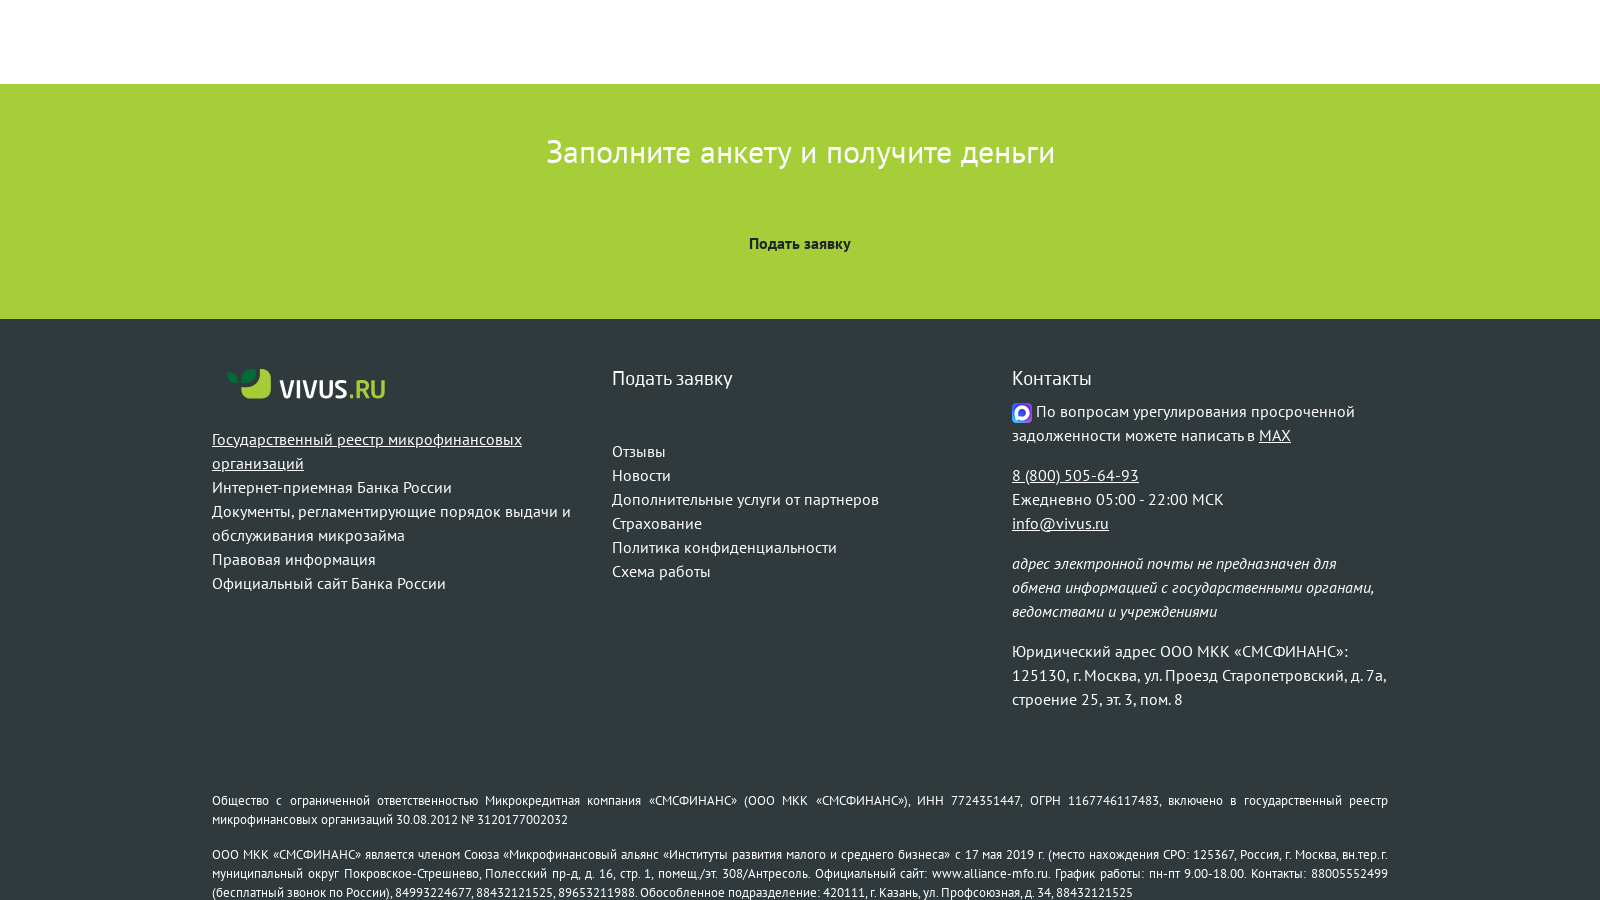

Located footer link 2 element
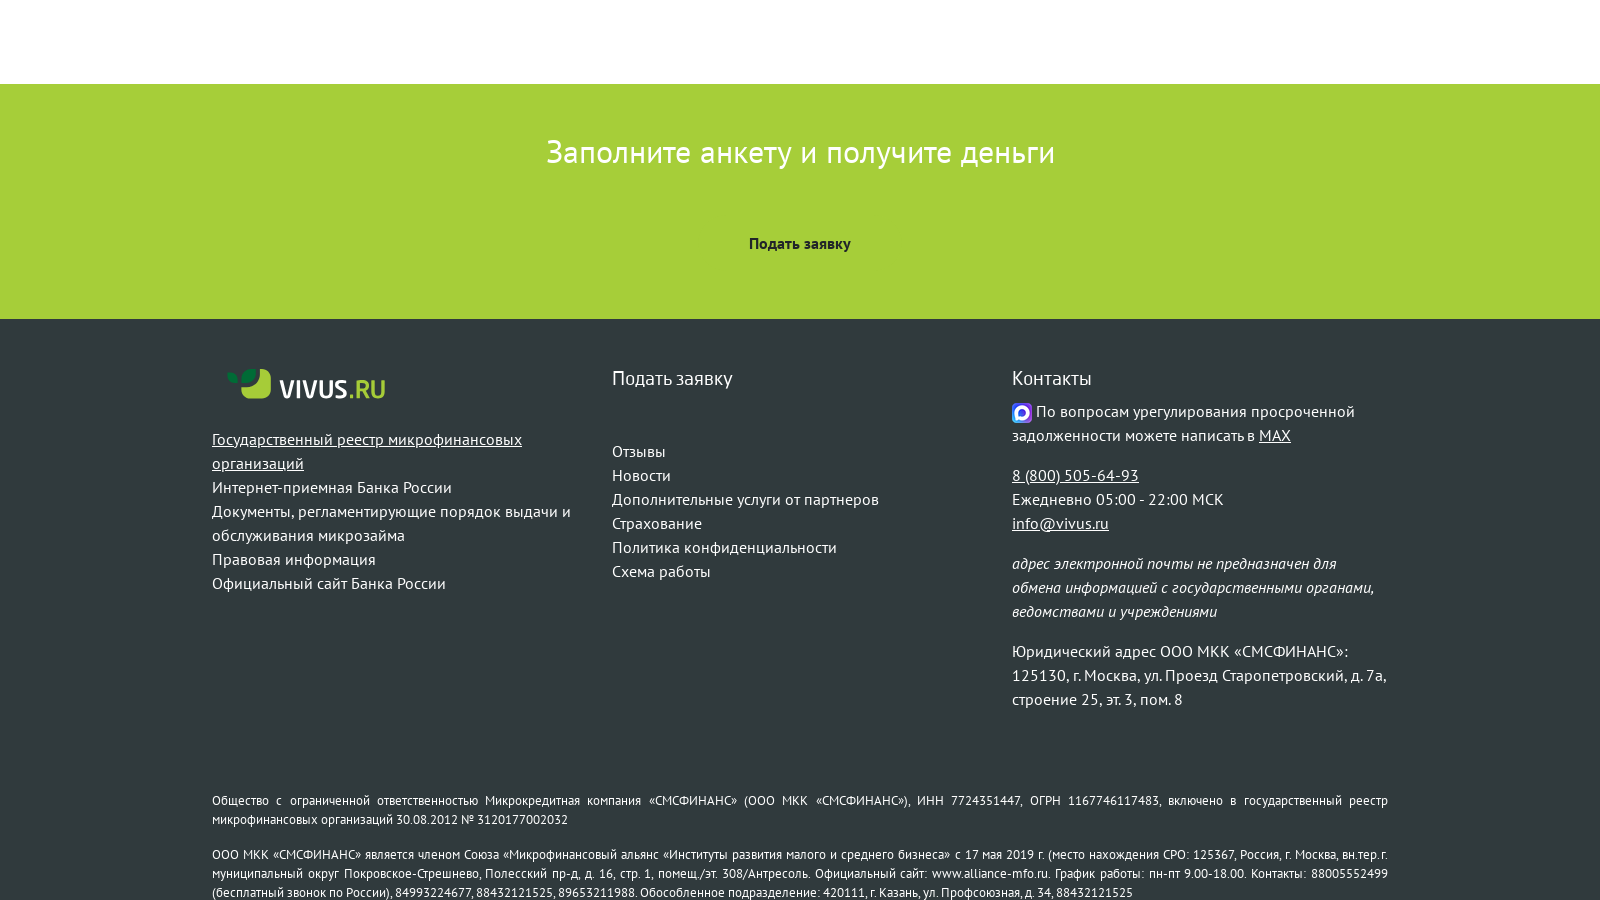

Retrieved href attribute from footer link 2: https://cbr.ru/reception/
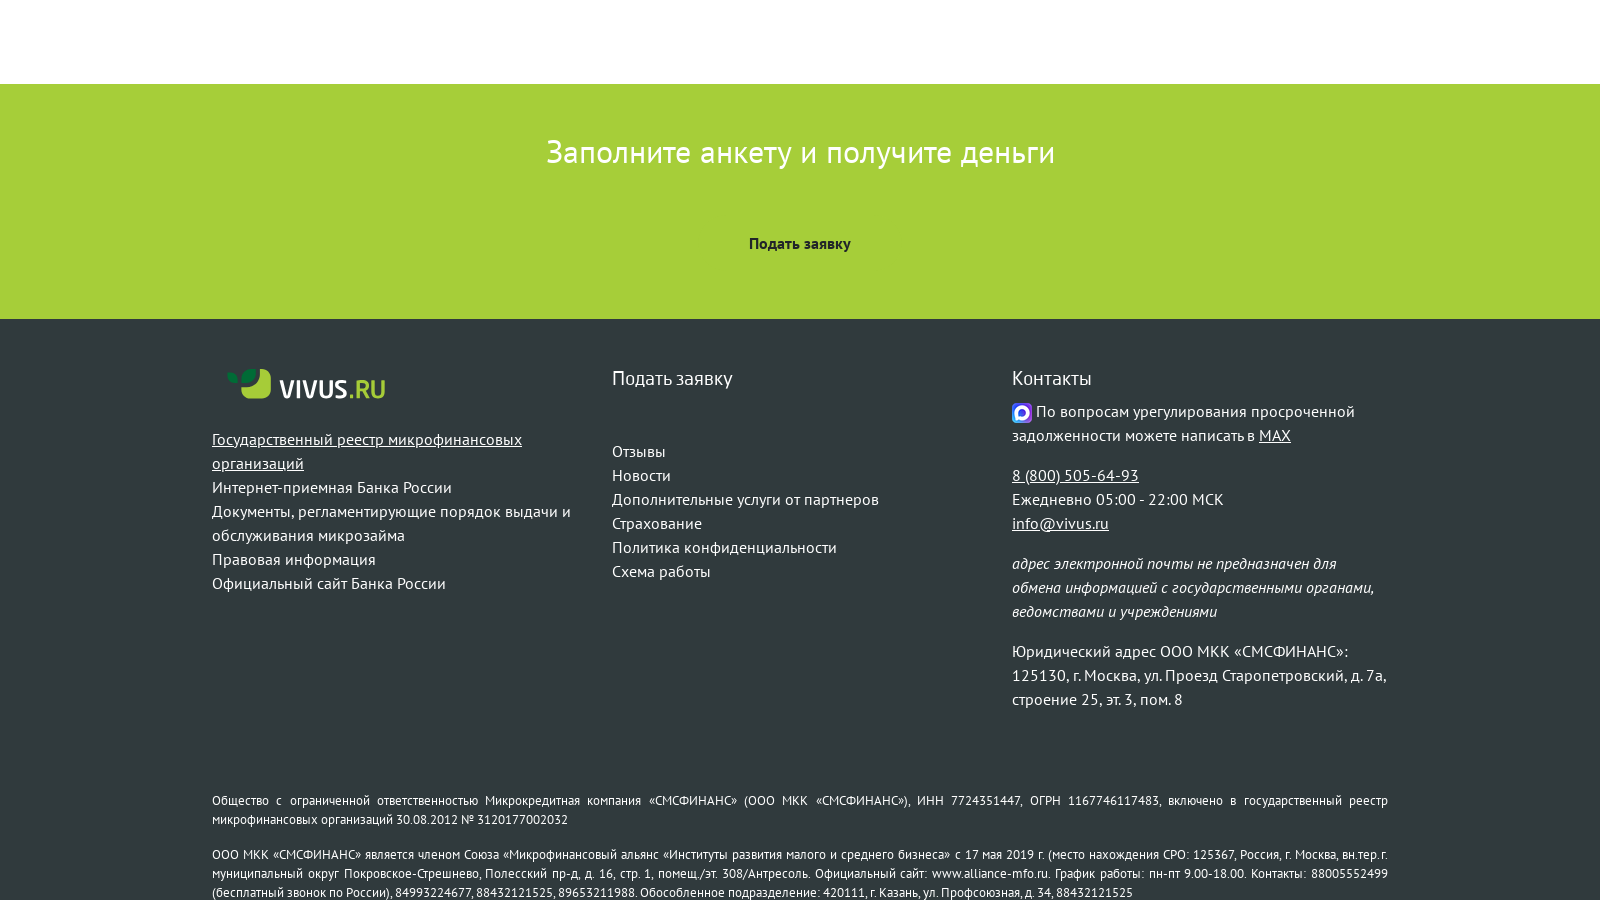

Verified footer link 2 URL is unique from previous link
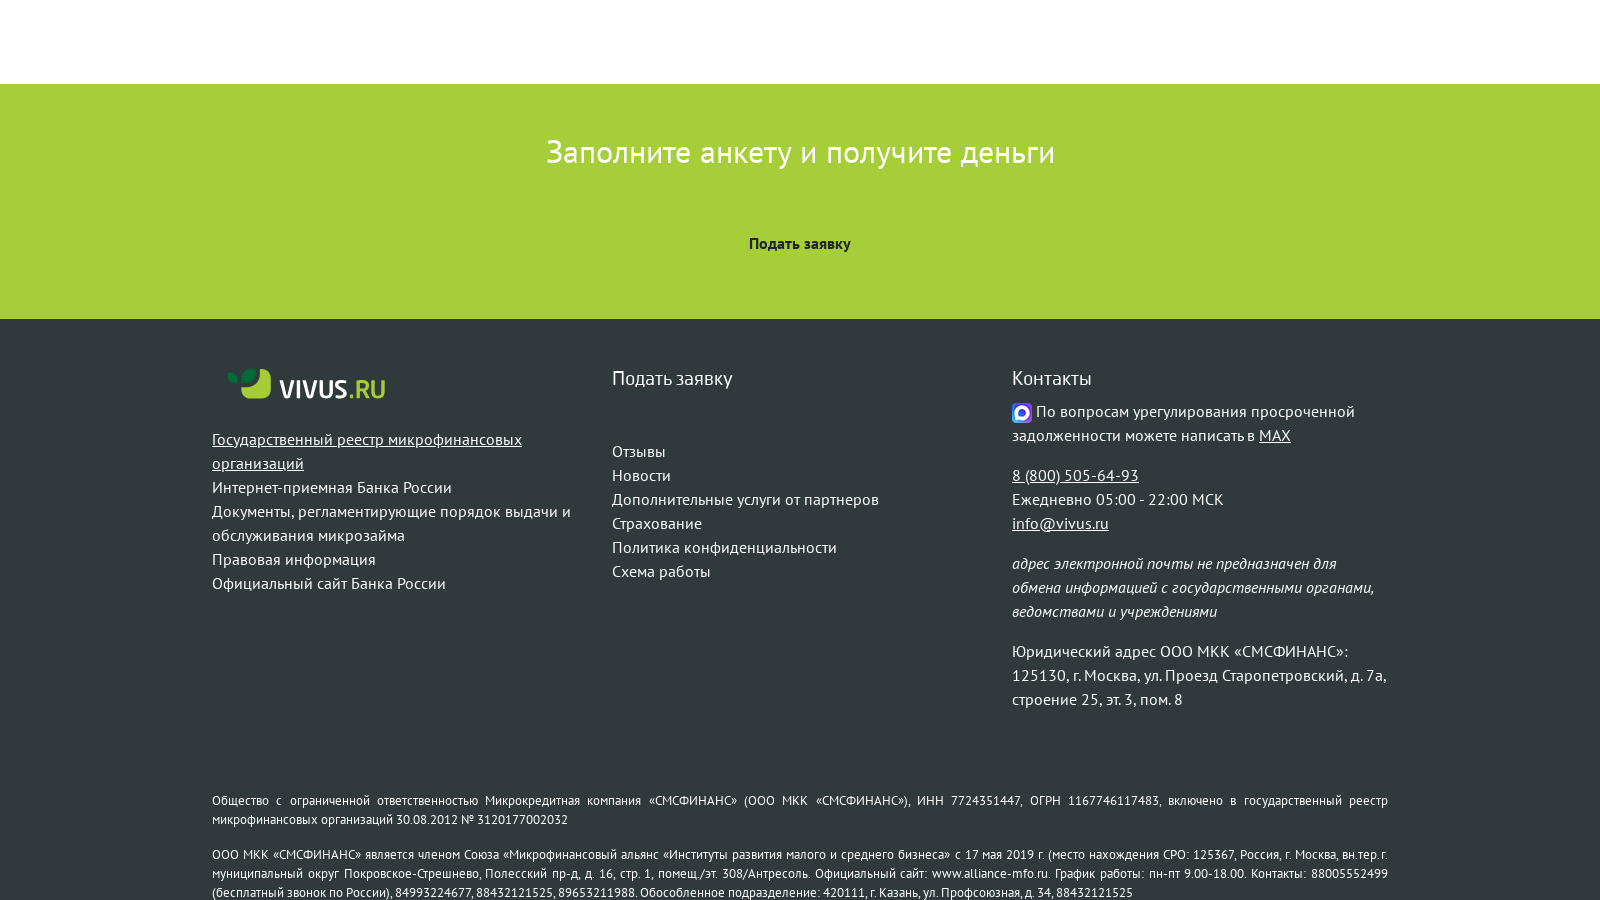

Scrolled footer link 2 into view
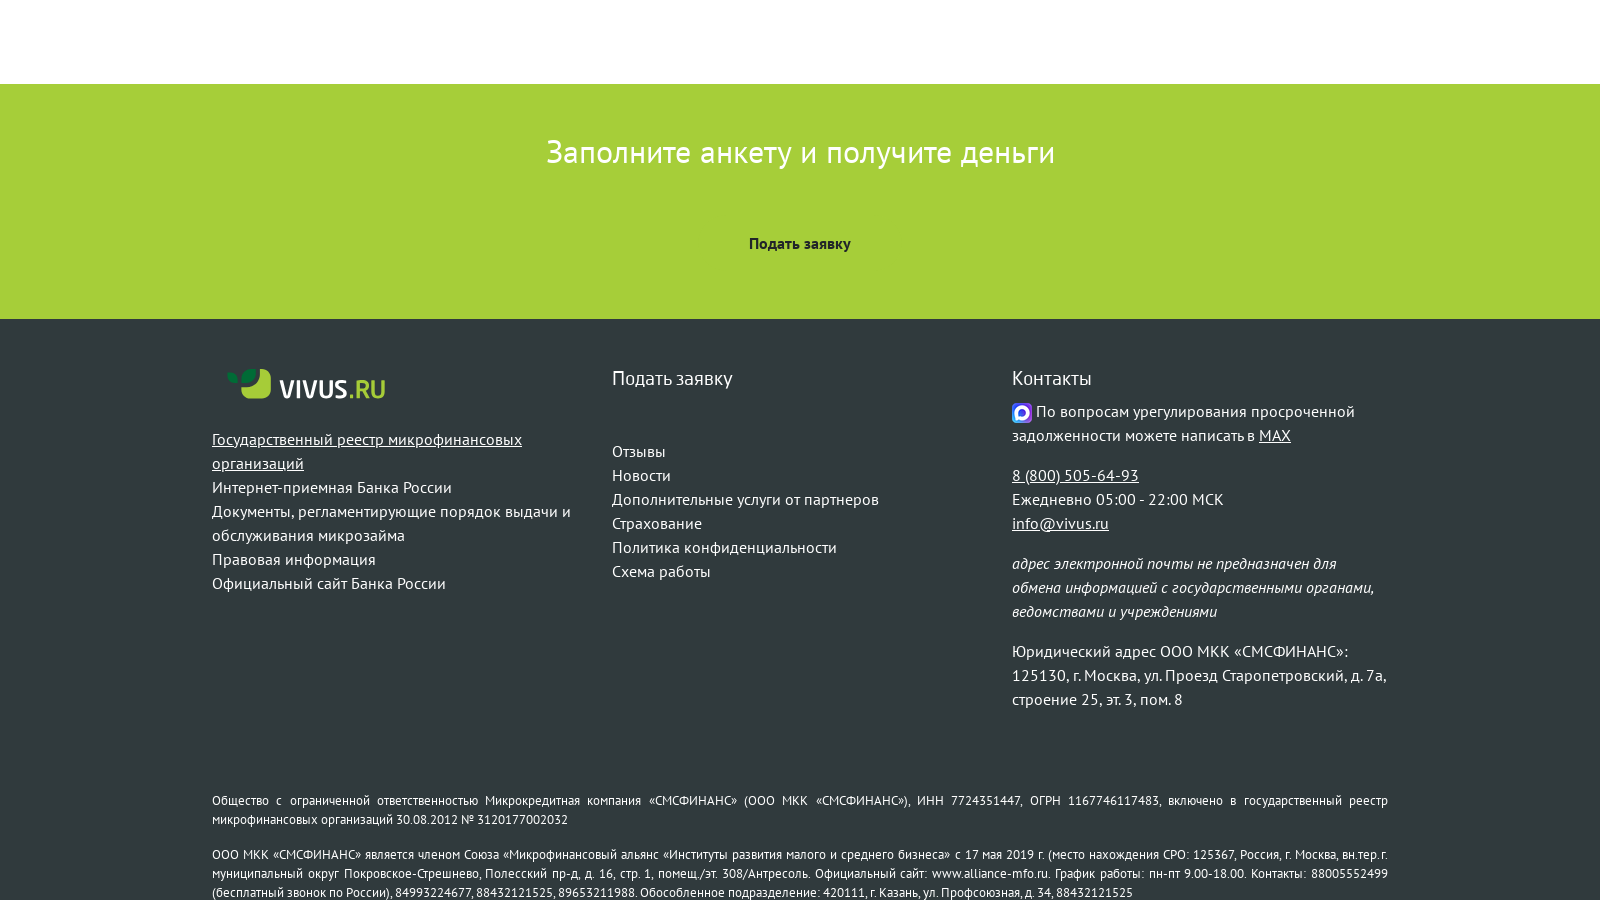

Waited for scroll animation to complete
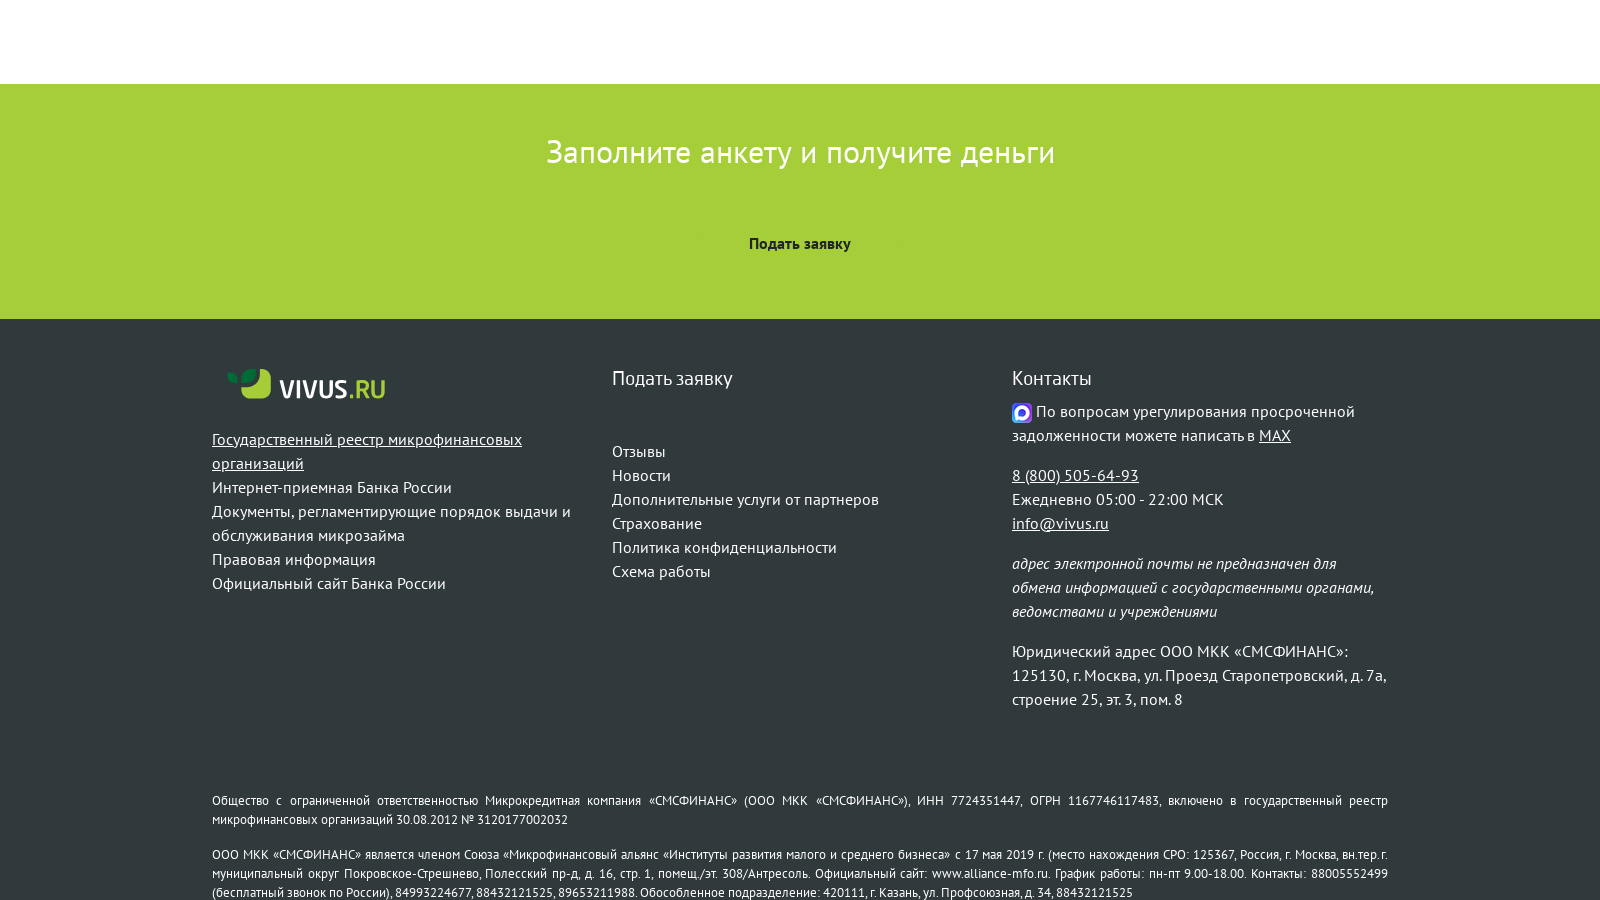

Clicked footer link 2 at (332, 487) on xpath=/html/body/footer/div/div/div[1]/p/a[2]
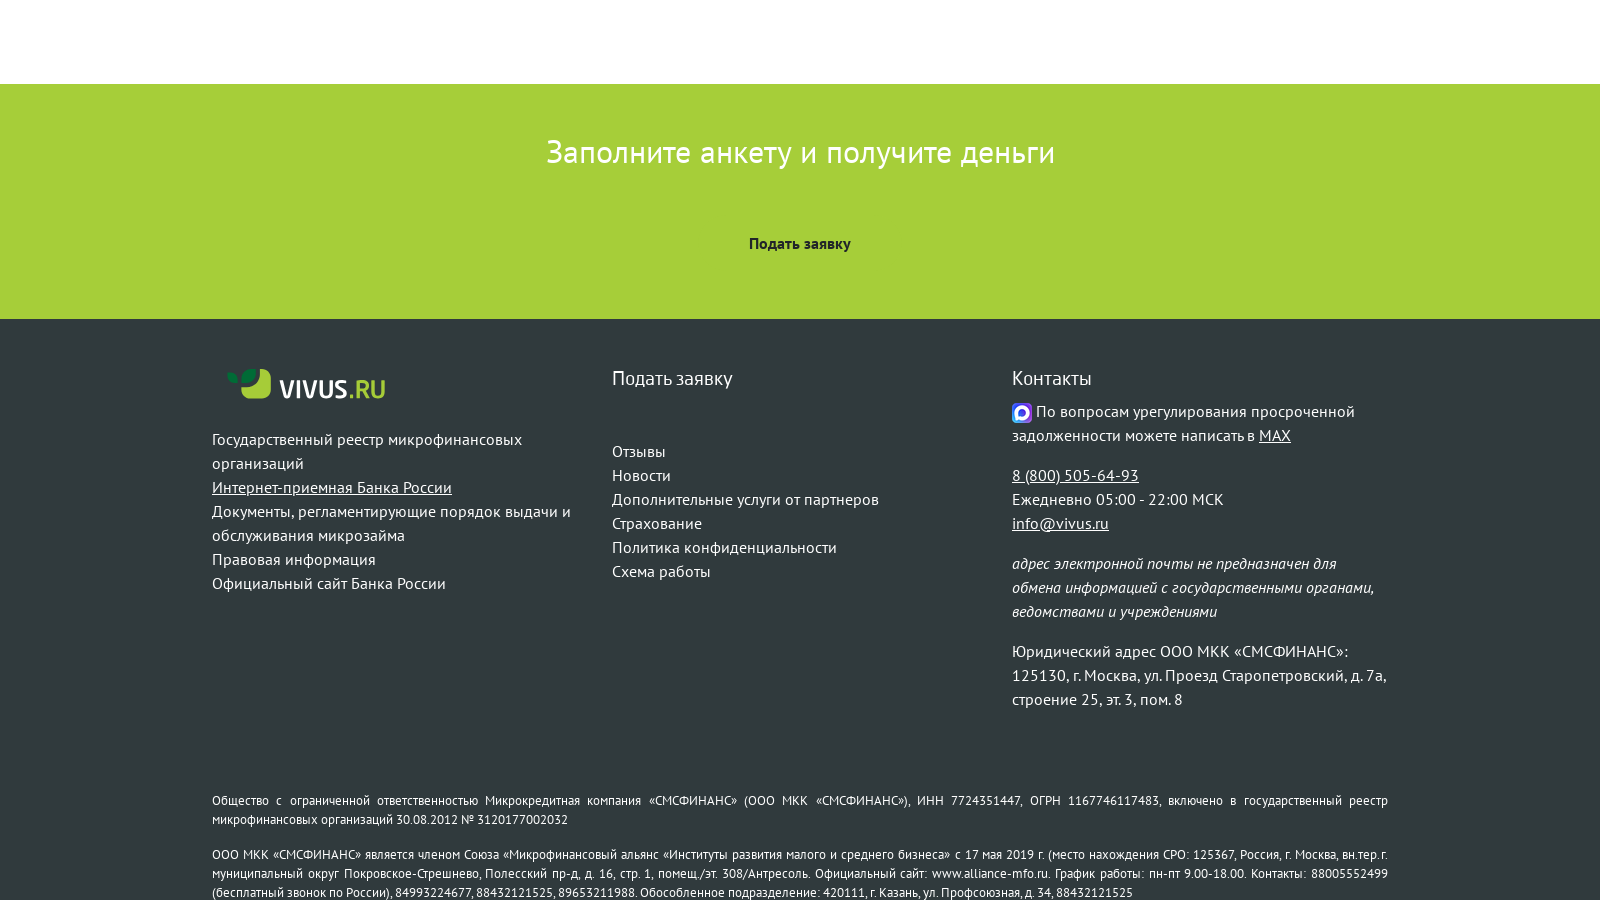

Waited for potential new tab to open
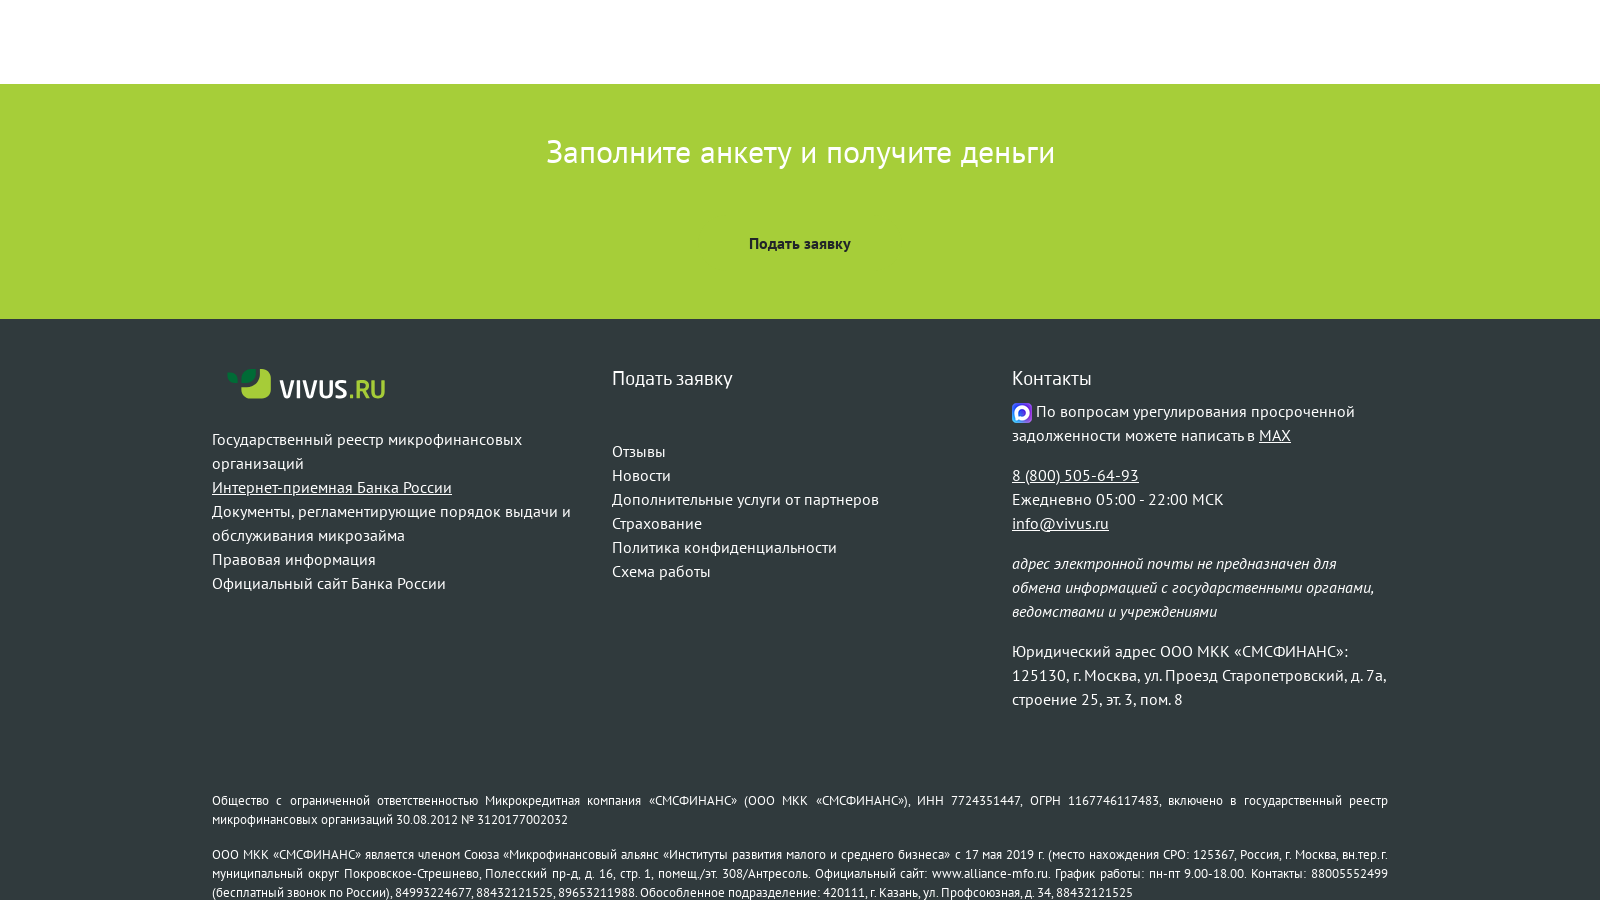

Closed new tab opened by footer link 2
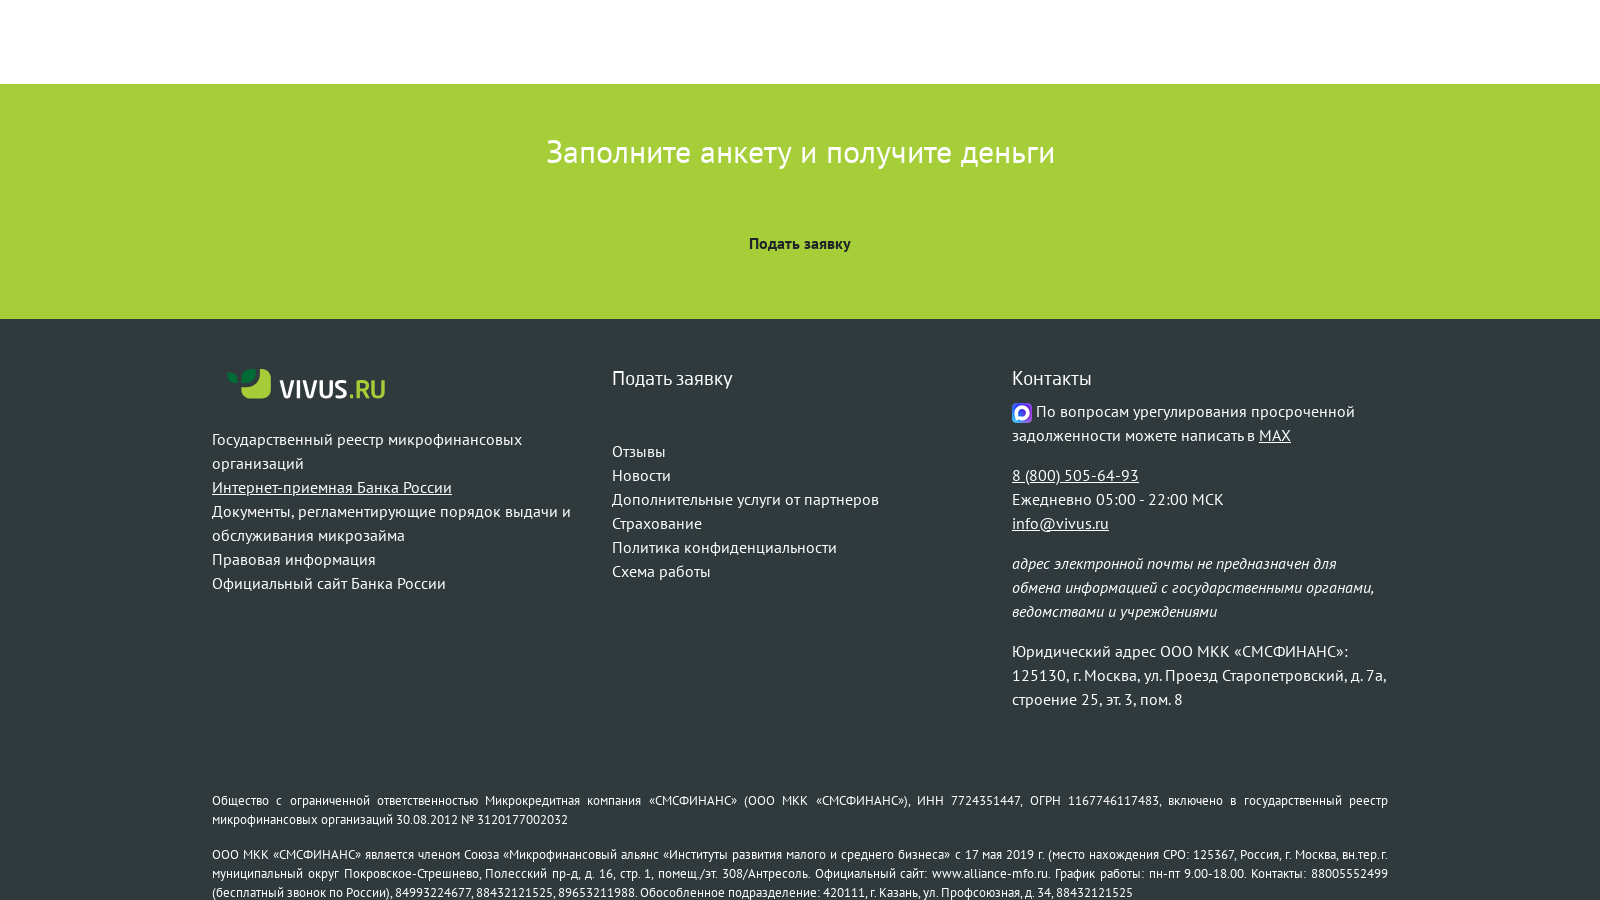

Brought original page to front
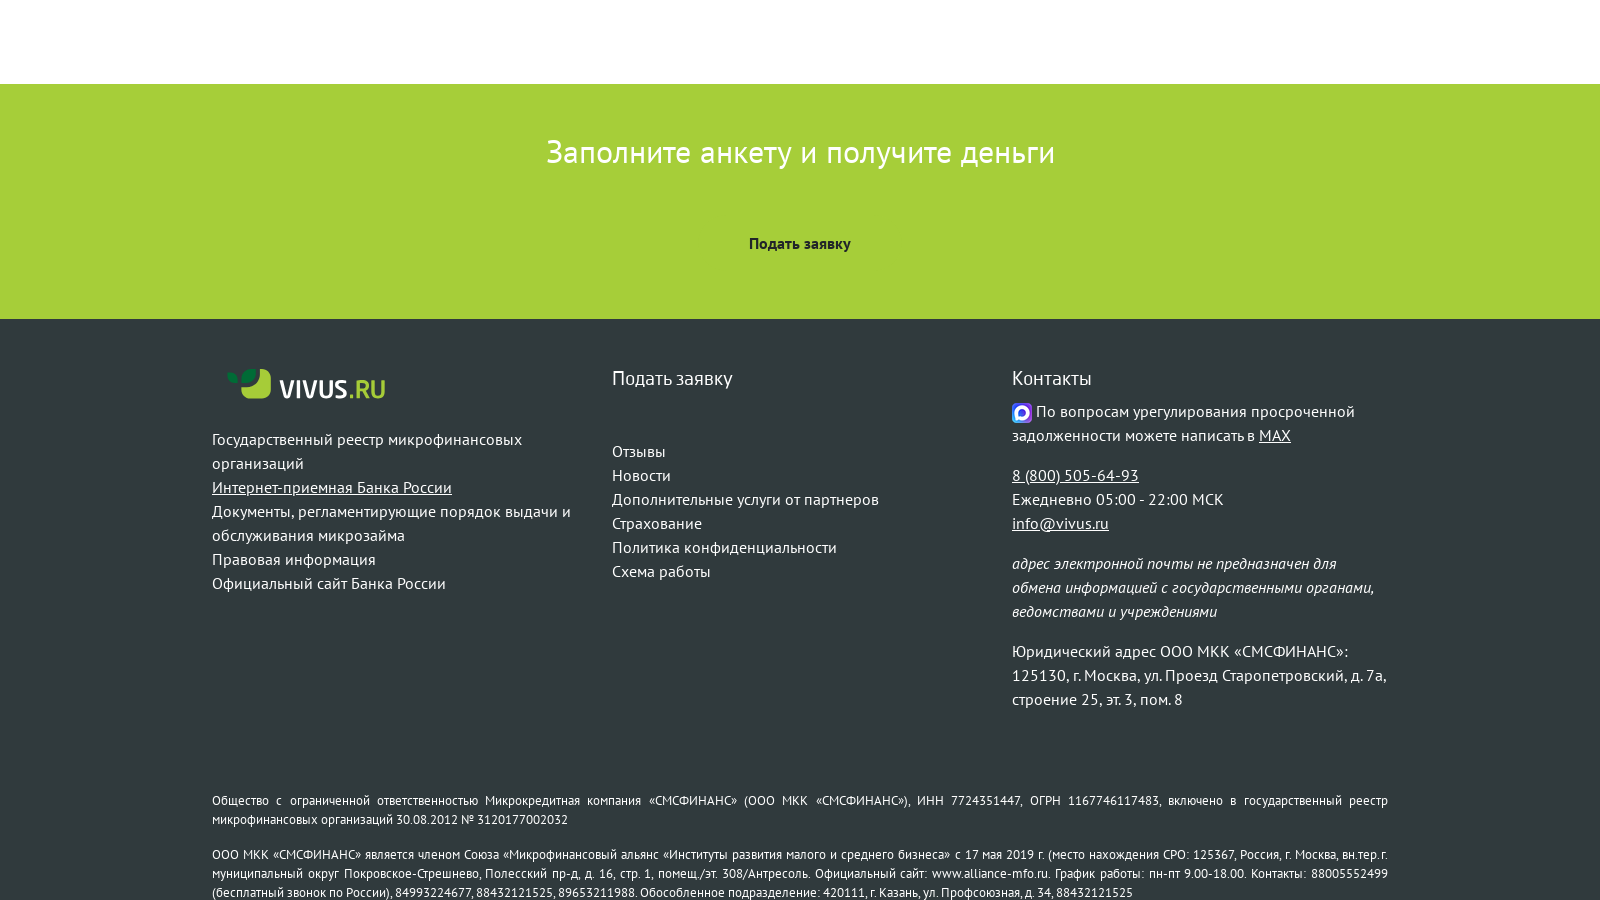

Located footer link 3 element
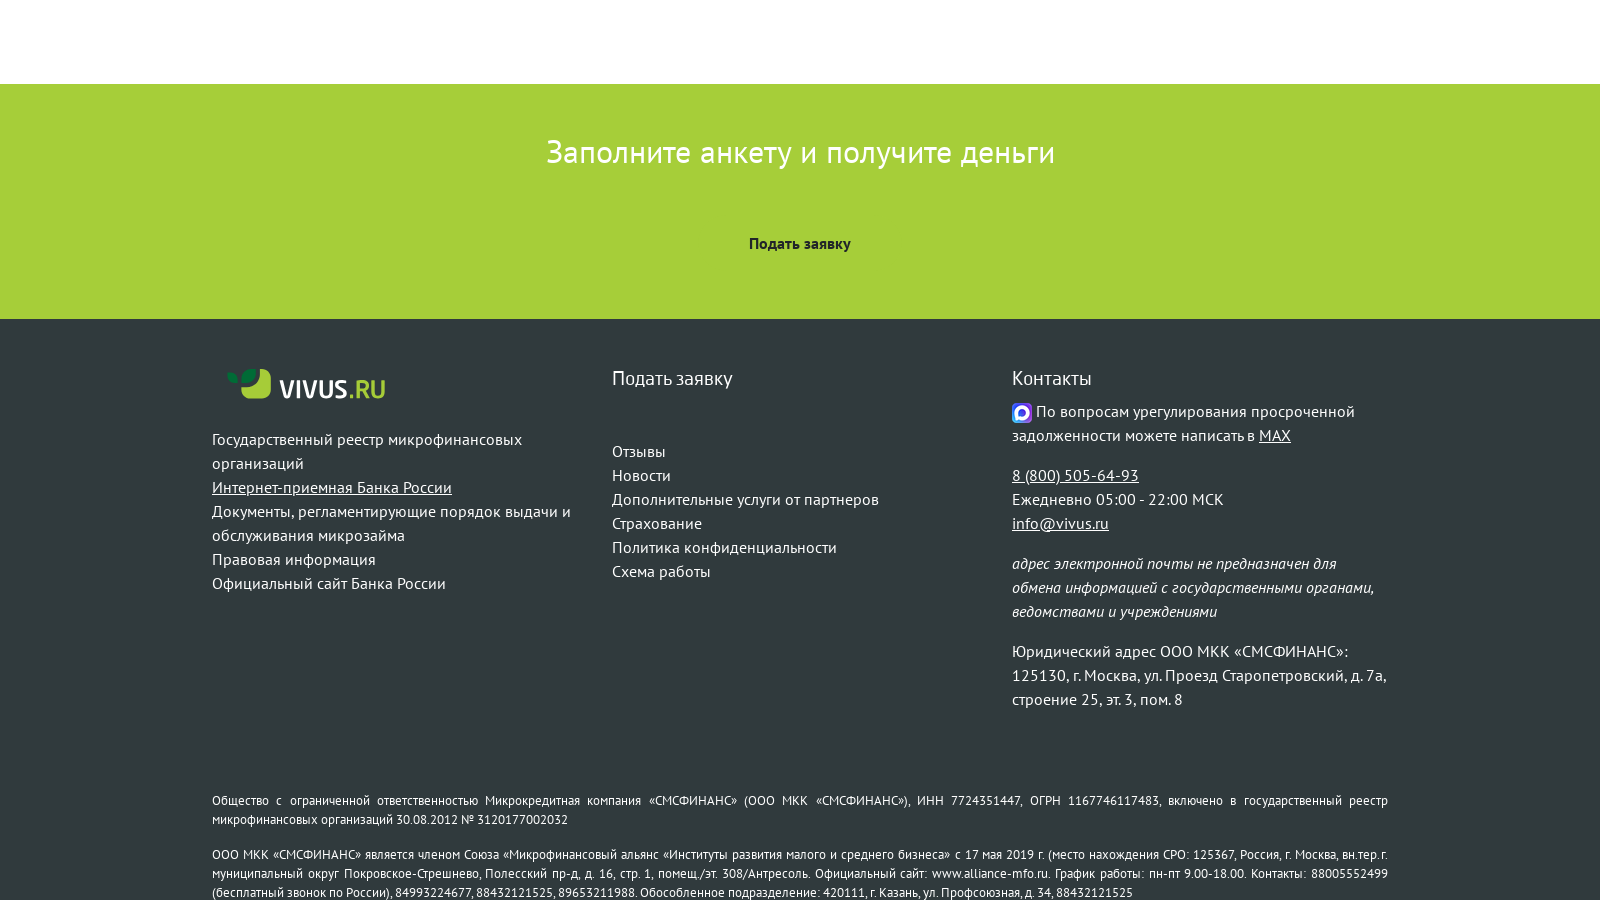

Retrieved href attribute from footer link 3: /documents/list/1
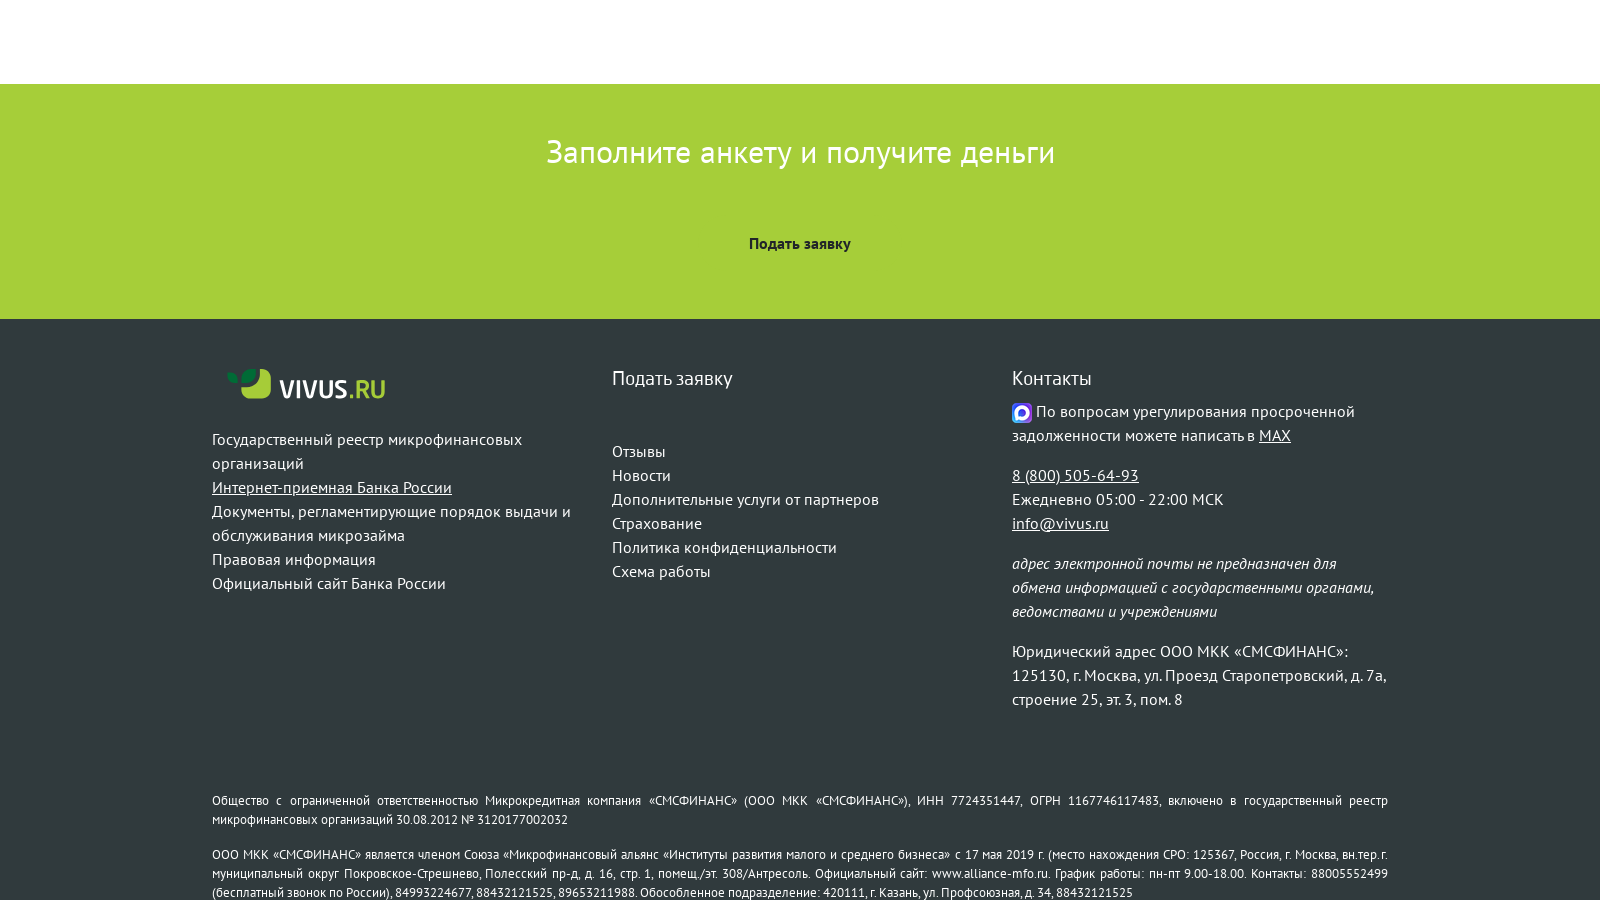

Verified footer link 3 URL is unique from previous link
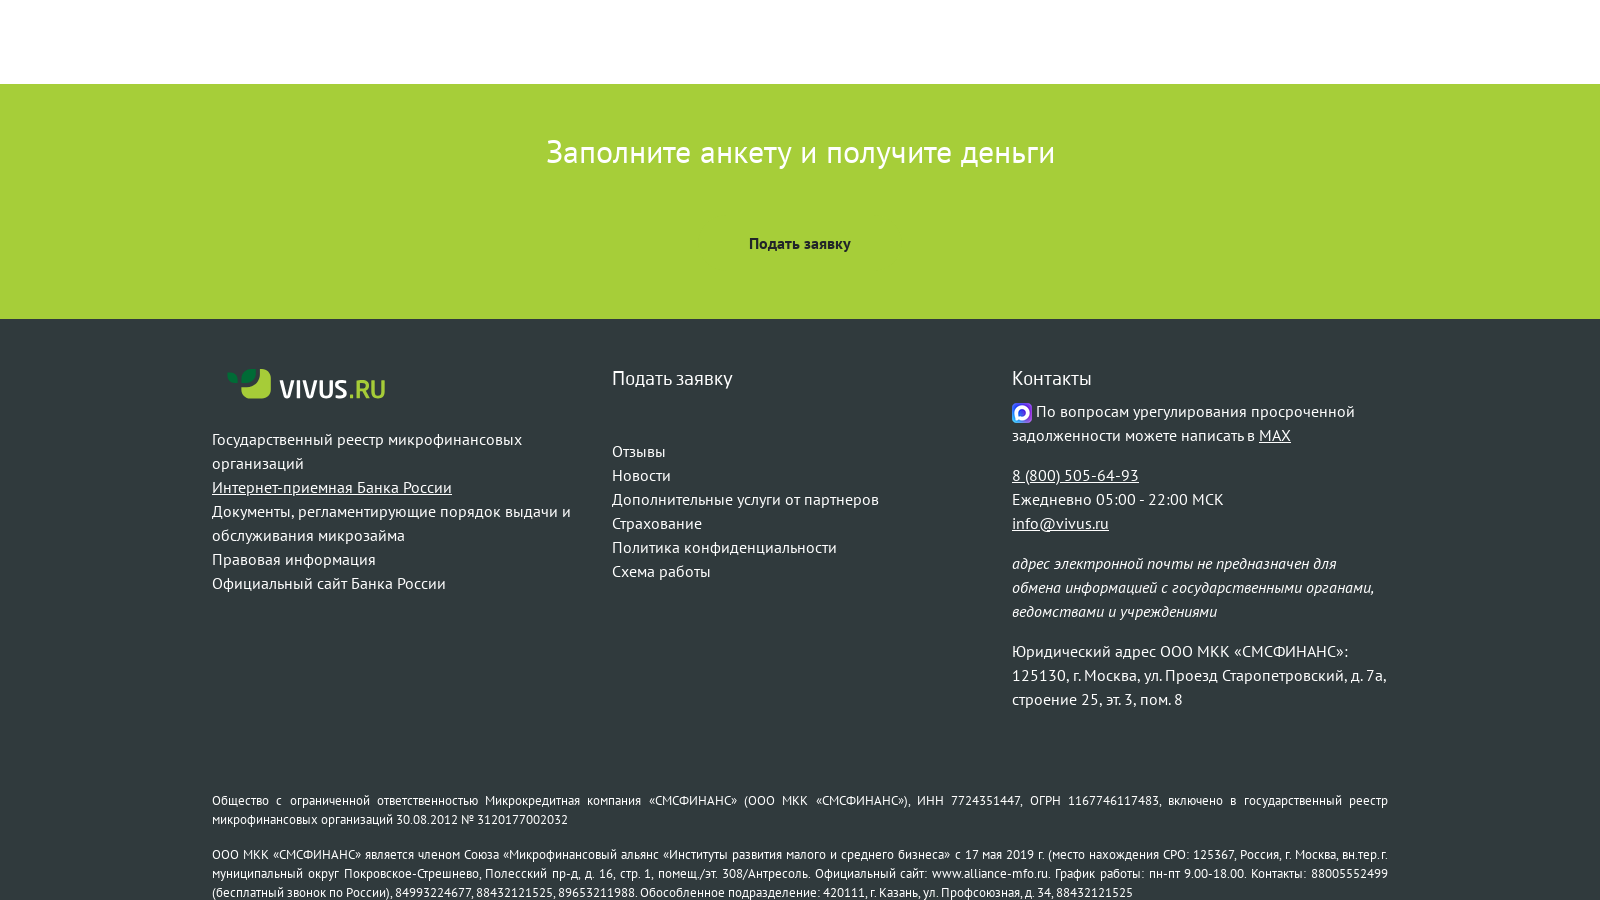

Scrolled footer link 3 into view
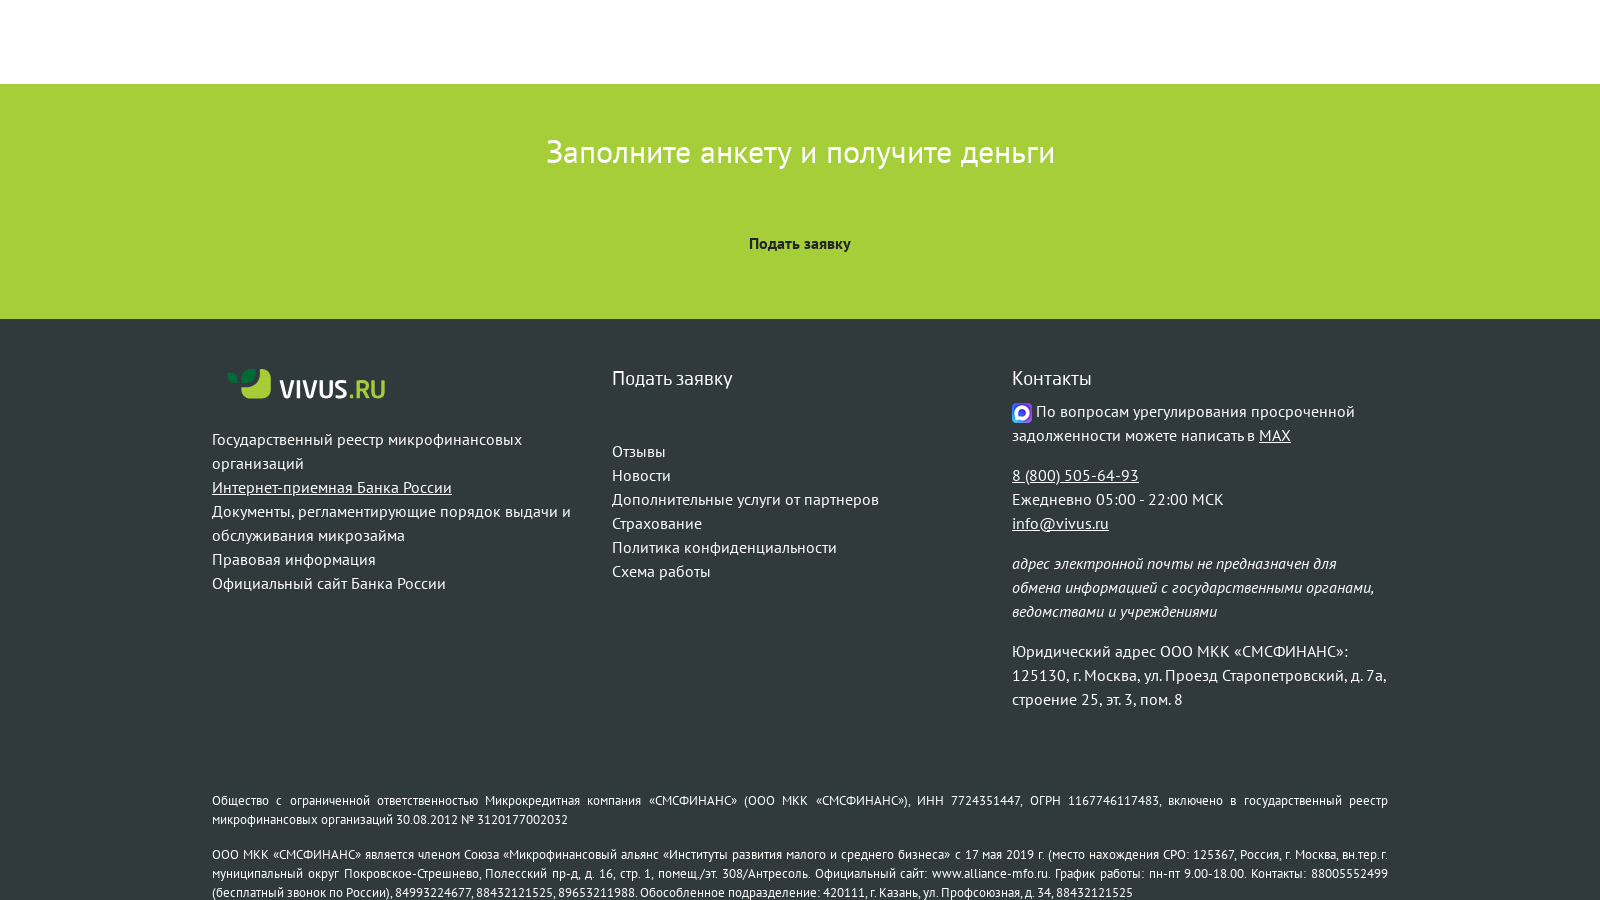

Waited for scroll animation to complete
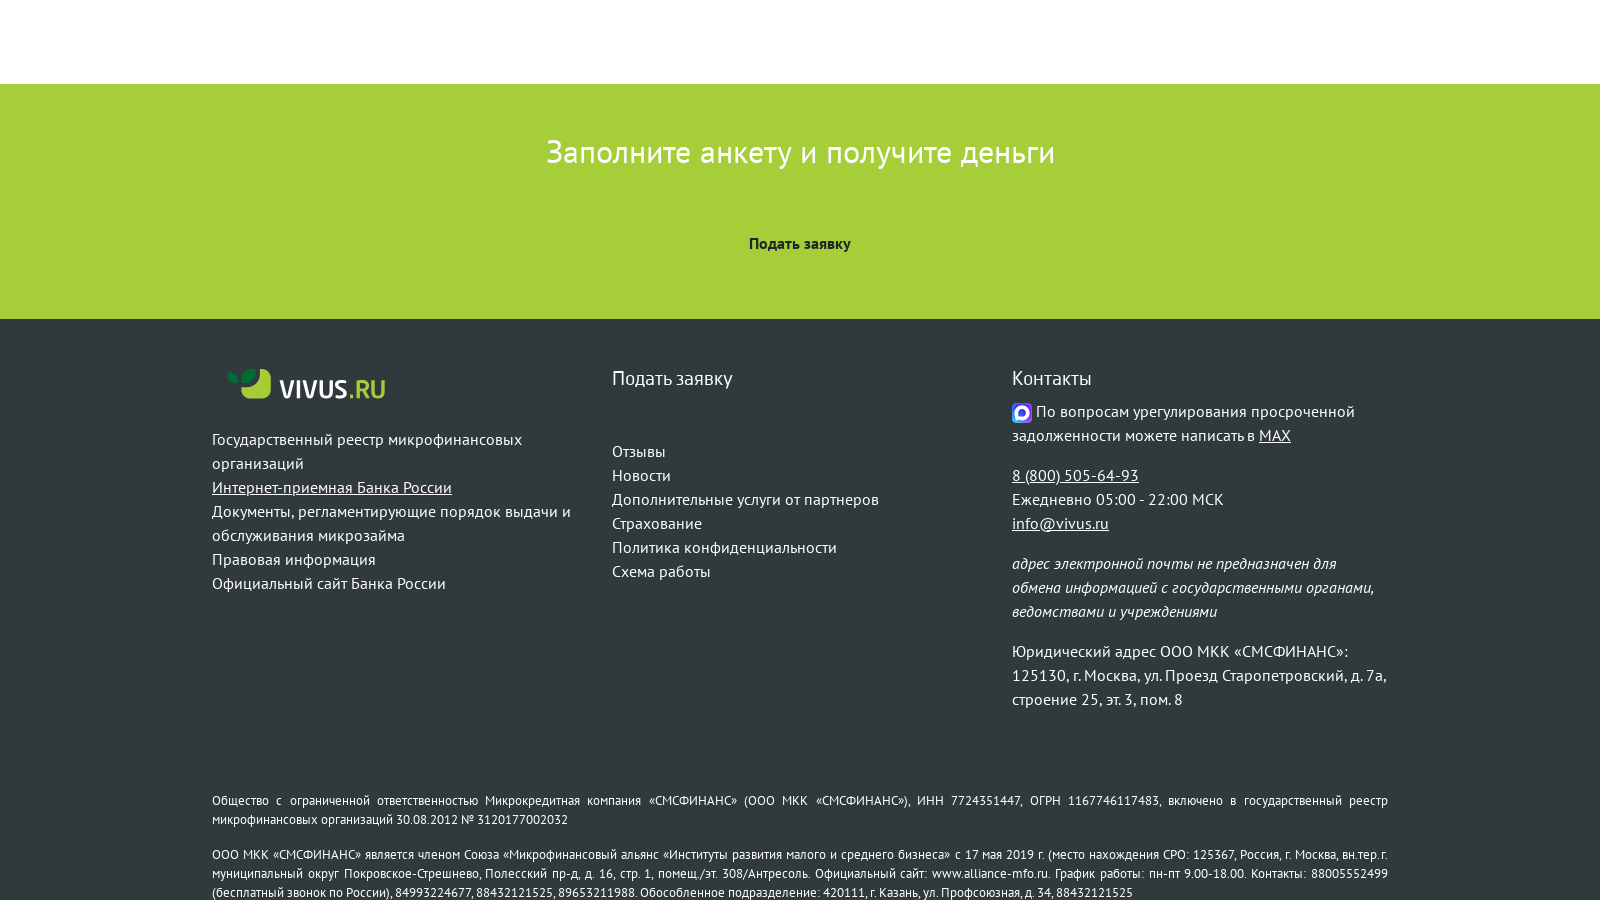

Clicked footer link 3 at (392, 511) on xpath=/html/body/footer/div/div/div[1]/p/a[3]
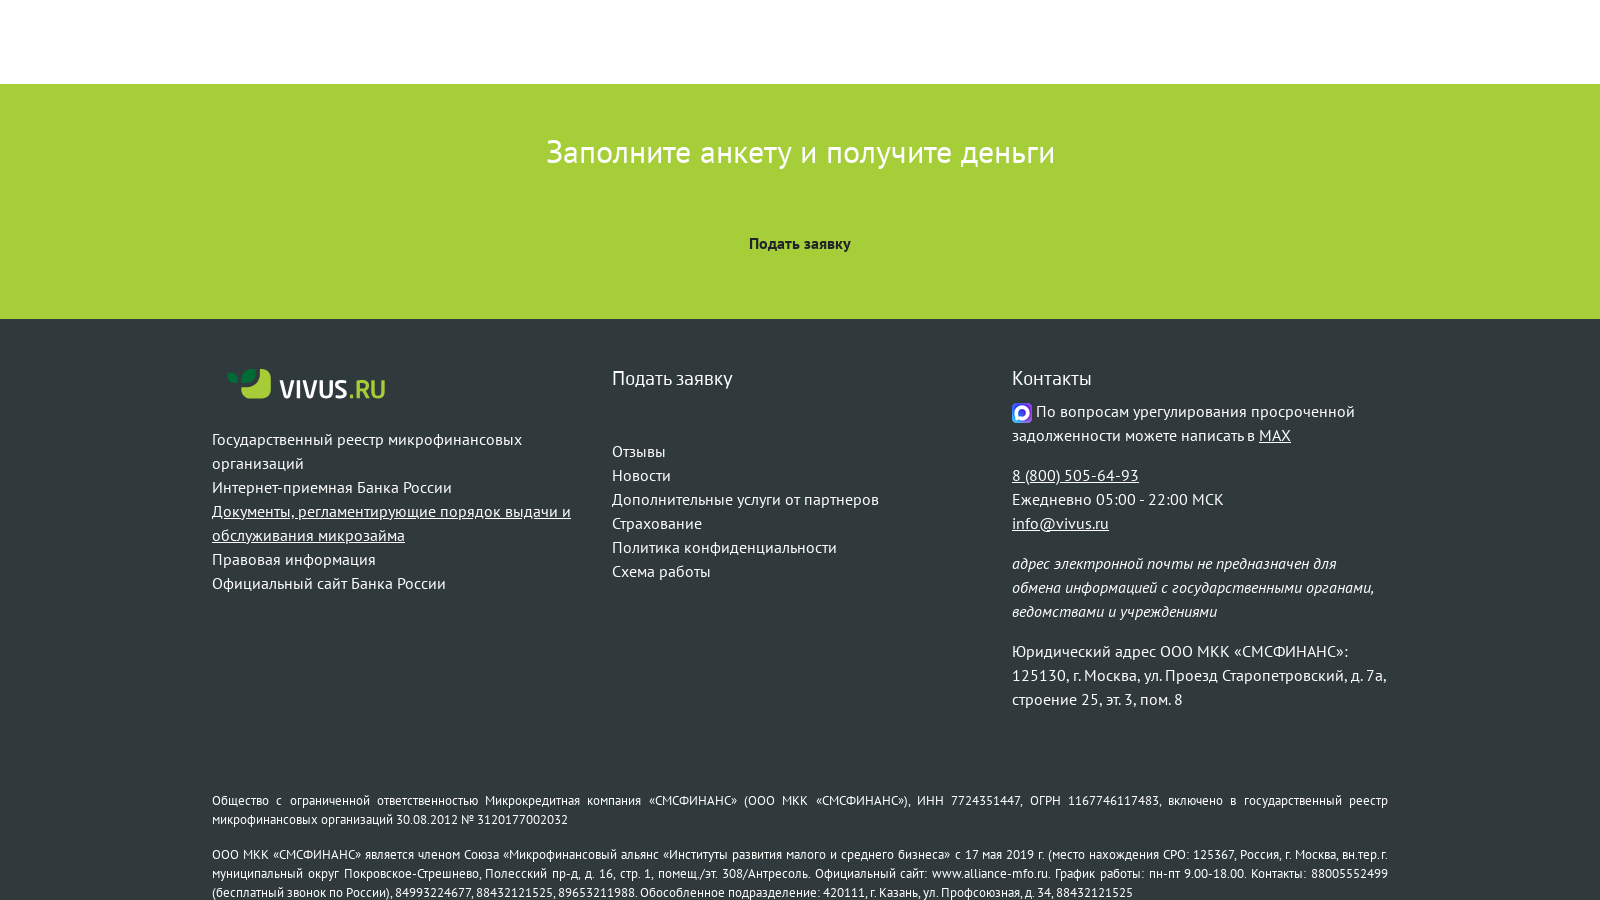

Waited for potential new tab to open
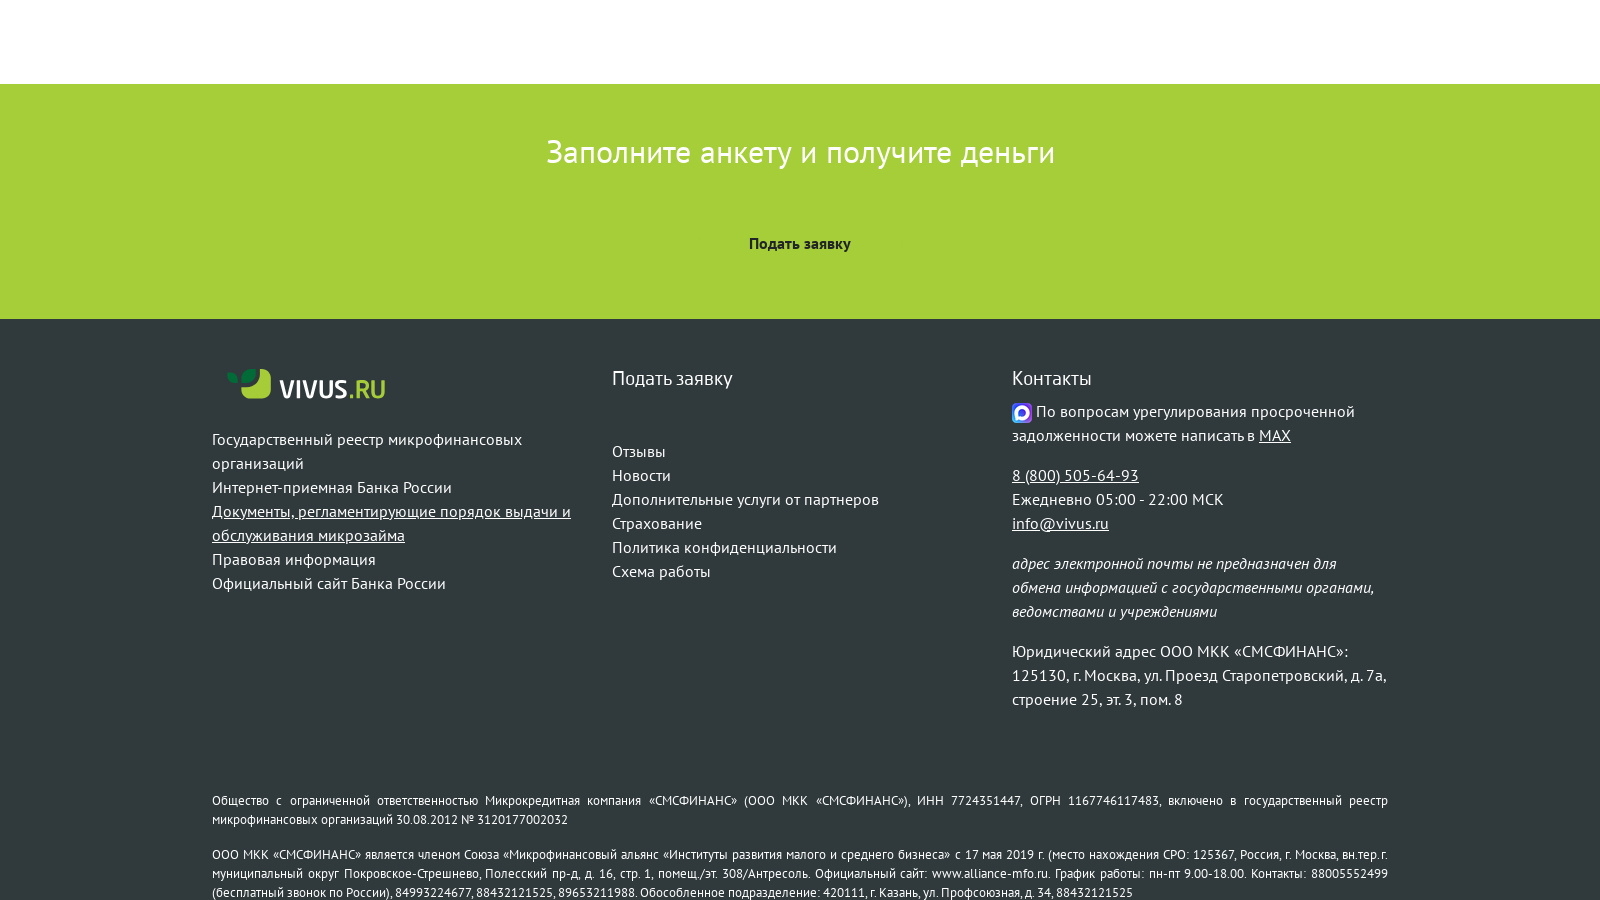

Closed new tab opened by footer link 3
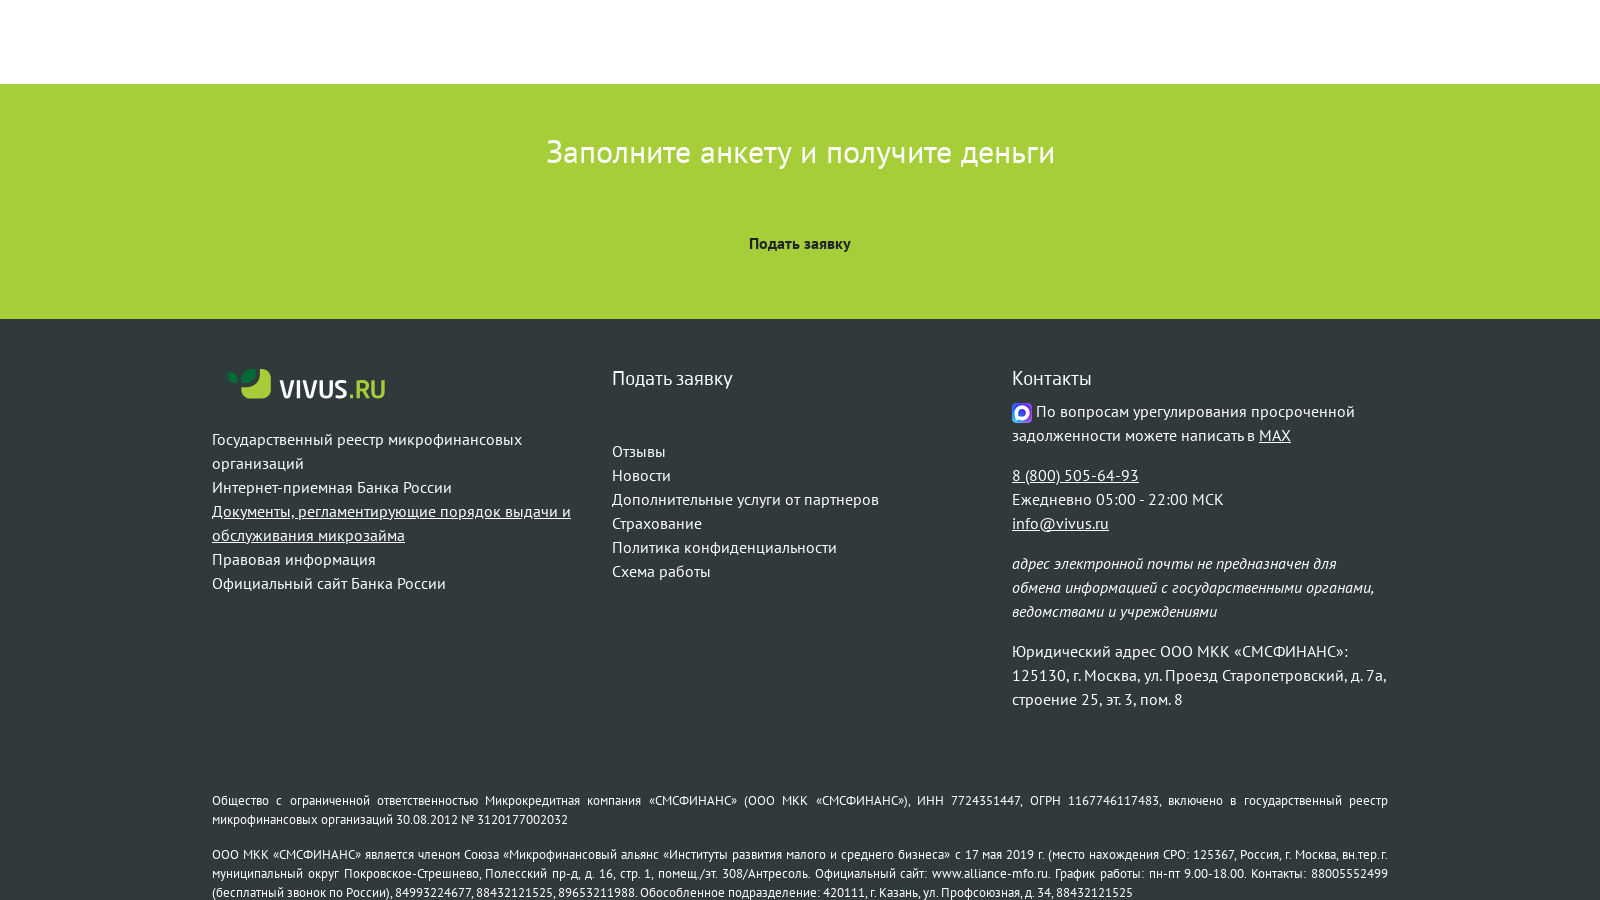

Brought original page to front
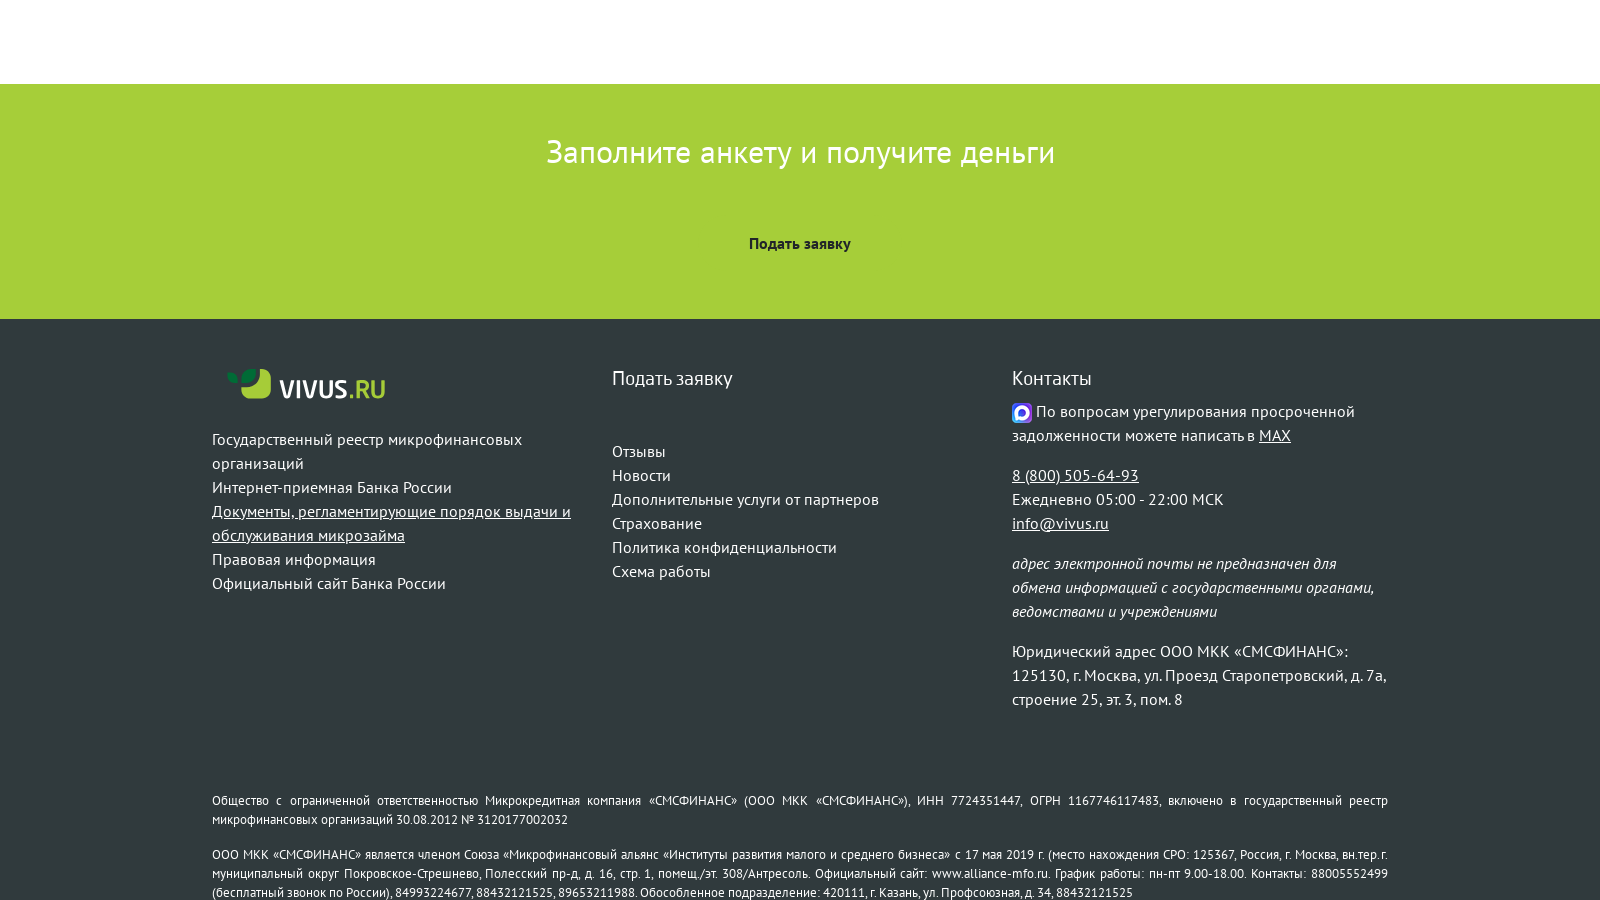

Located footer link 4 element
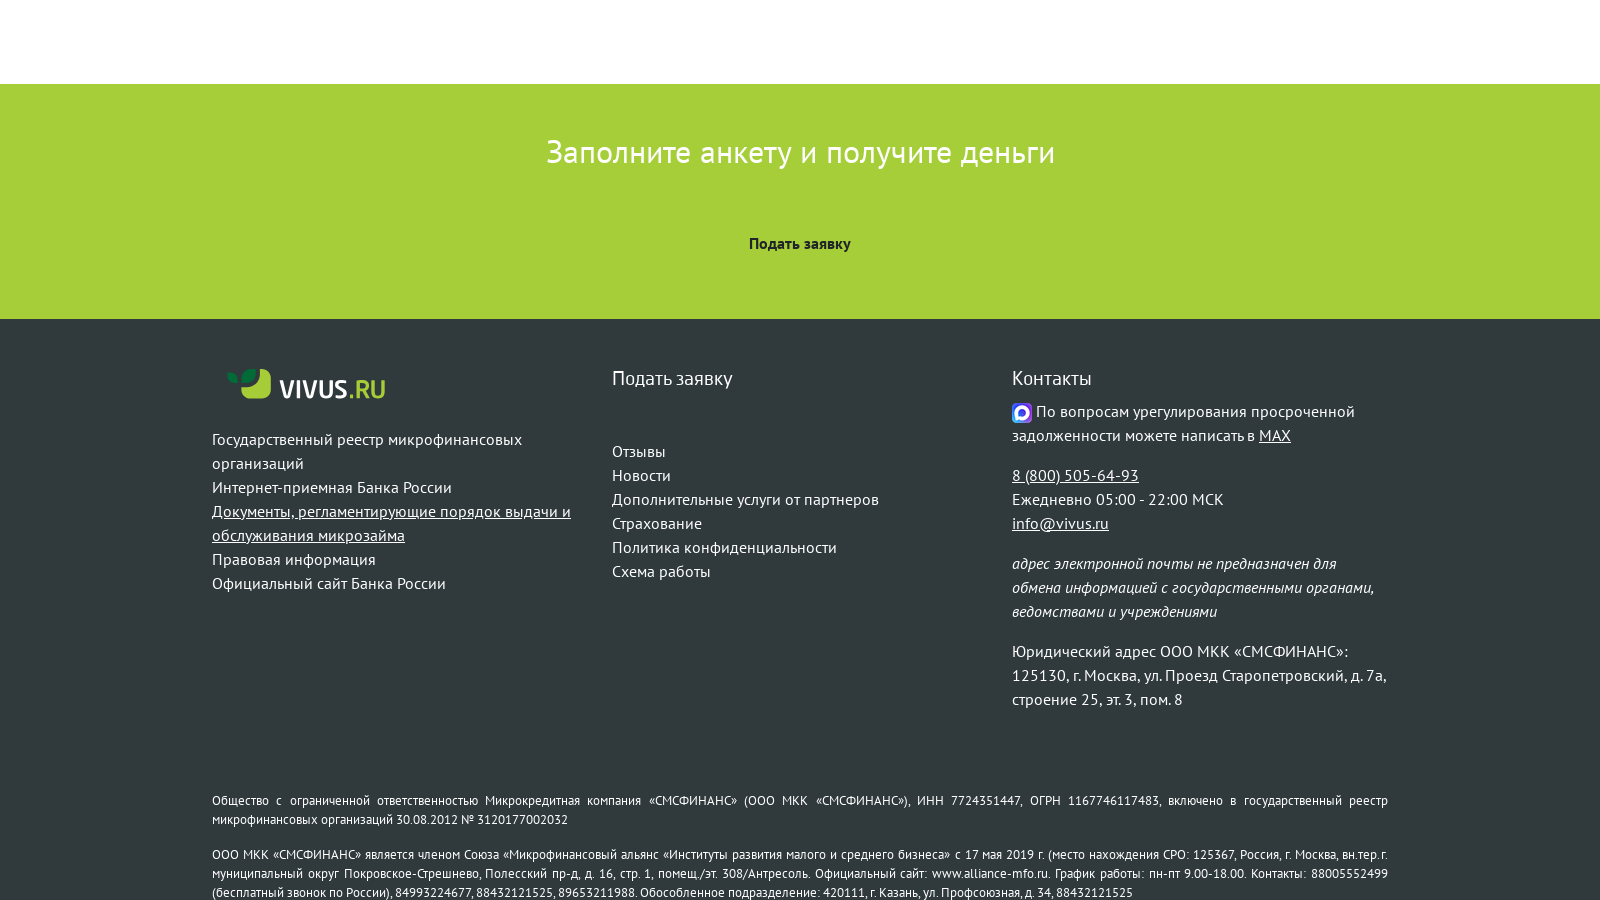

Retrieved href attribute from footer link 4: /documents/list/7
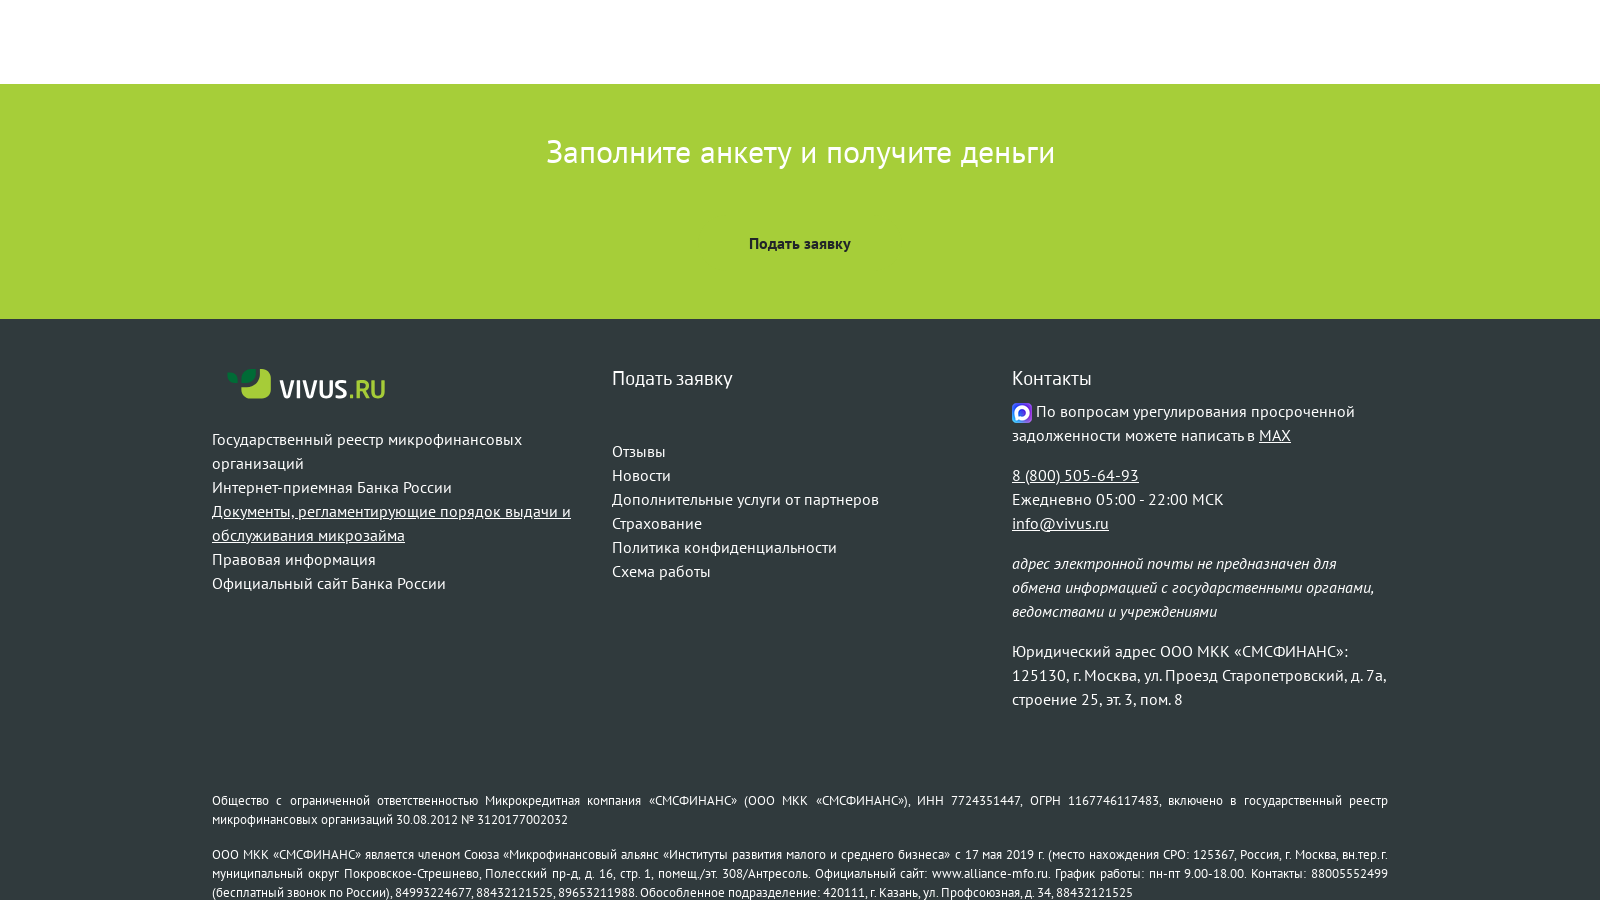

Verified footer link 4 URL is unique from previous link
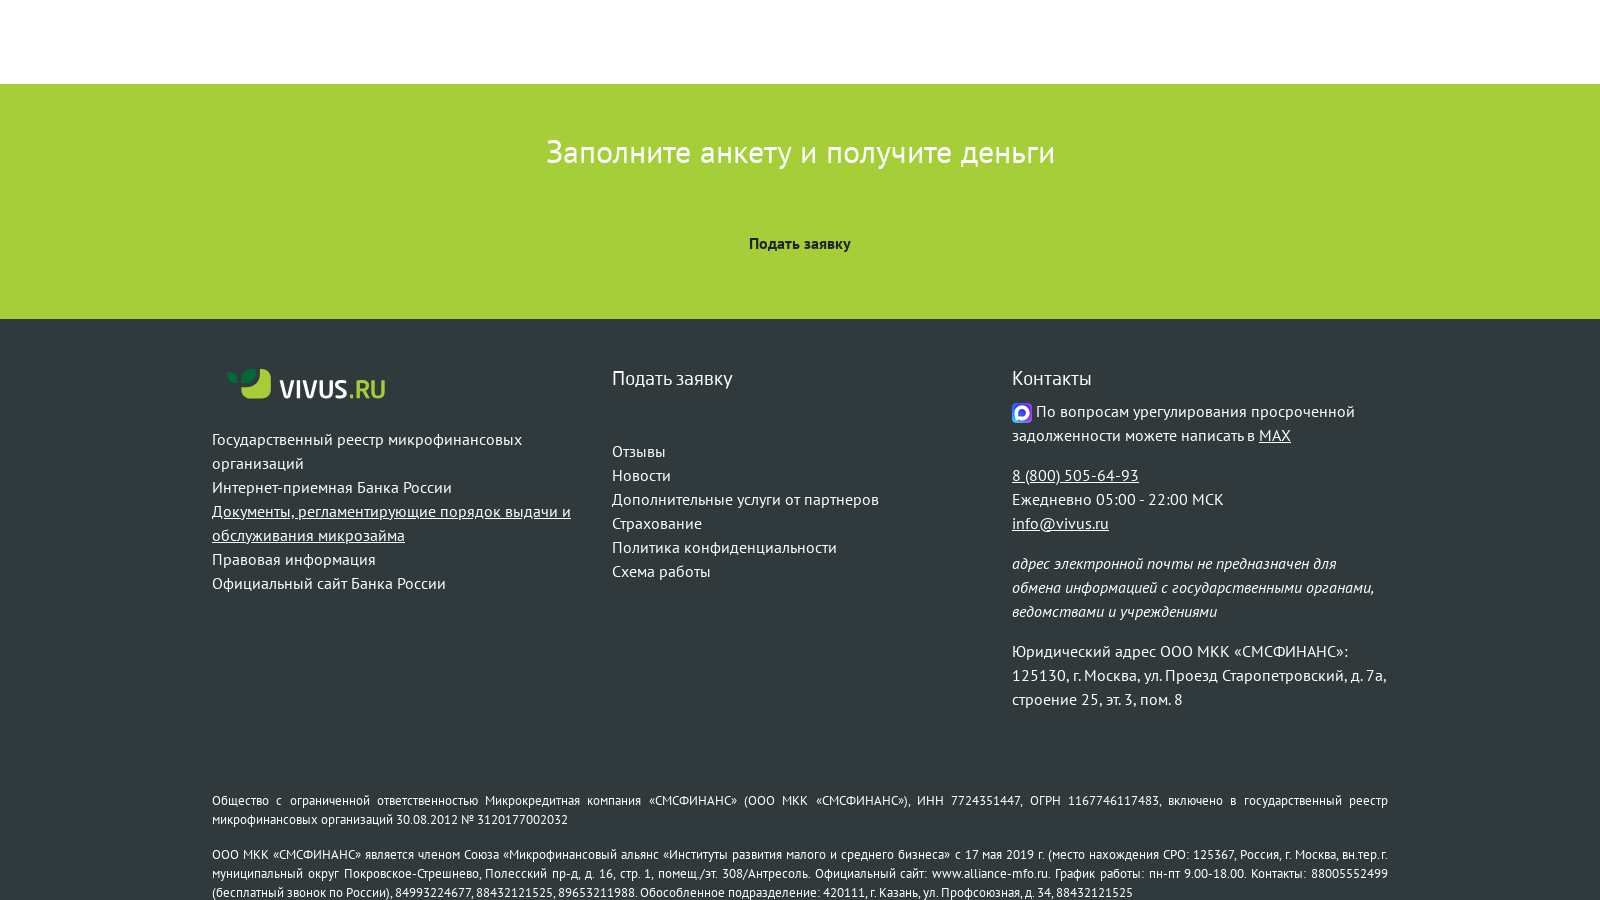

Scrolled footer link 4 into view
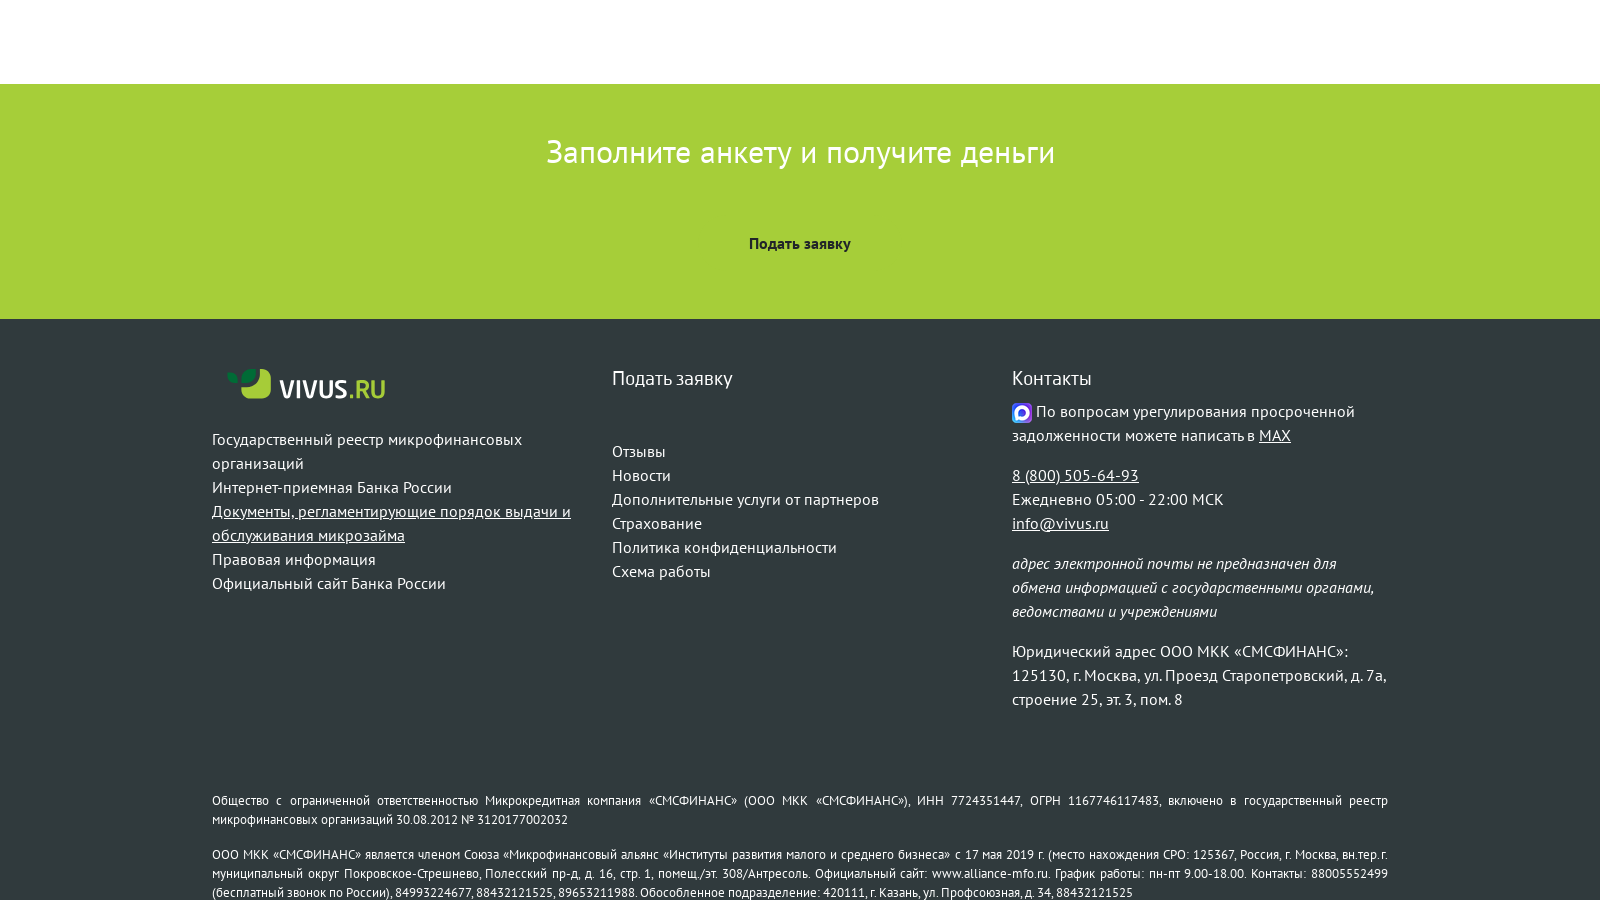

Waited for scroll animation to complete
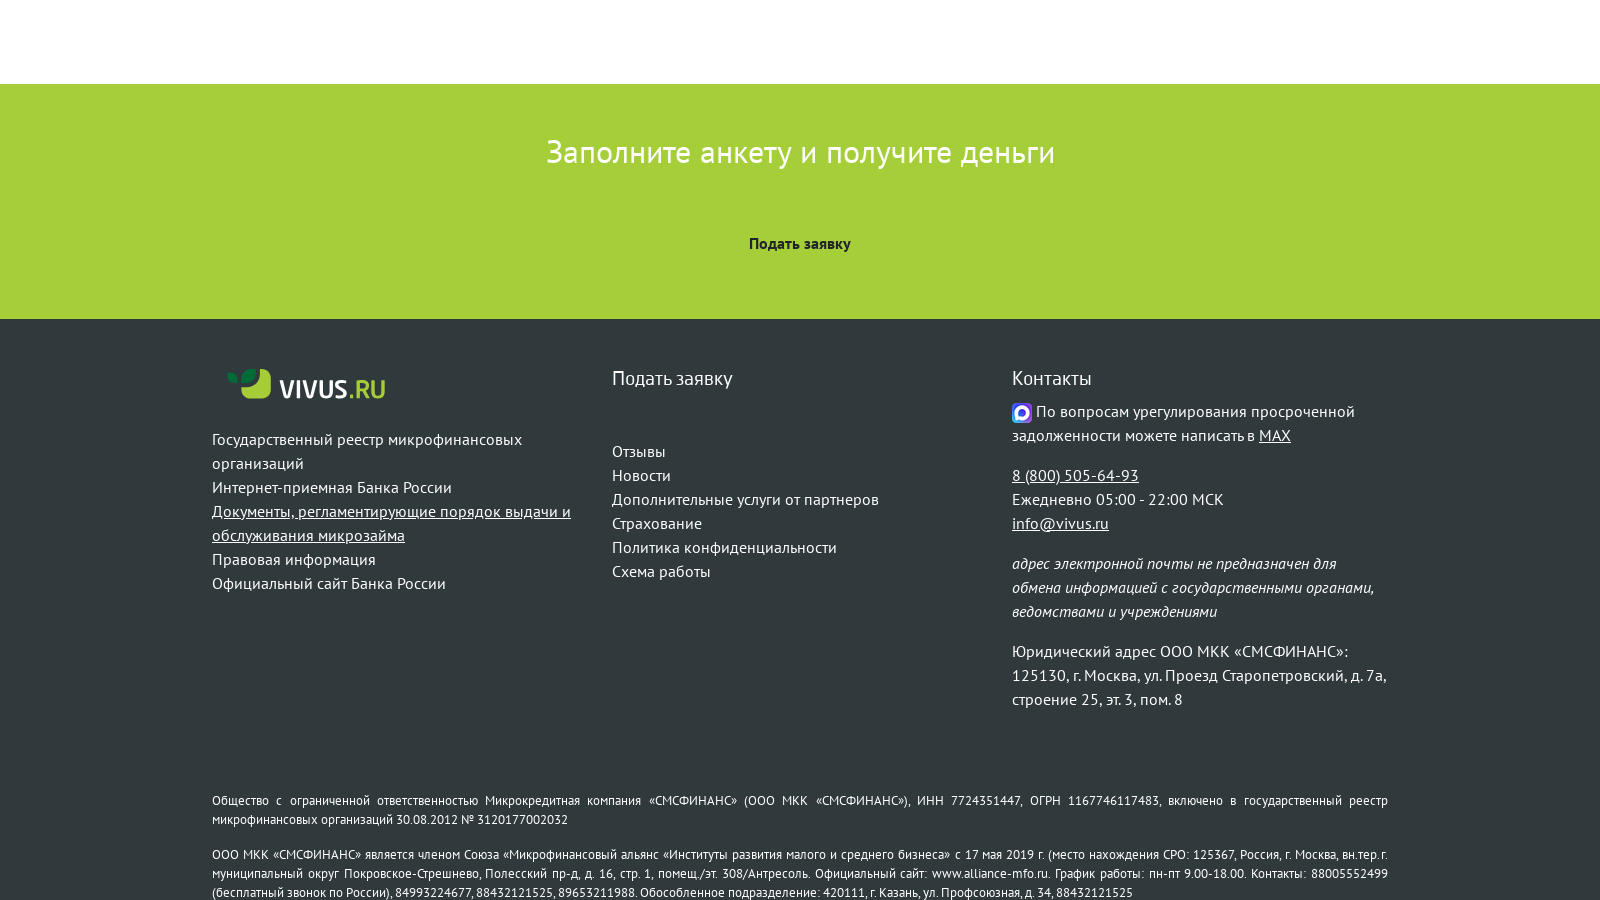

Clicked footer link 4 at (294, 559) on xpath=/html/body/footer/div/div/div[1]/p/a[4]
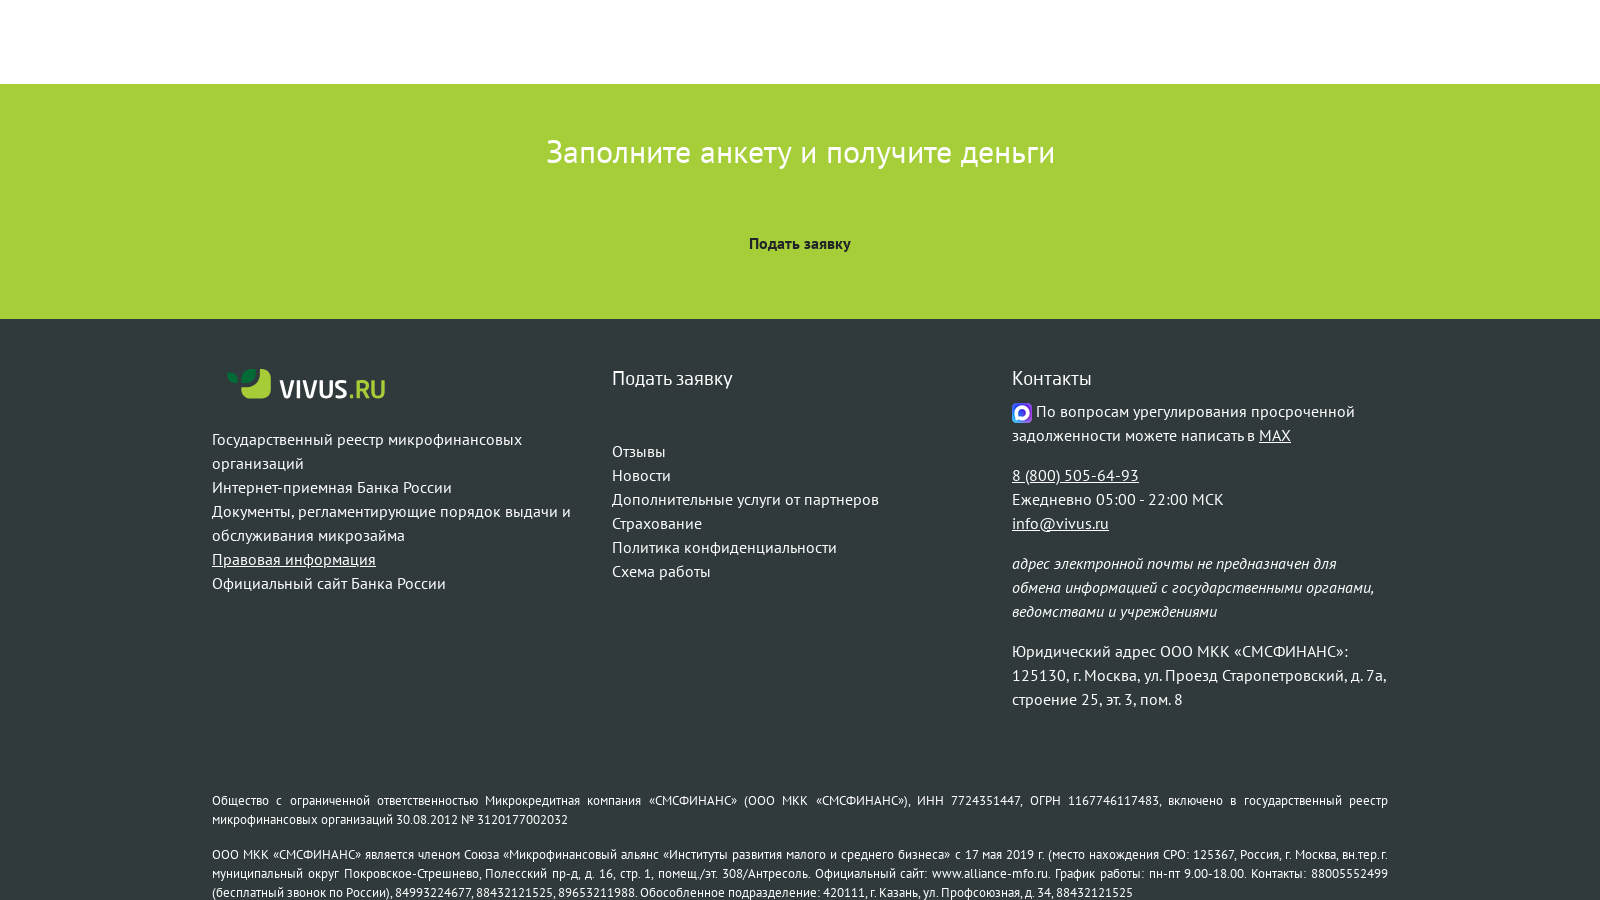

Waited for potential new tab to open
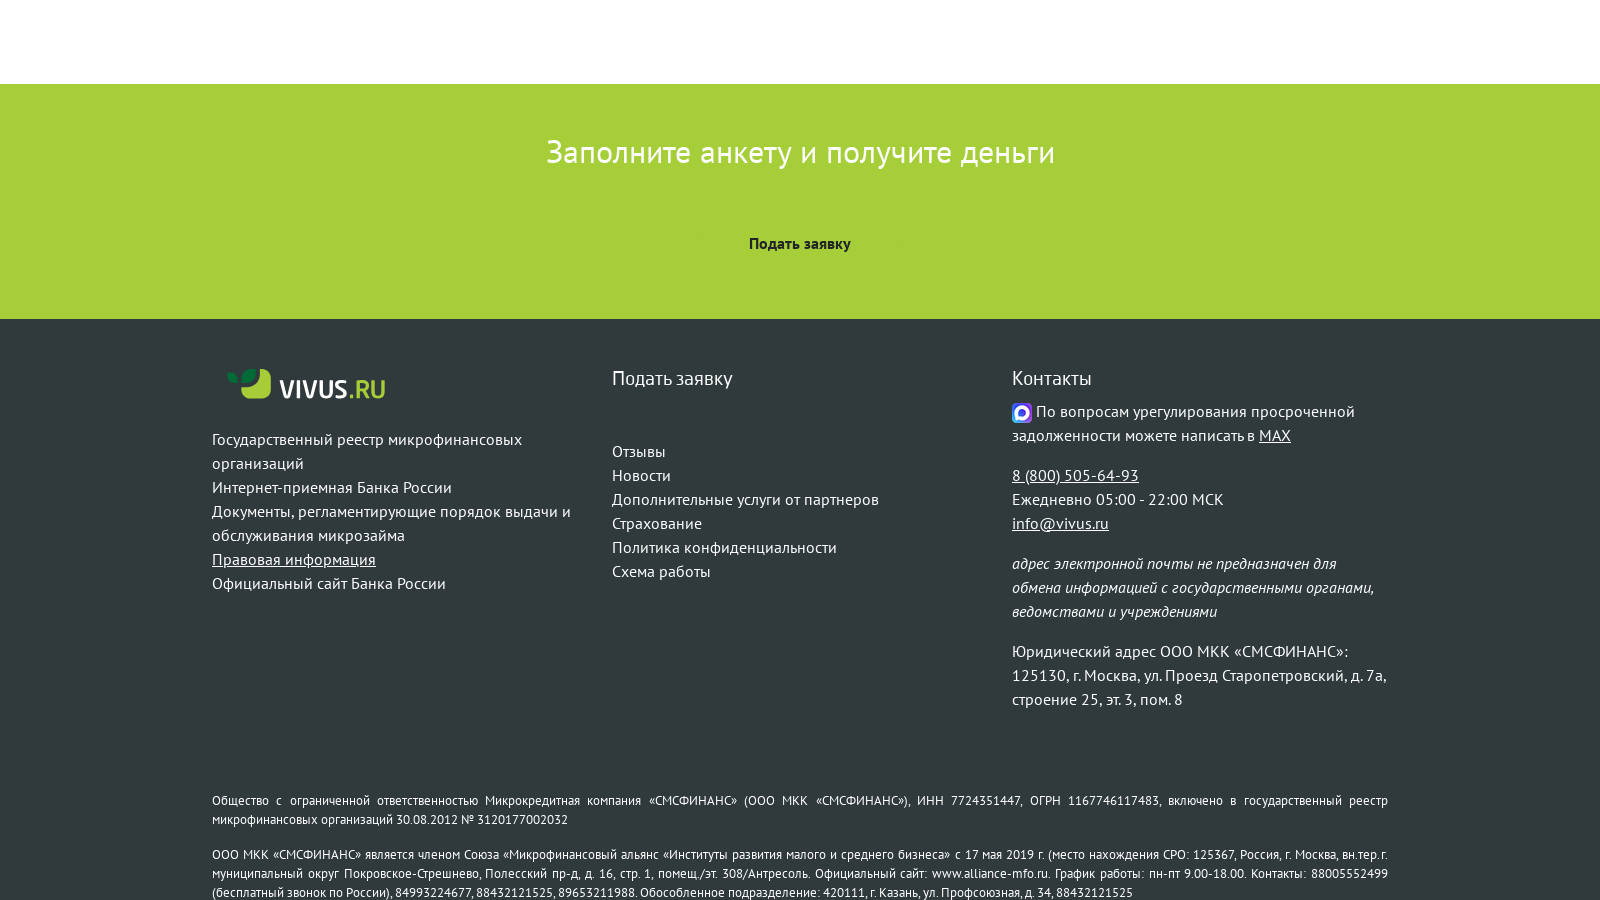

Closed new tab opened by footer link 4
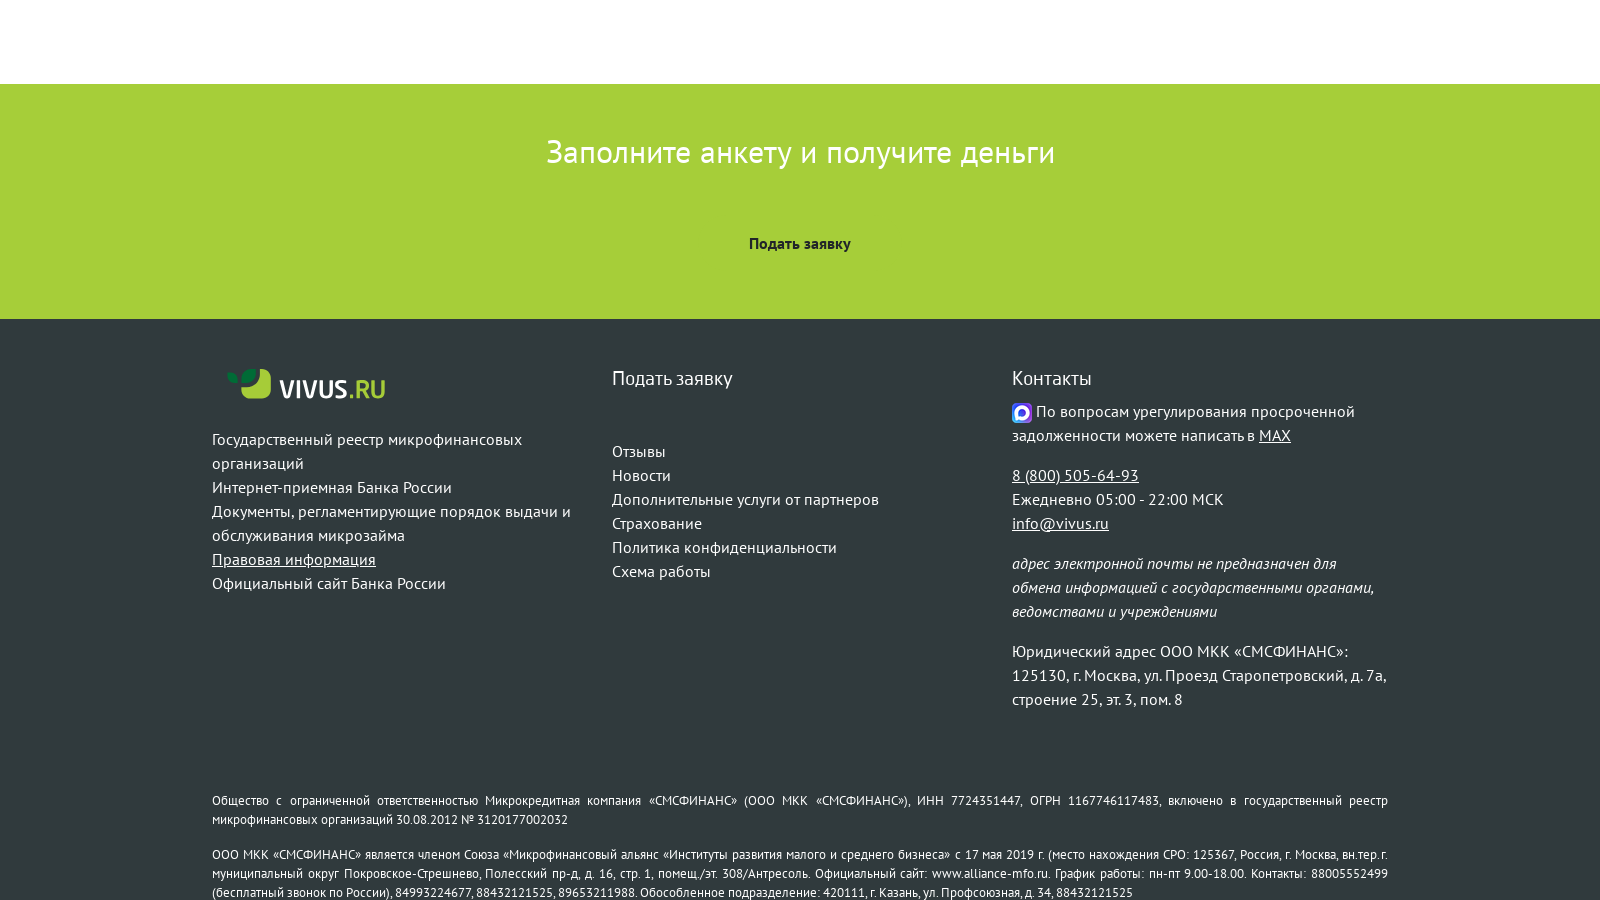

Brought original page to front
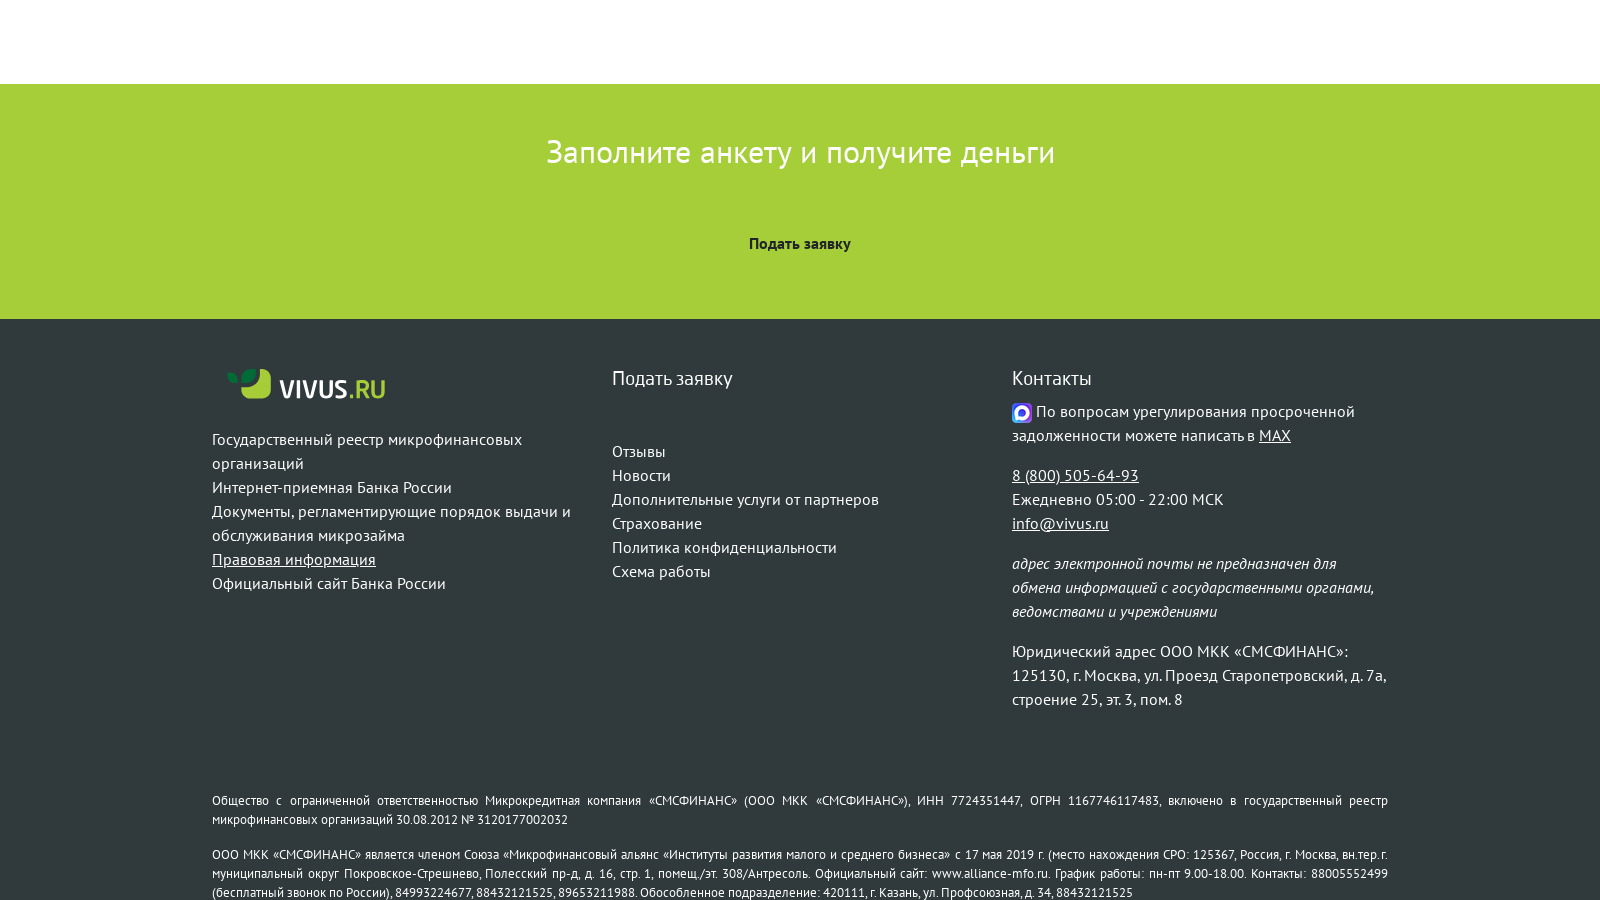

Located footer link 5 element
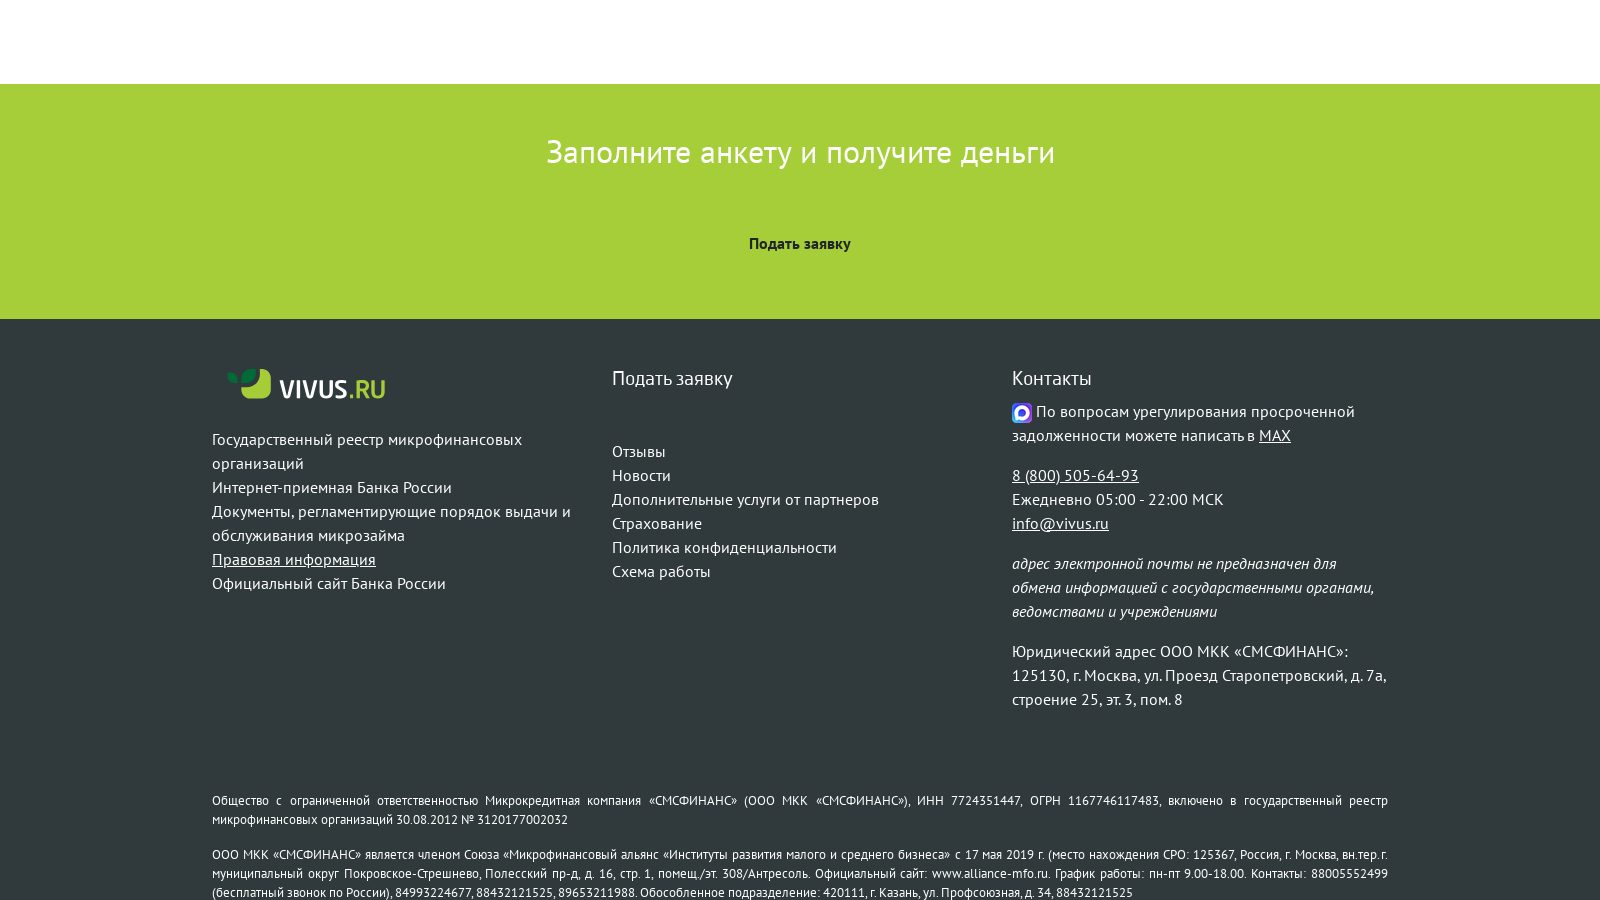

Retrieved href attribute from footer link 5: https://cbr.ru/
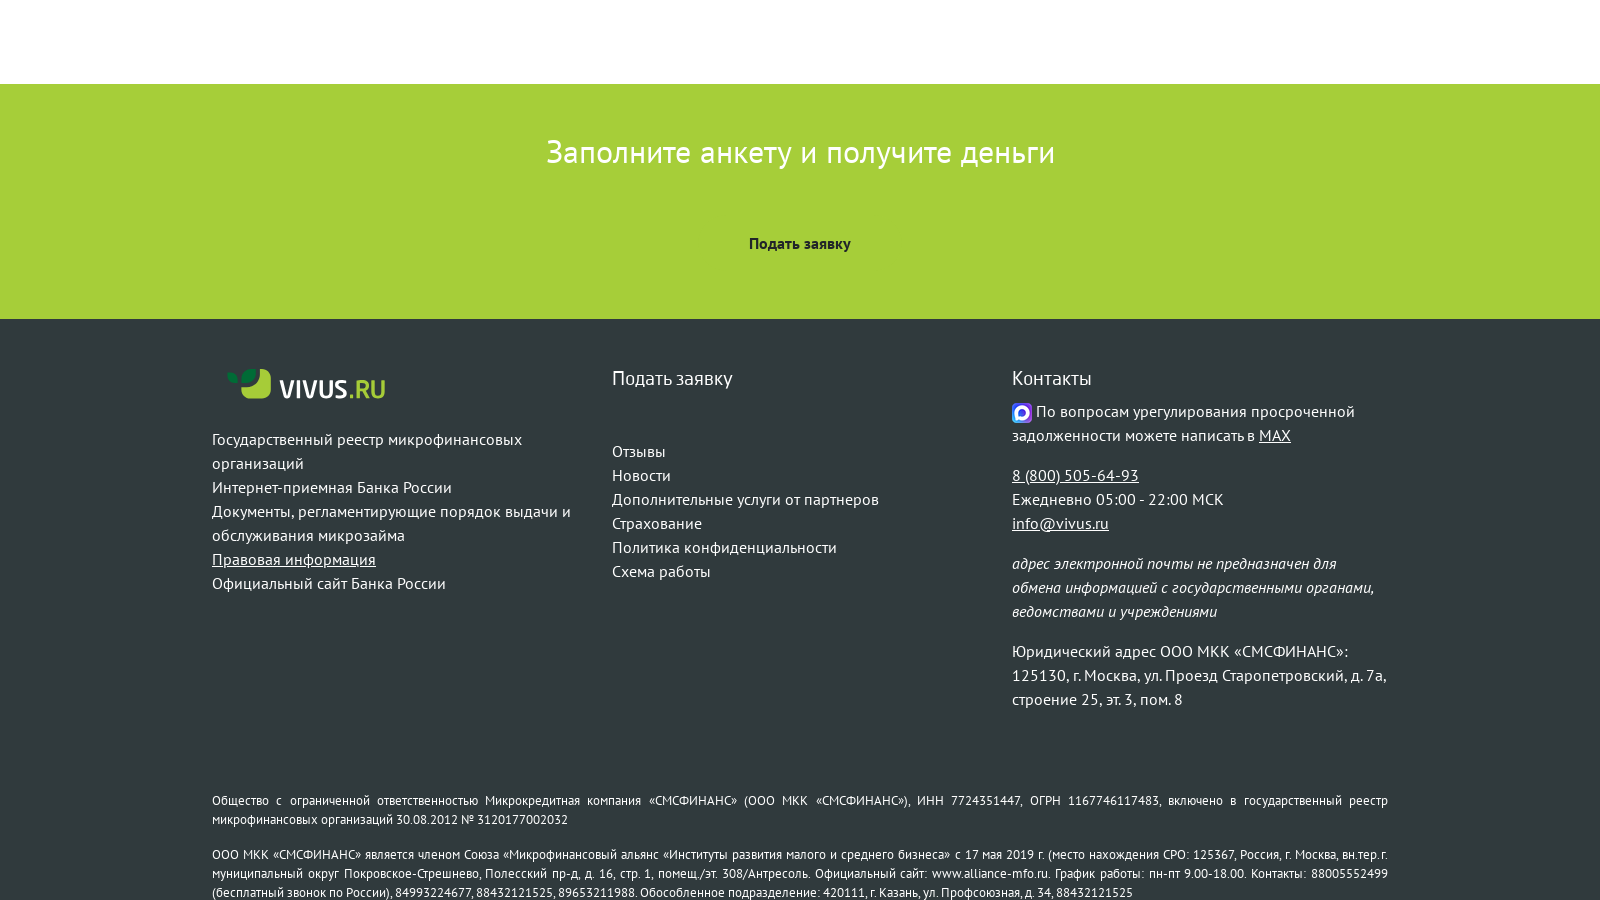

Verified footer link 5 URL is unique from previous link
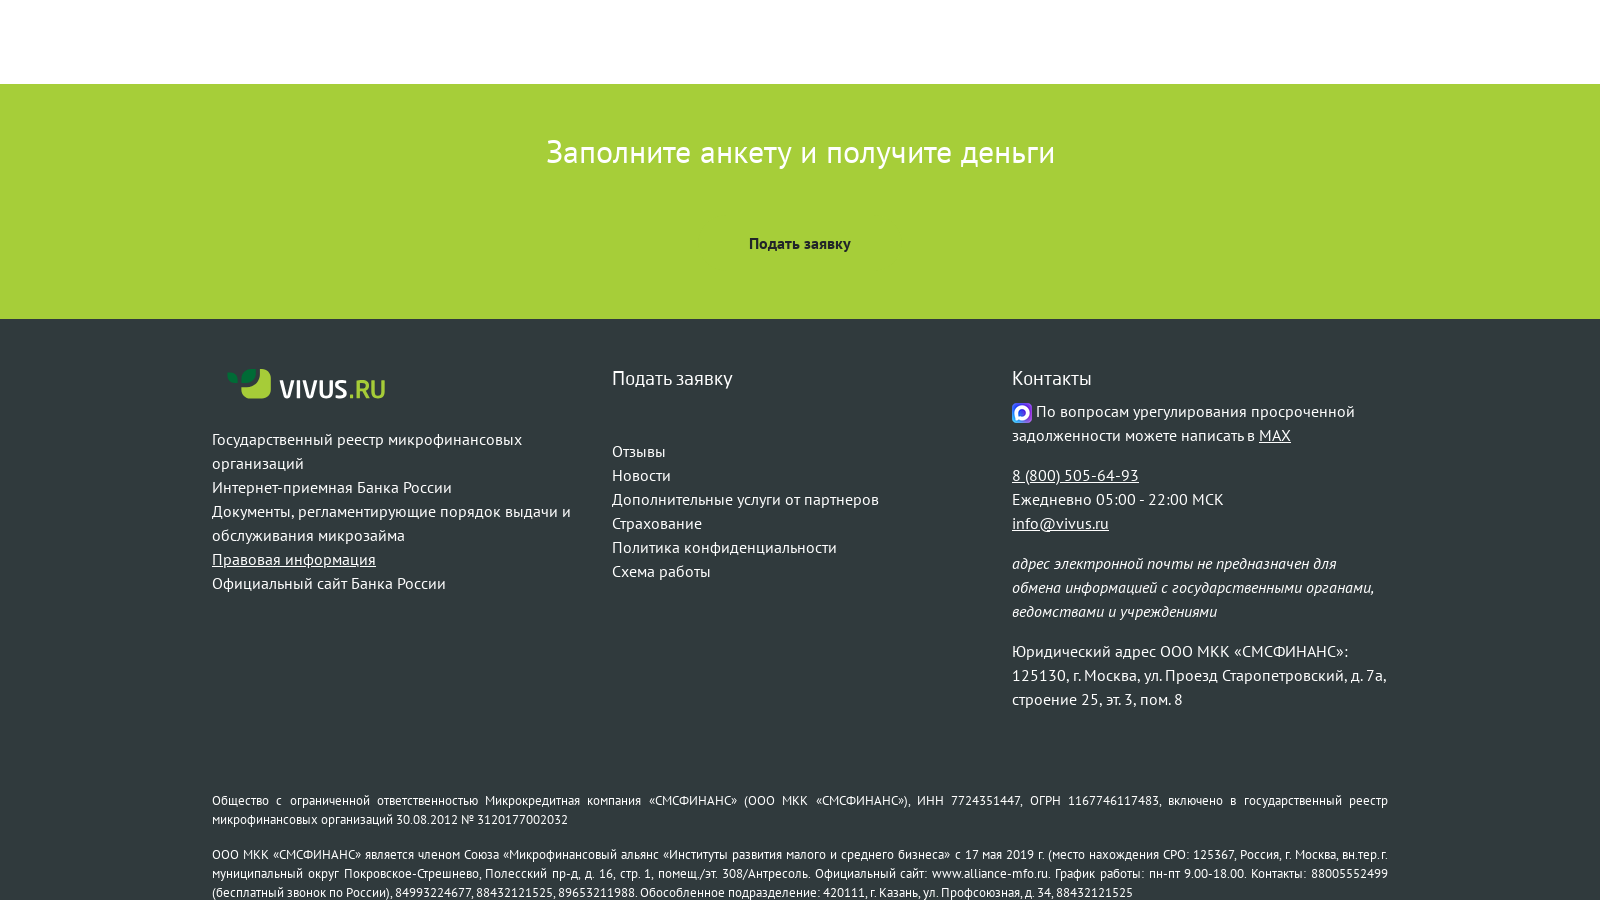

Scrolled footer link 5 into view
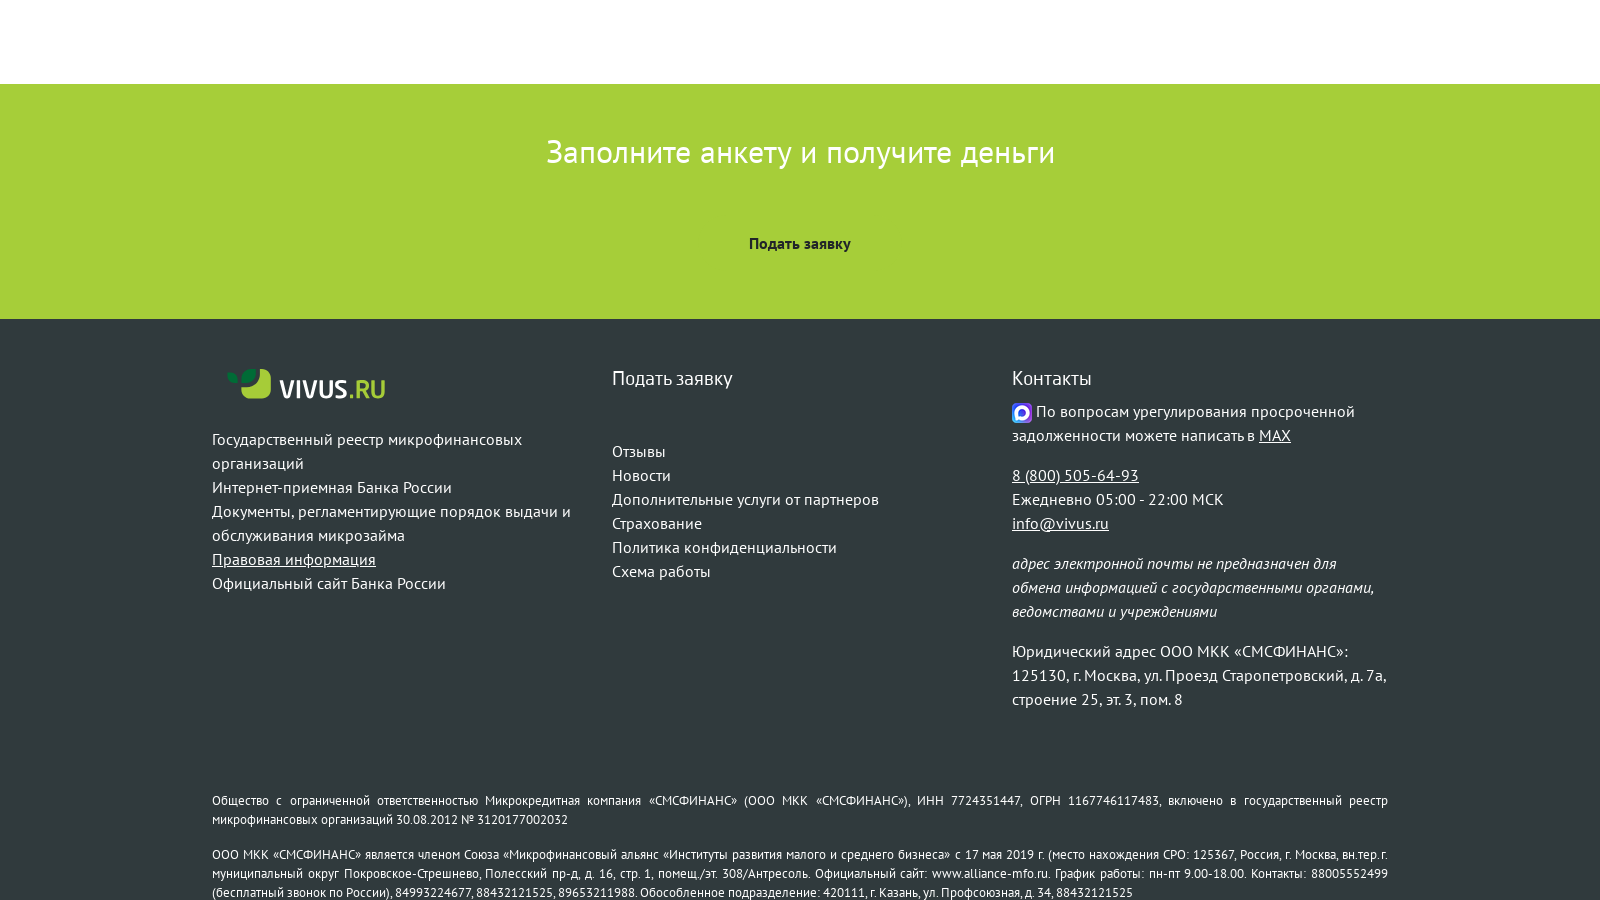

Waited for scroll animation to complete
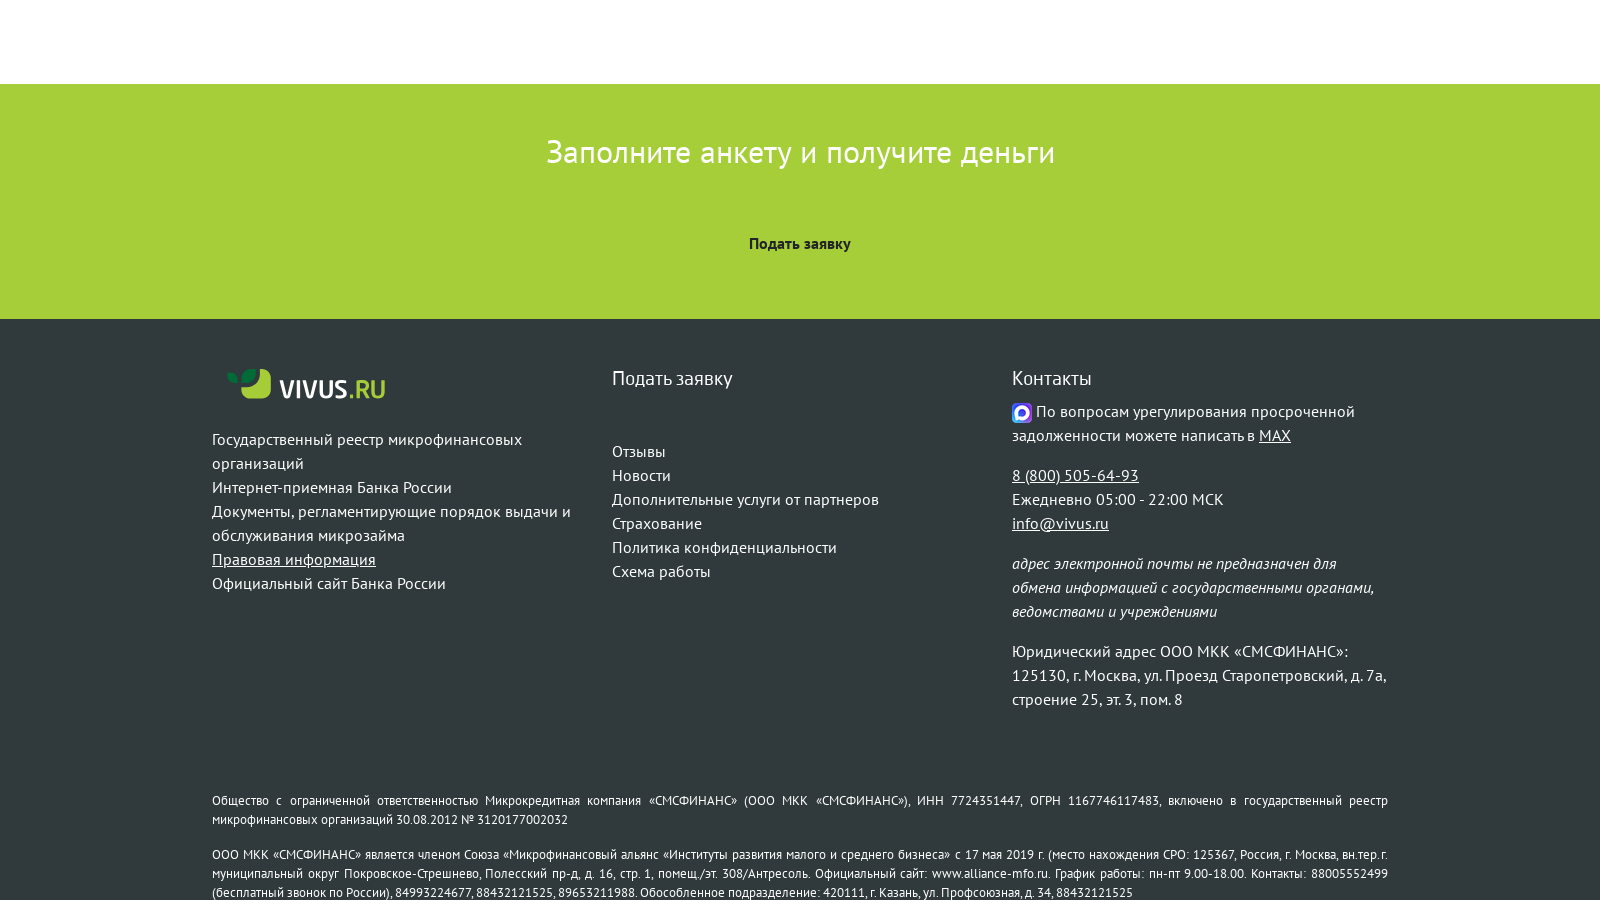

Clicked footer link 5 at (329, 583) on xpath=/html/body/footer/div/div/div[1]/p/a[5]
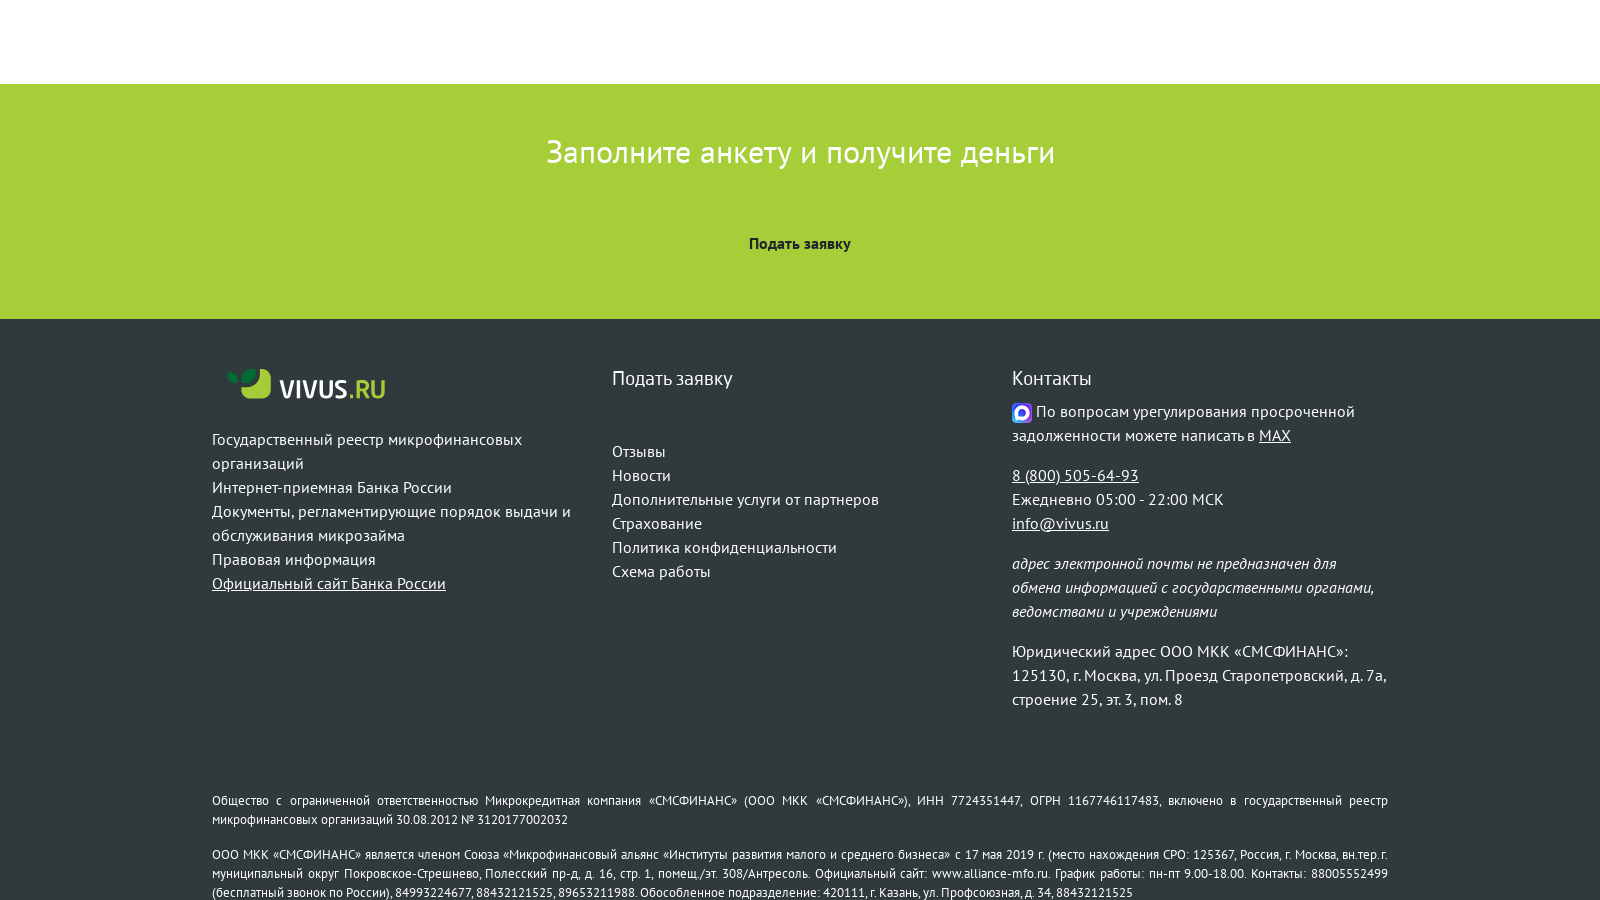

Waited for potential new tab to open
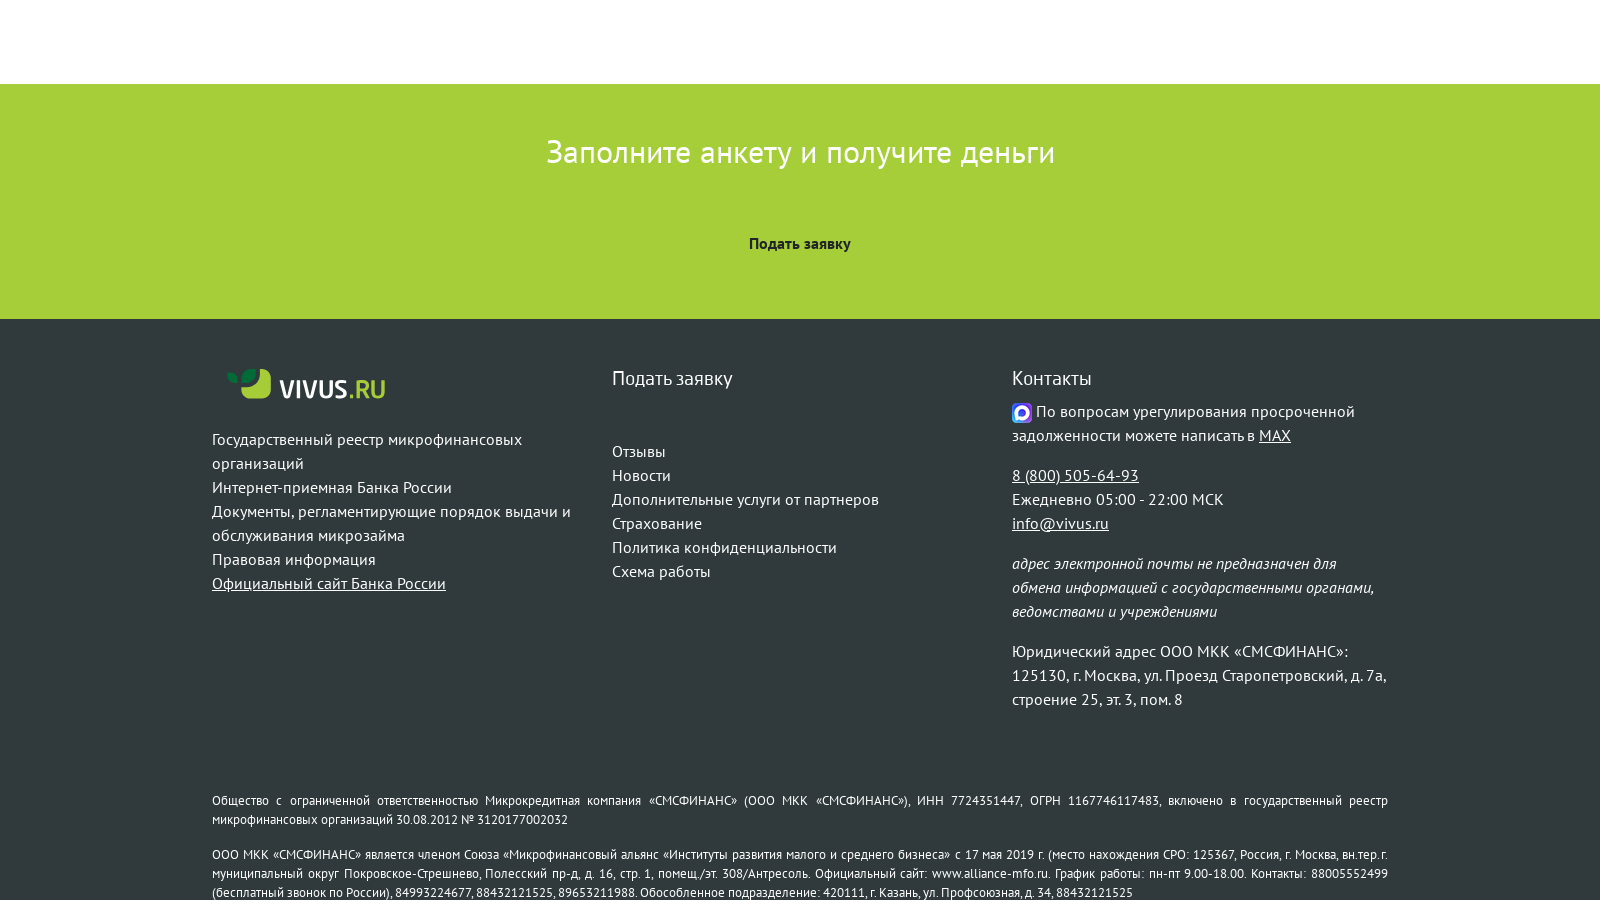

Closed new tab opened by footer link 5
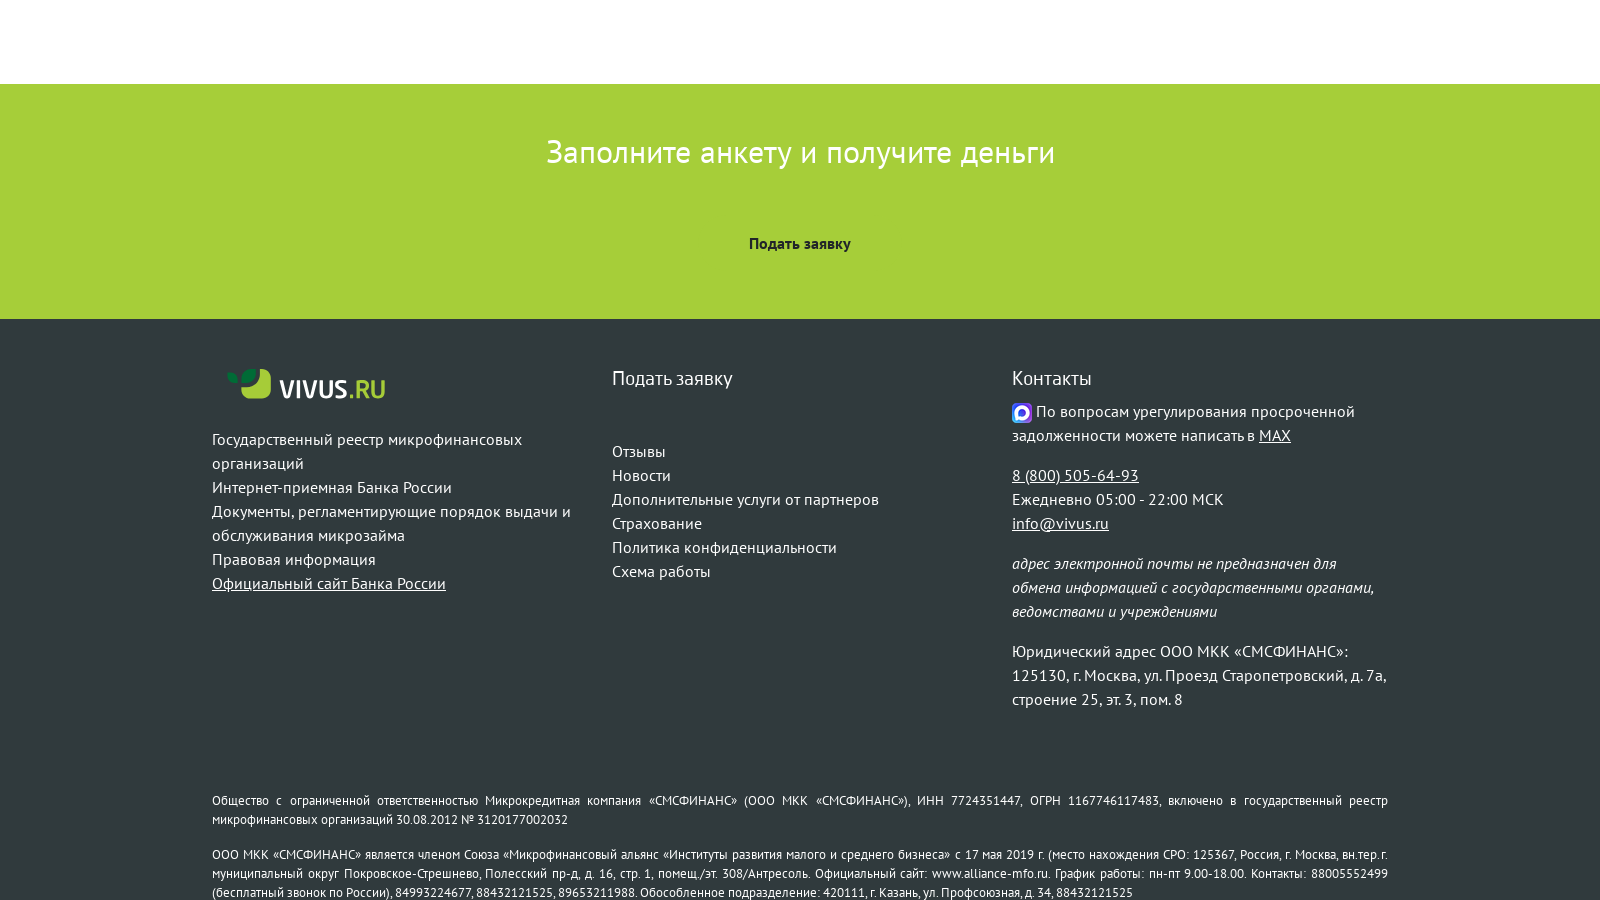

Brought original page to front
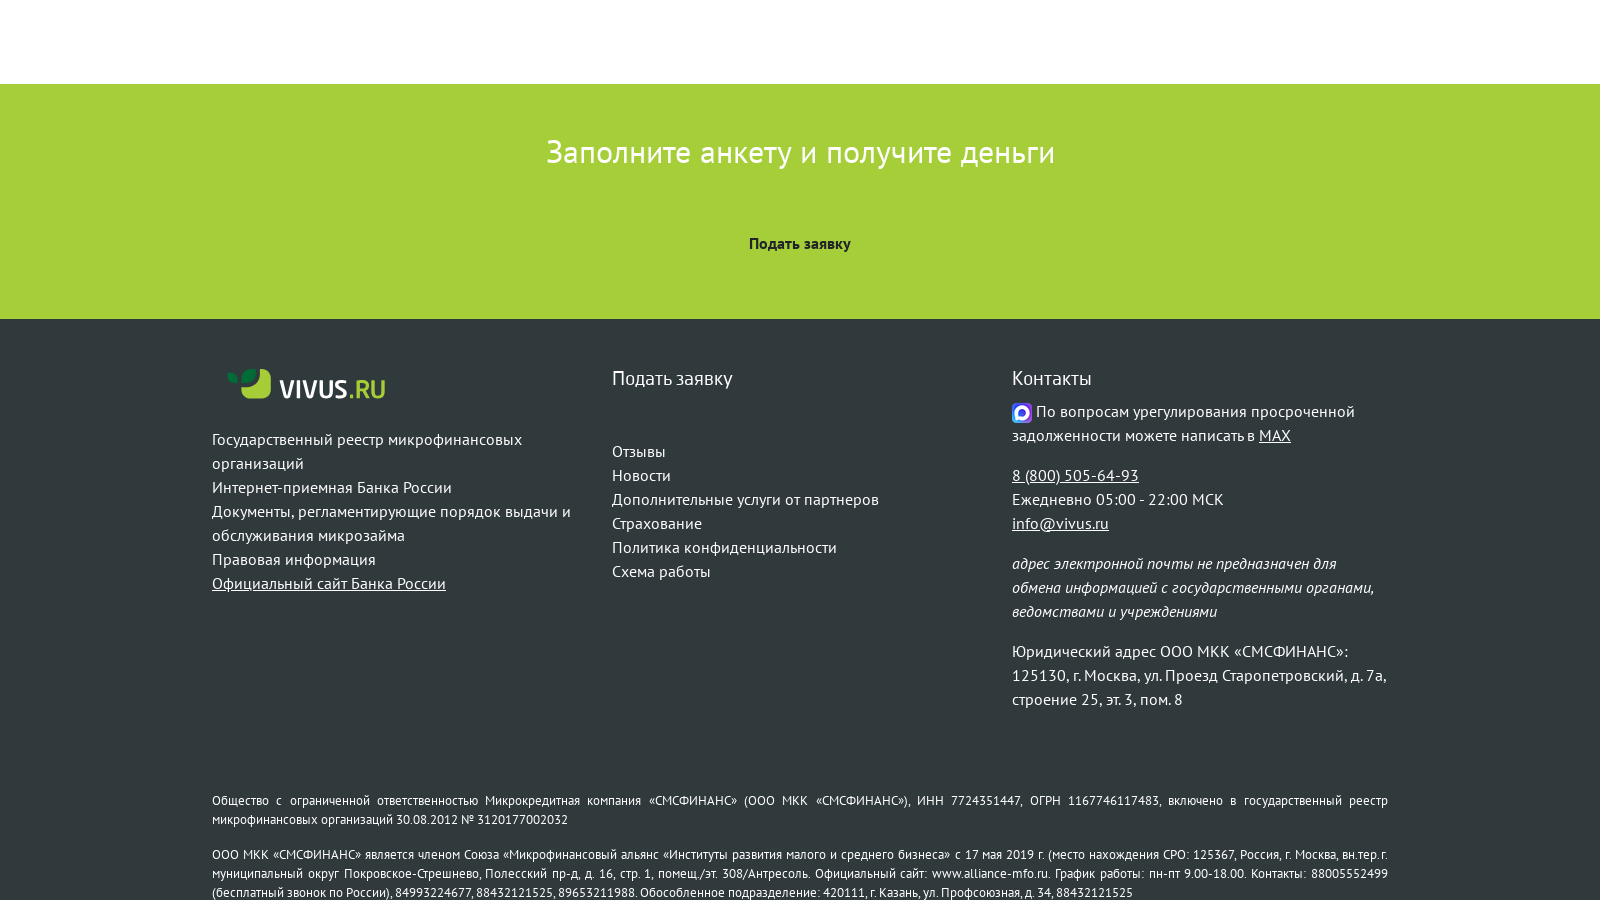

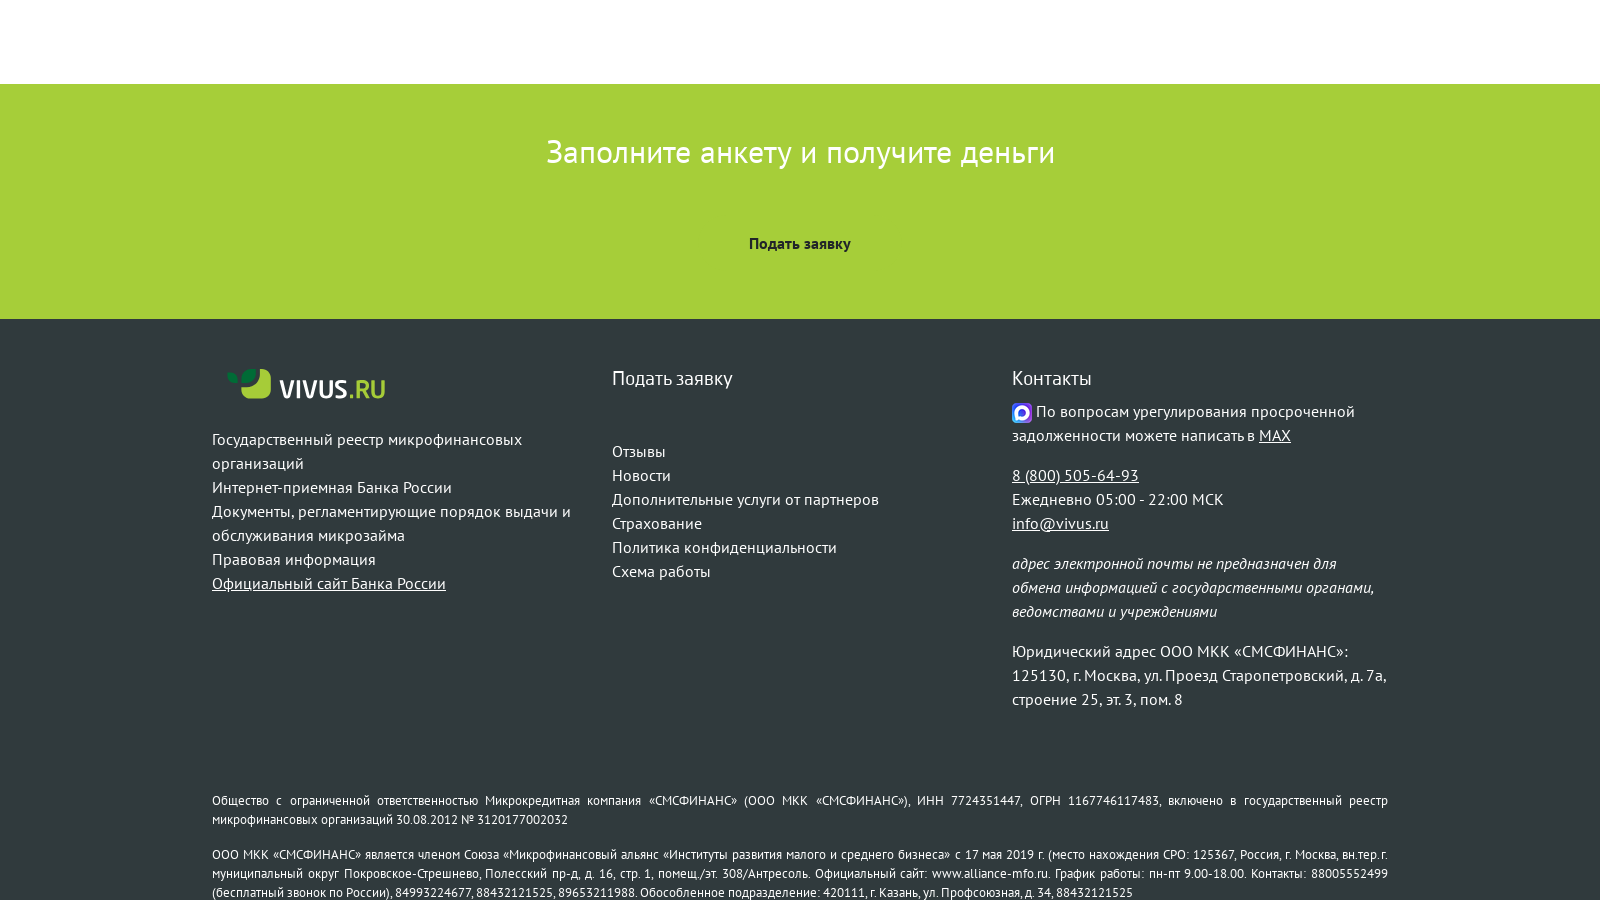